Tests footer navigation links by clicking each link and navigating back, ensuring all footer links are functional

Starting URL: https://naveenautomationlabs.com/opencart/index.php?route=account/login

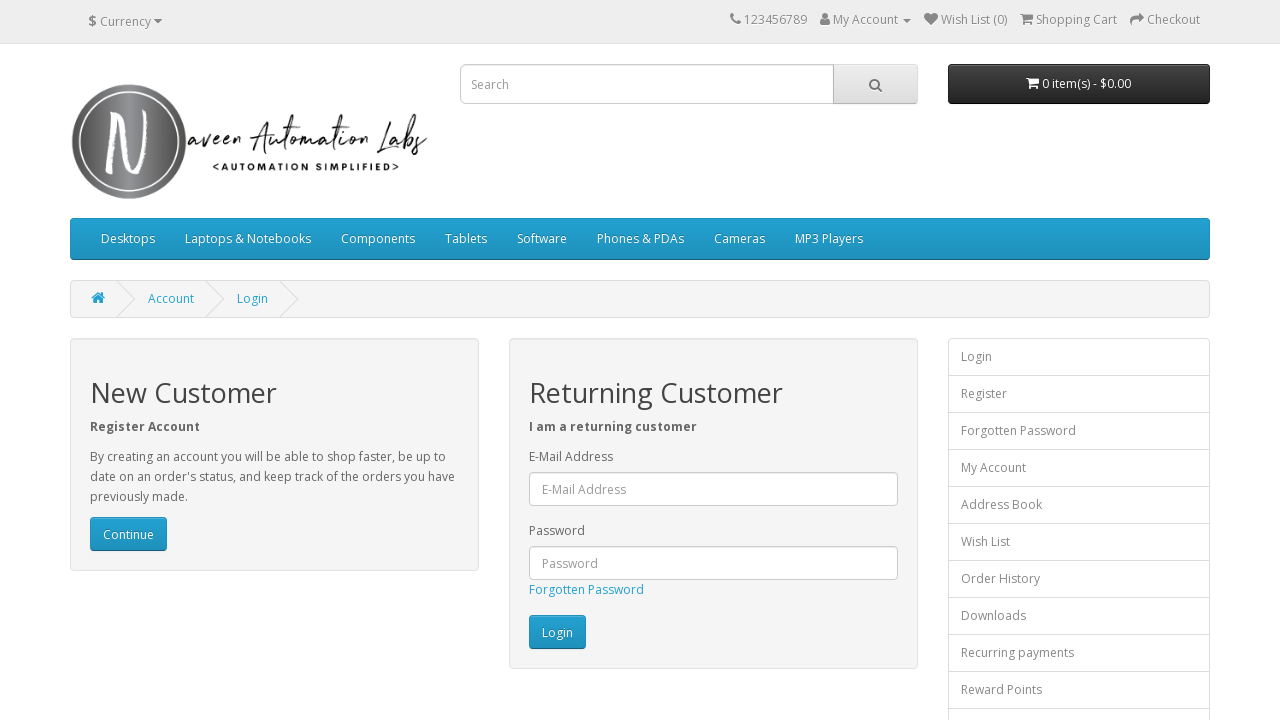

Located all footer links
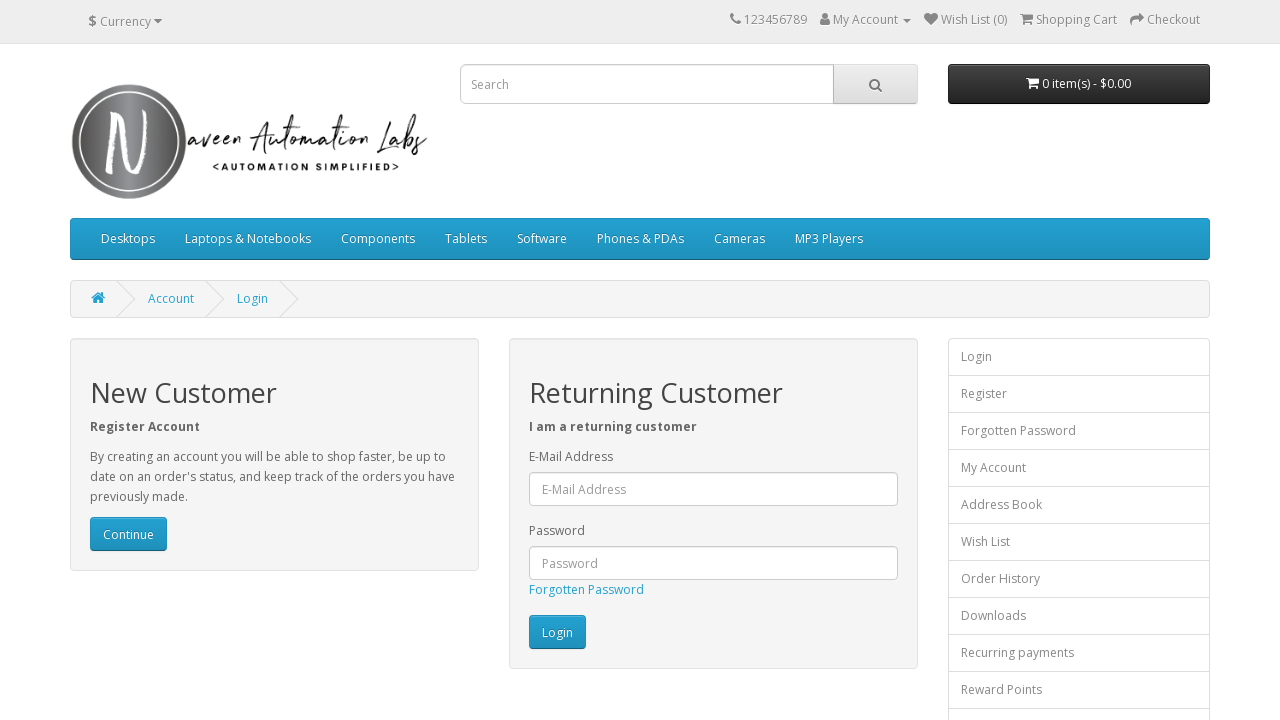

Found 15 footer links
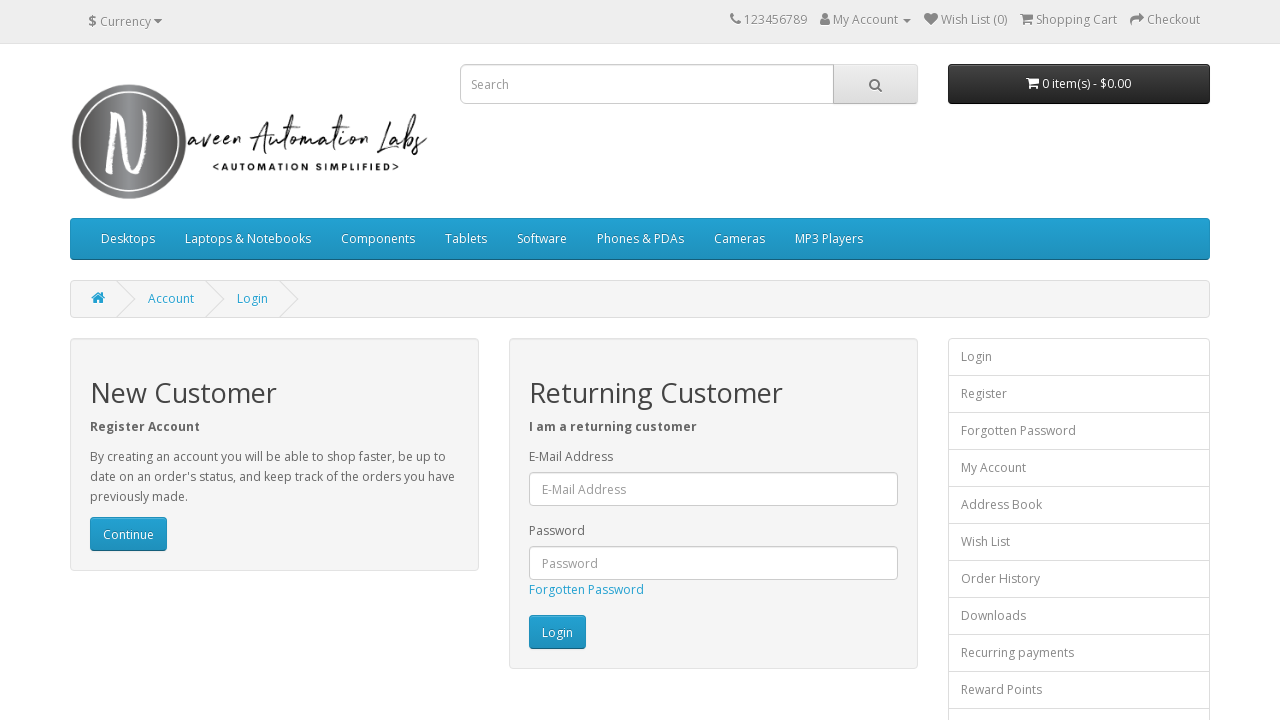

Re-located footer links before clicking link 1
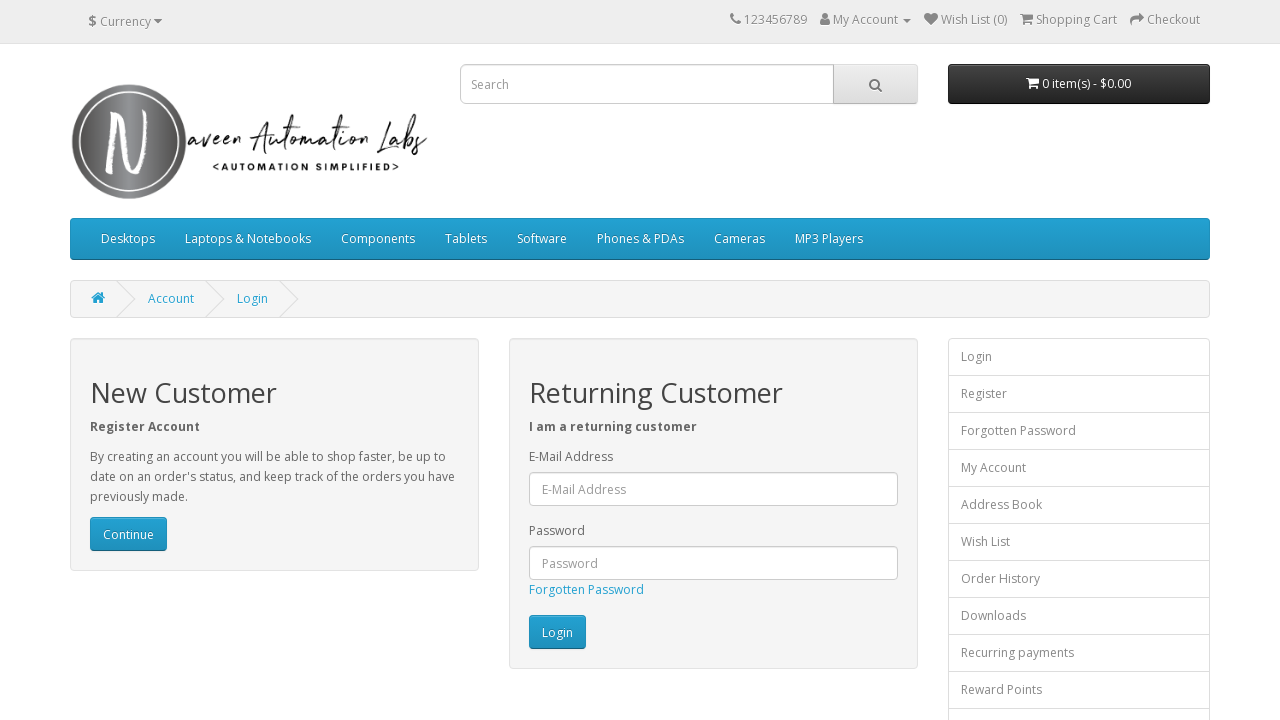

Retrieved text from footer link 1: 'About Us'
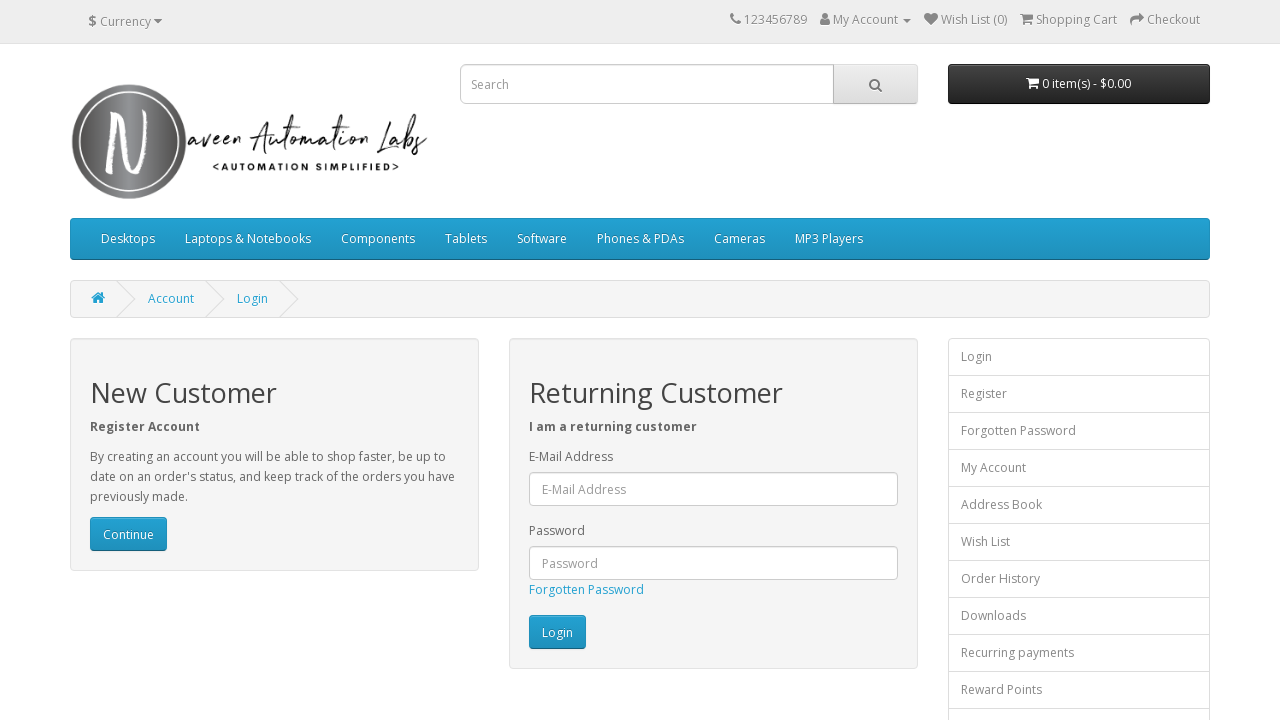

Clicked footer link 1: 'About Us' at (96, 548) on footer ul.list-unstyled > li > a >> nth=0
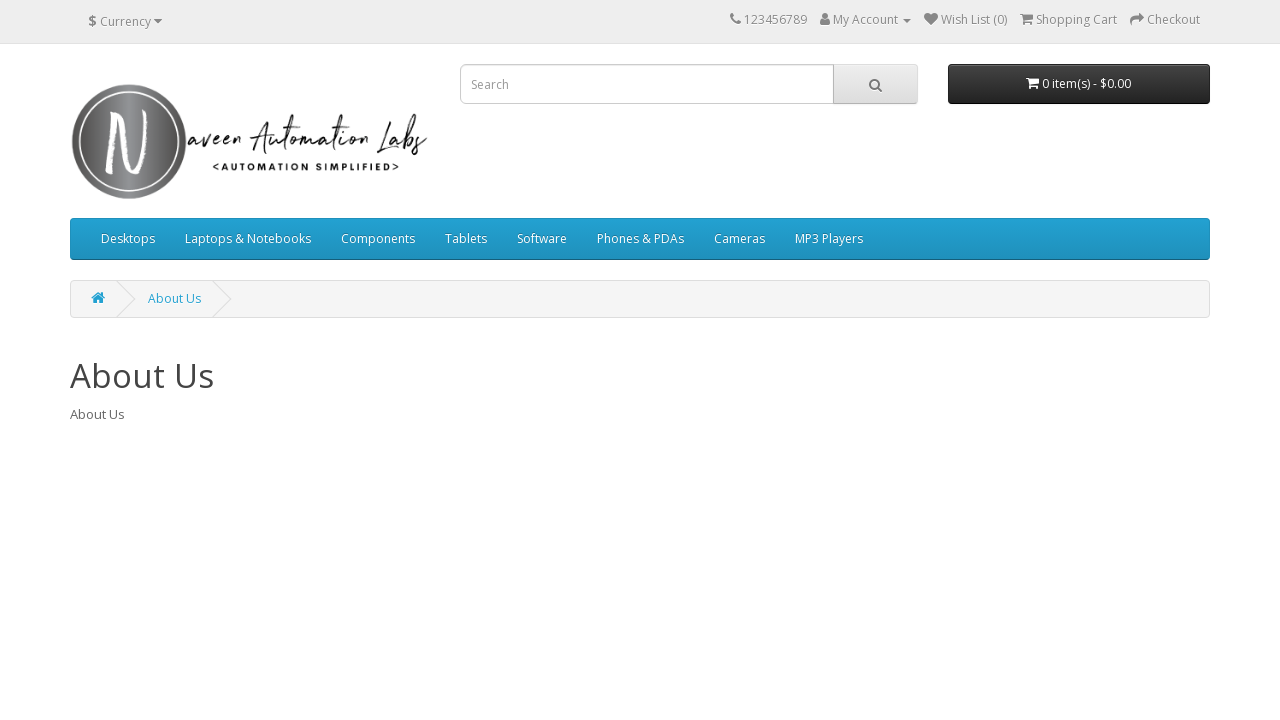

Navigated back after clicking footer link 1
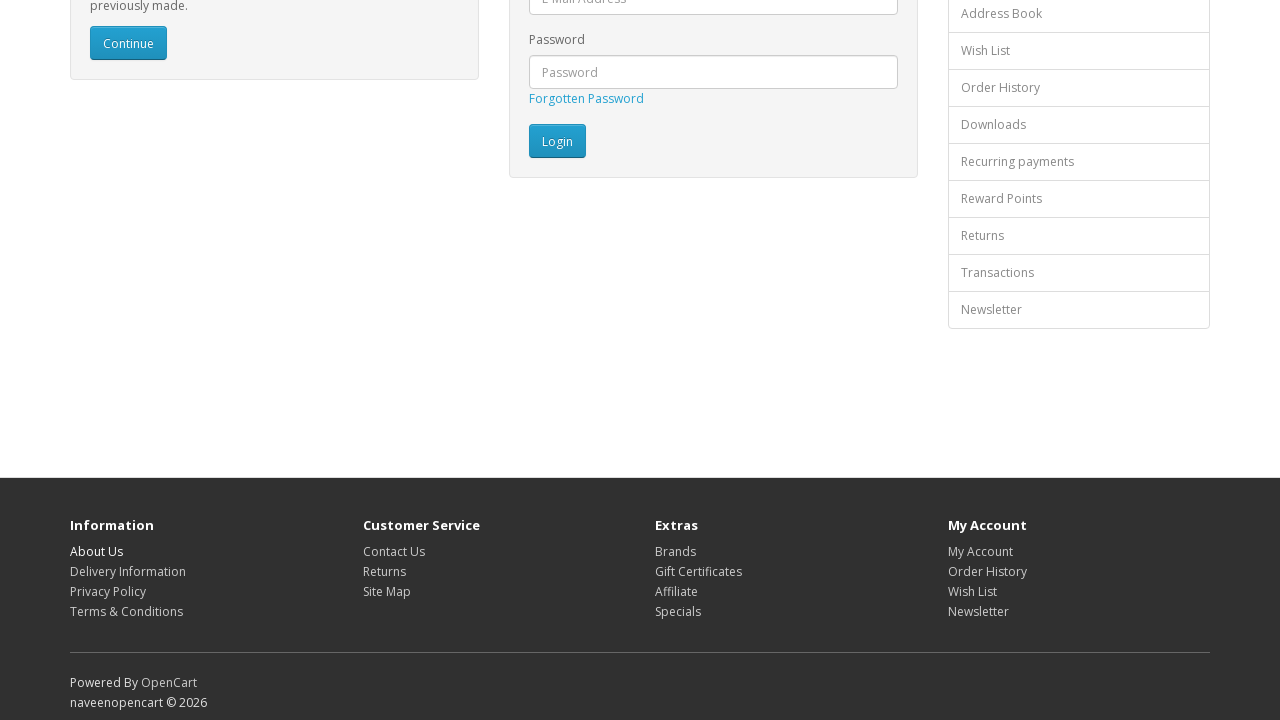

Footer links became visible again after navigation
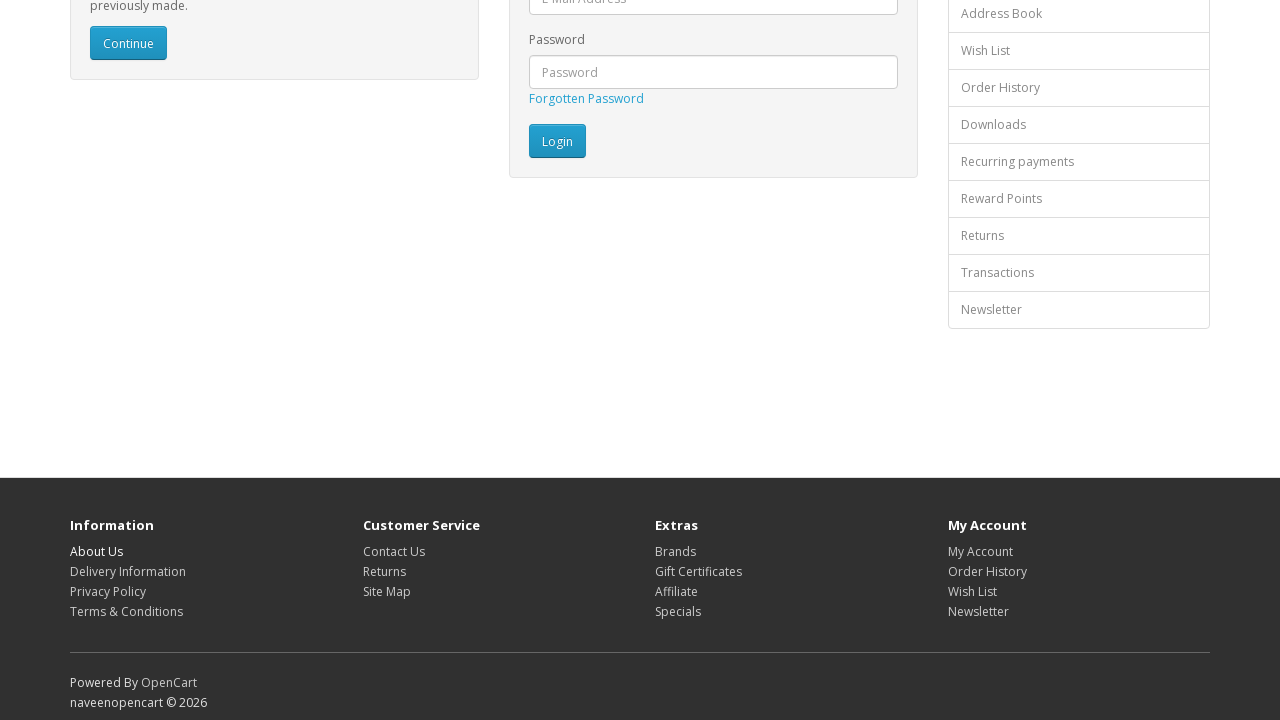

Re-located footer links before clicking link 2
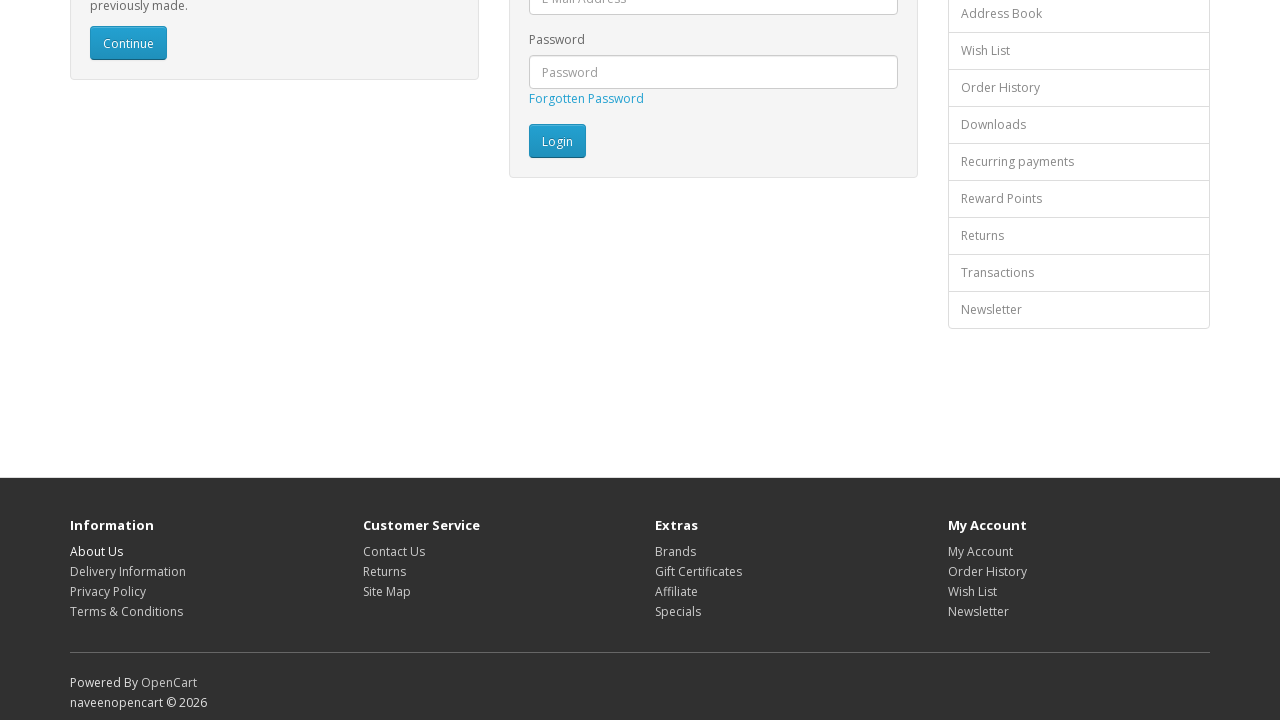

Retrieved text from footer link 2: 'Delivery Information'
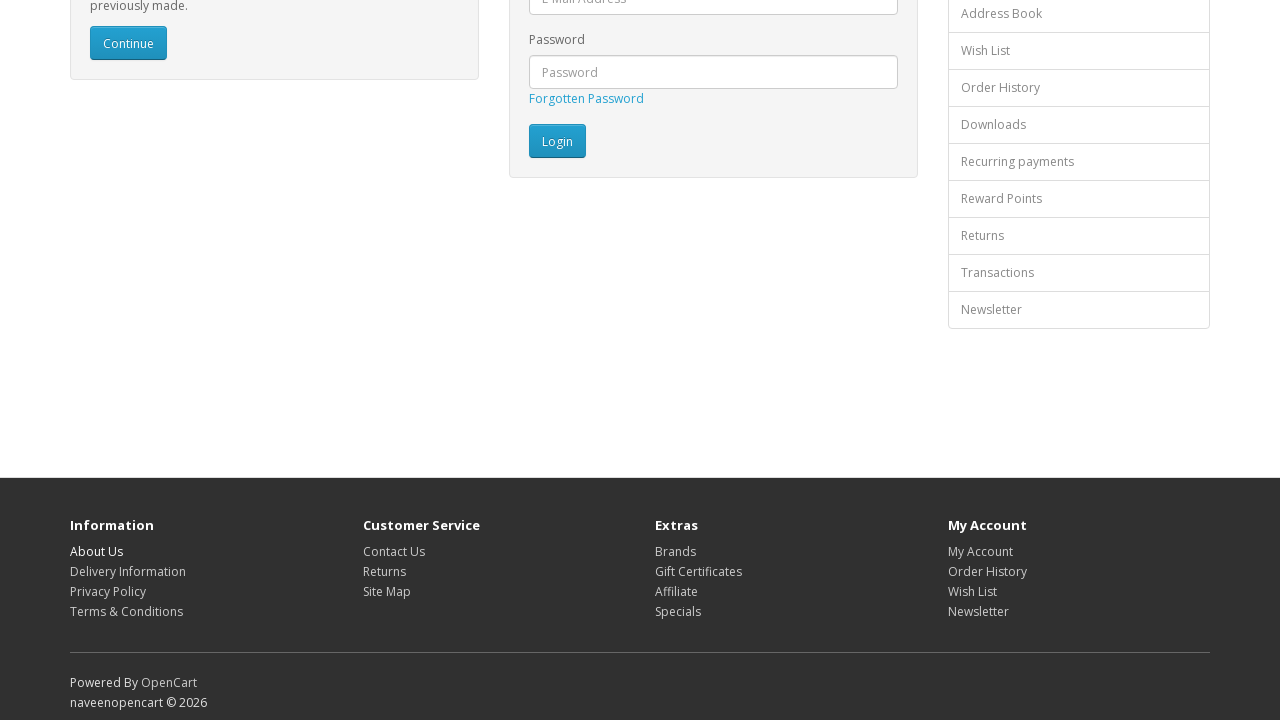

Clicked footer link 2: 'Delivery Information' at (128, 571) on footer ul.list-unstyled > li > a >> nth=1
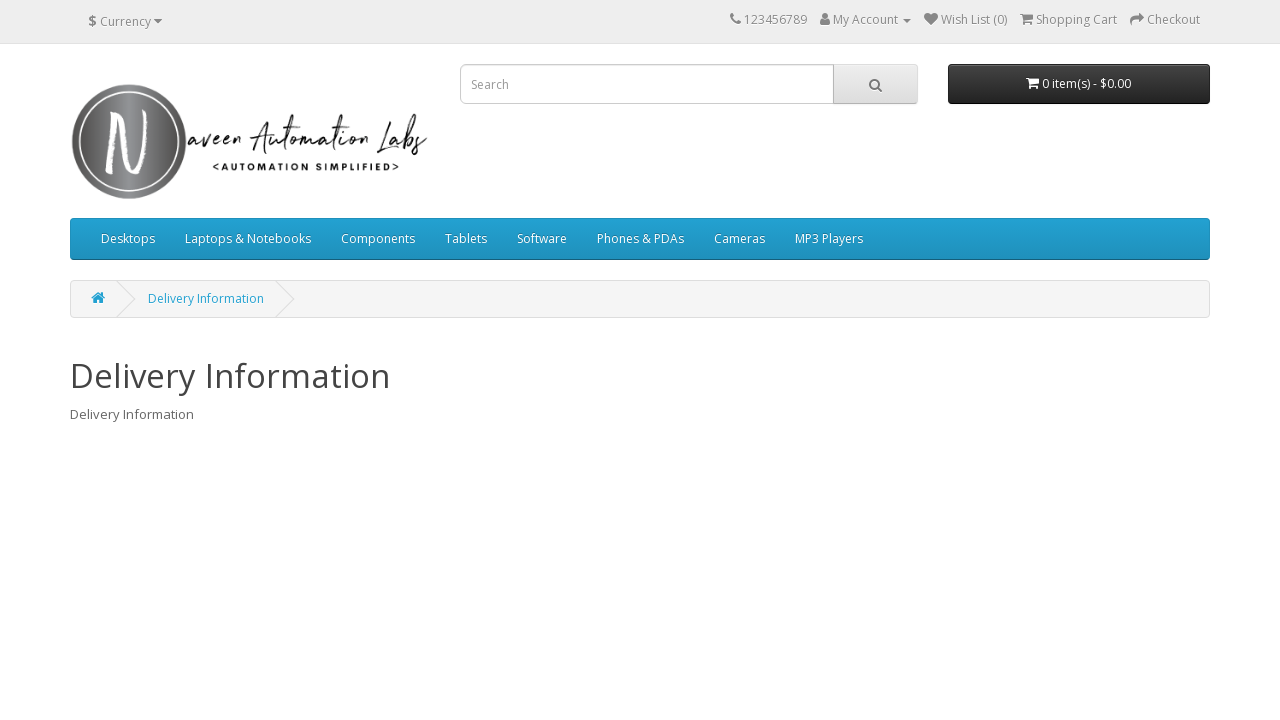

Navigated back after clicking footer link 2
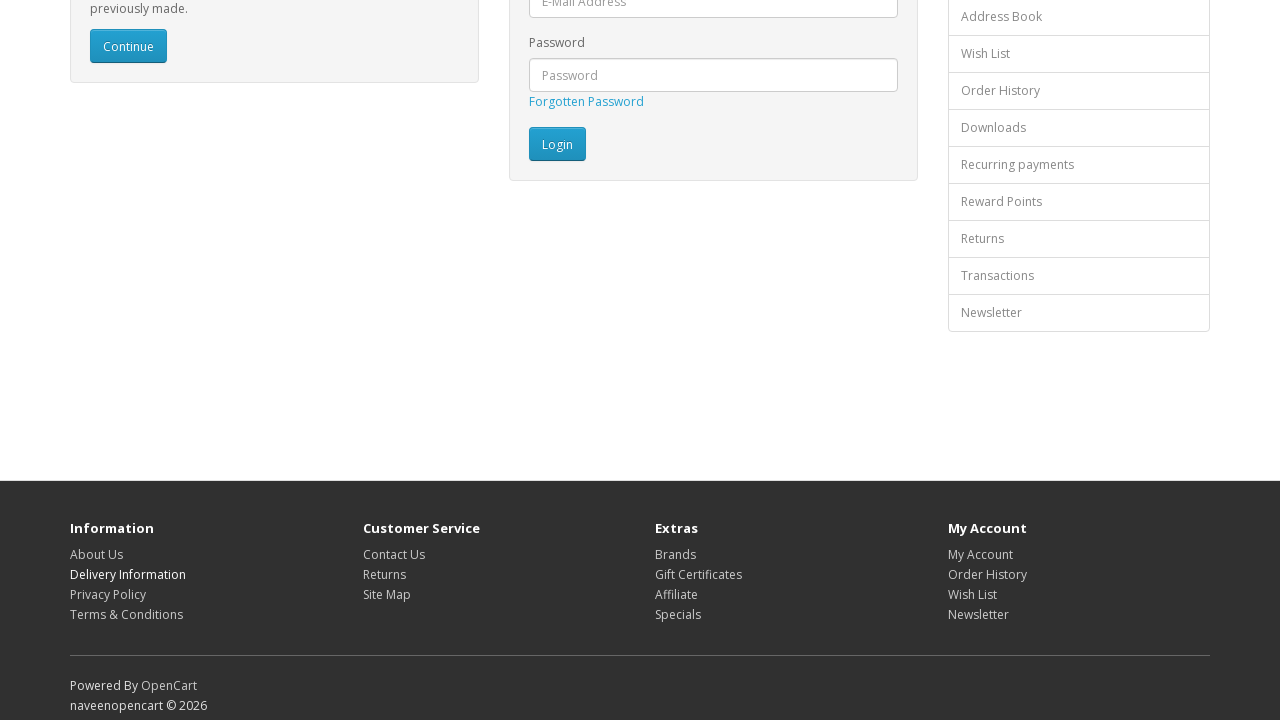

Footer links became visible again after navigation
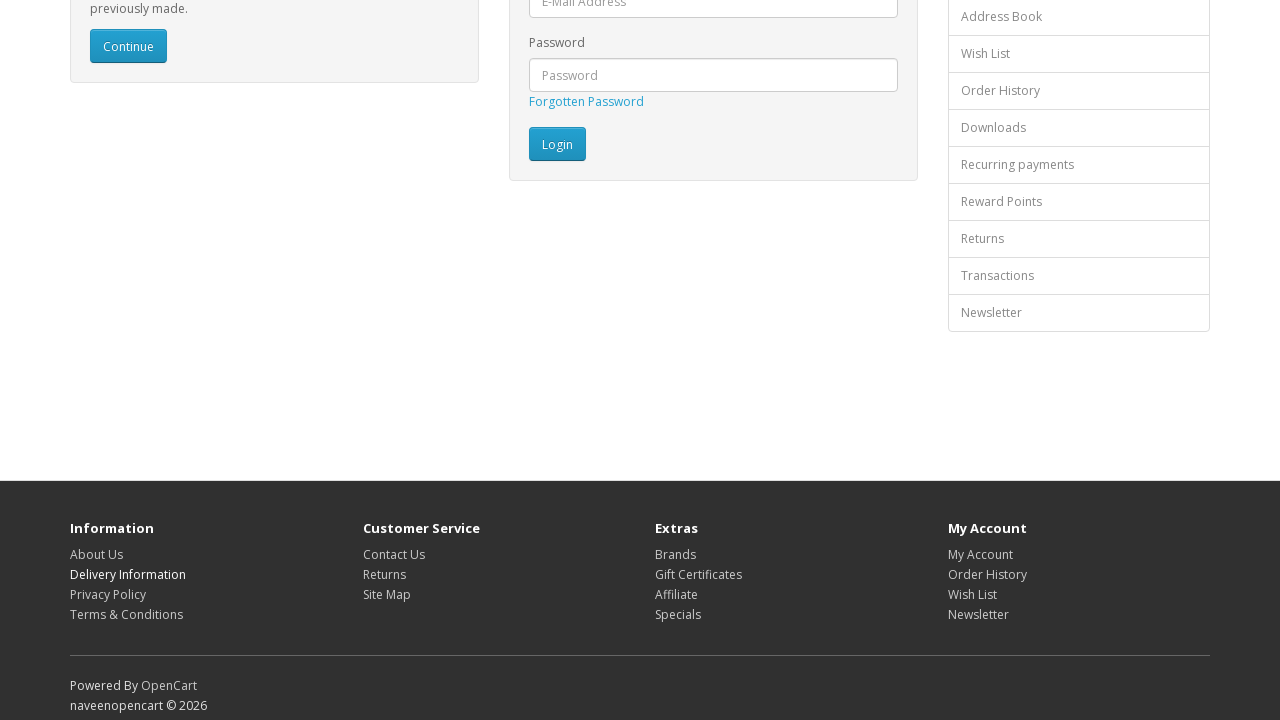

Re-located footer links before clicking link 3
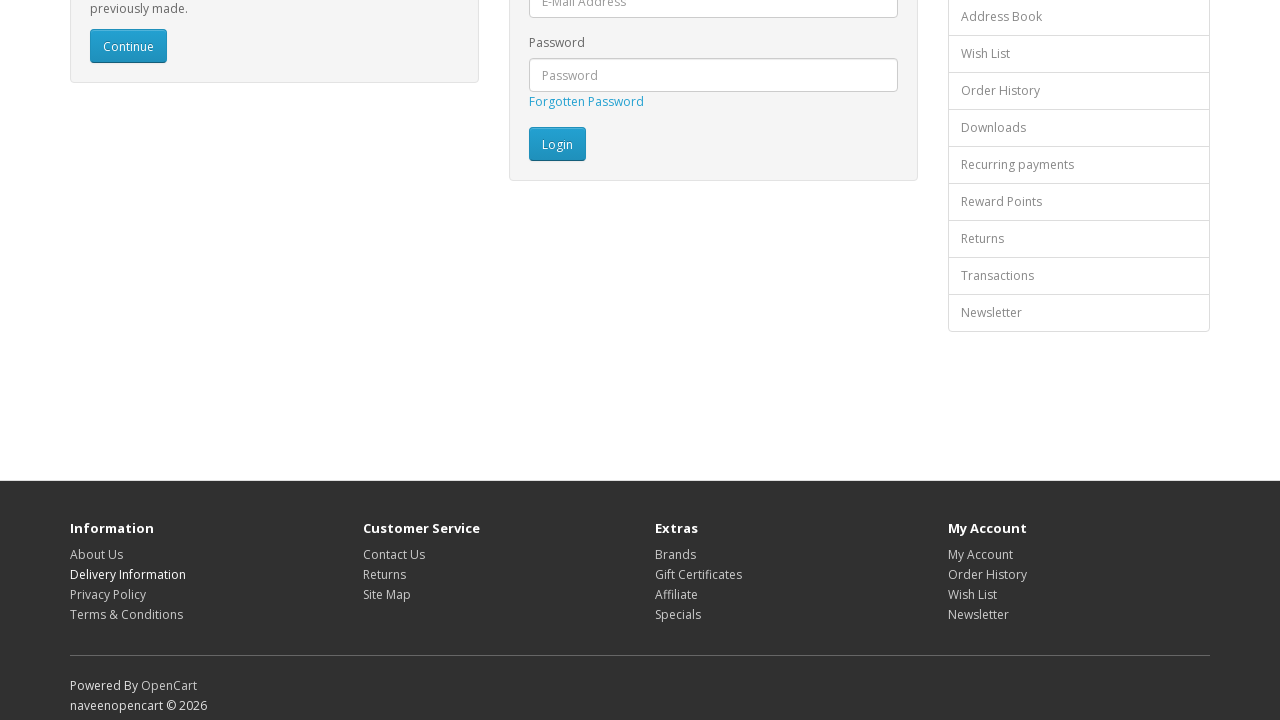

Retrieved text from footer link 3: 'Privacy Policy'
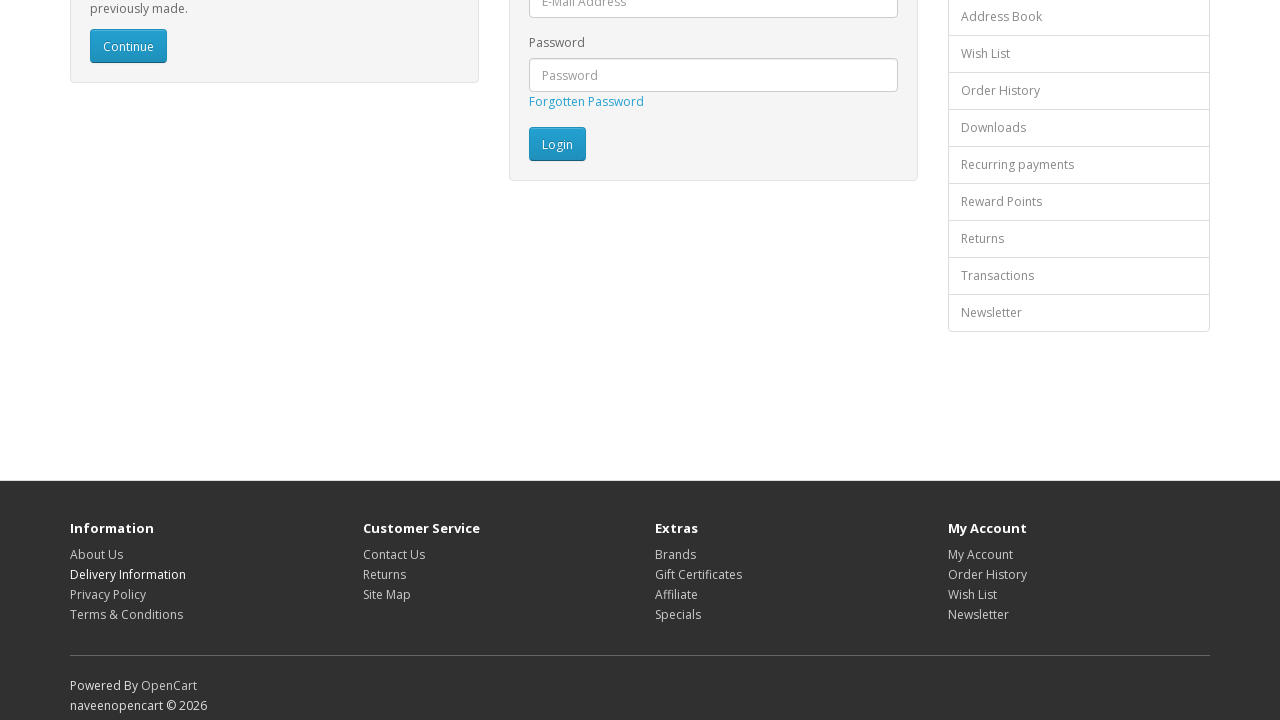

Clicked footer link 3: 'Privacy Policy' at (108, 594) on footer ul.list-unstyled > li > a >> nth=2
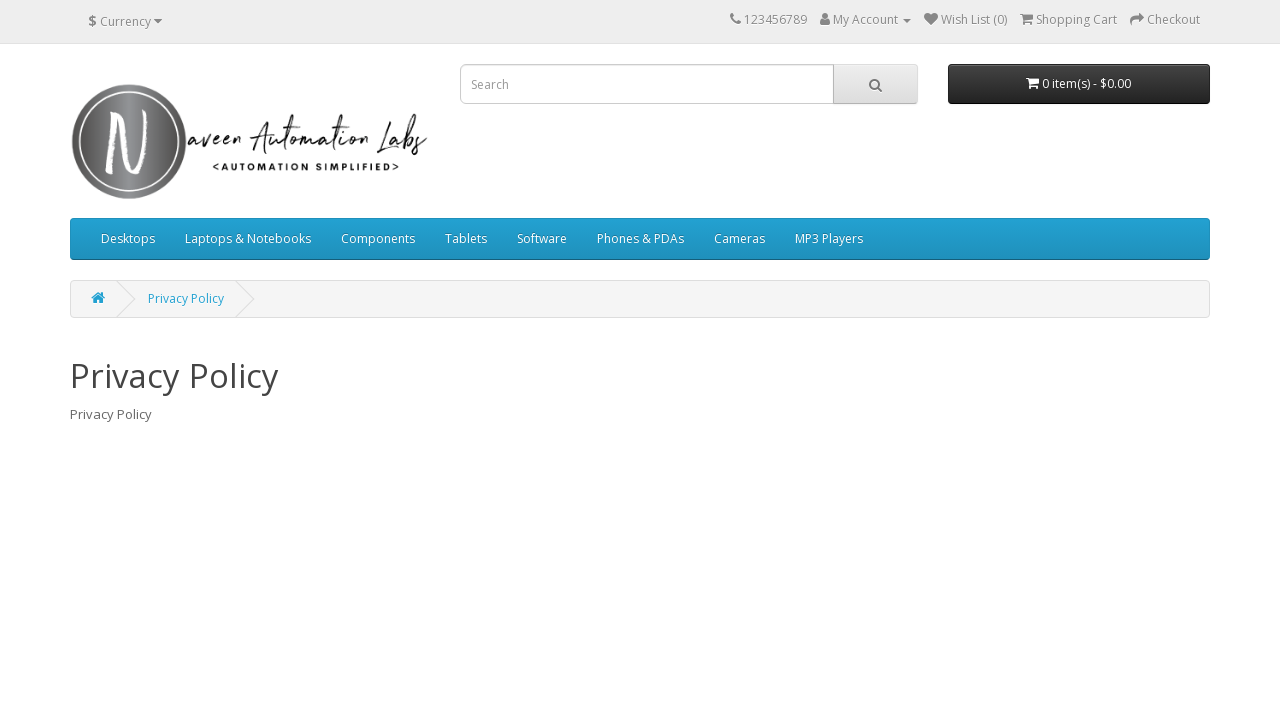

Navigated back after clicking footer link 3
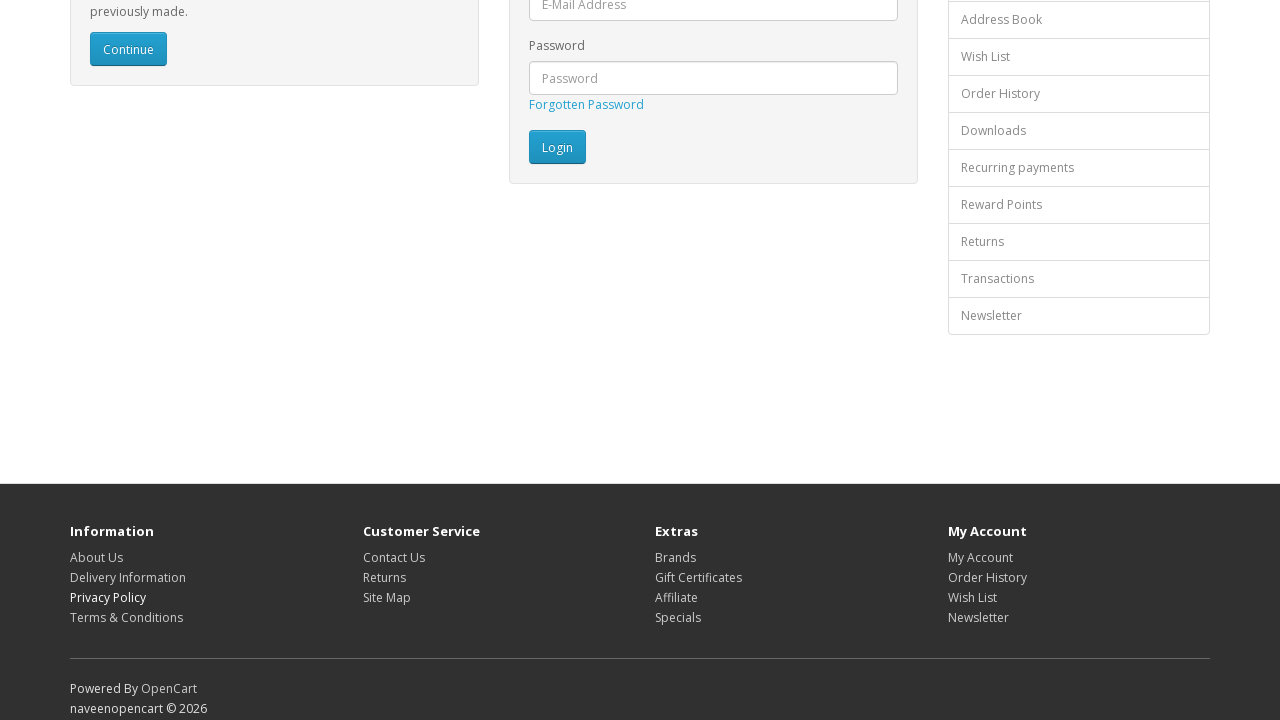

Footer links became visible again after navigation
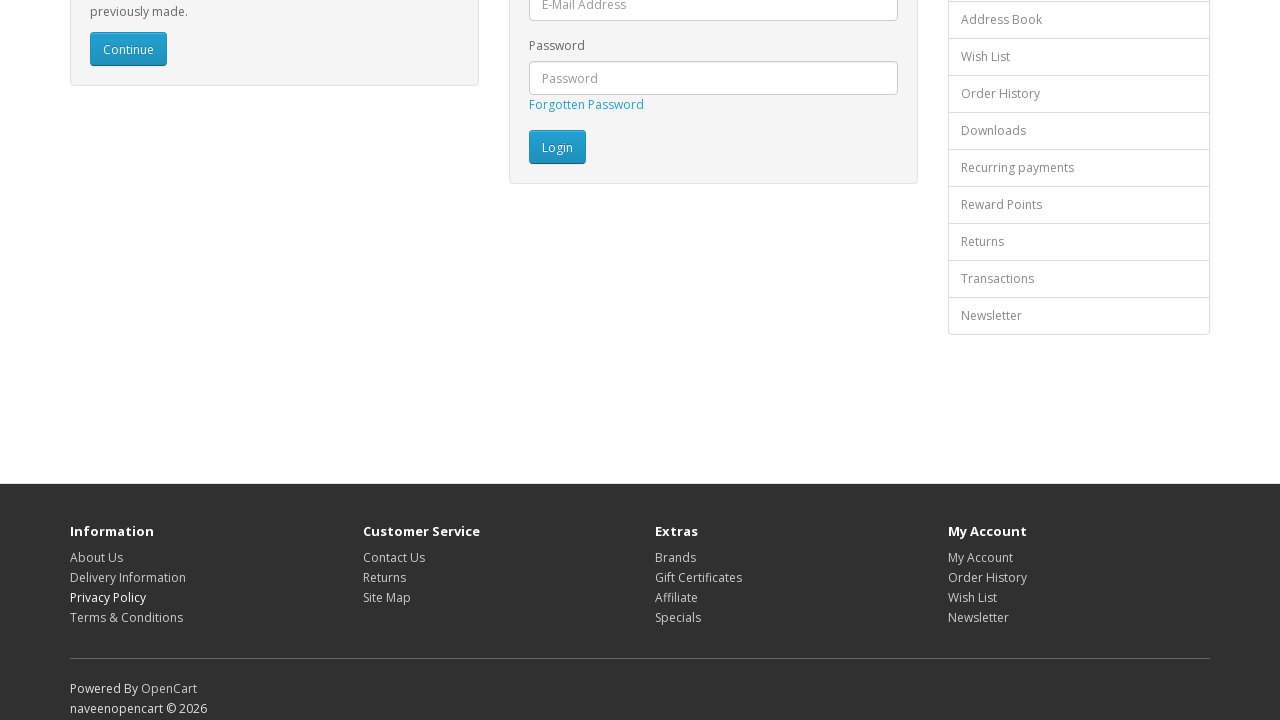

Re-located footer links before clicking link 4
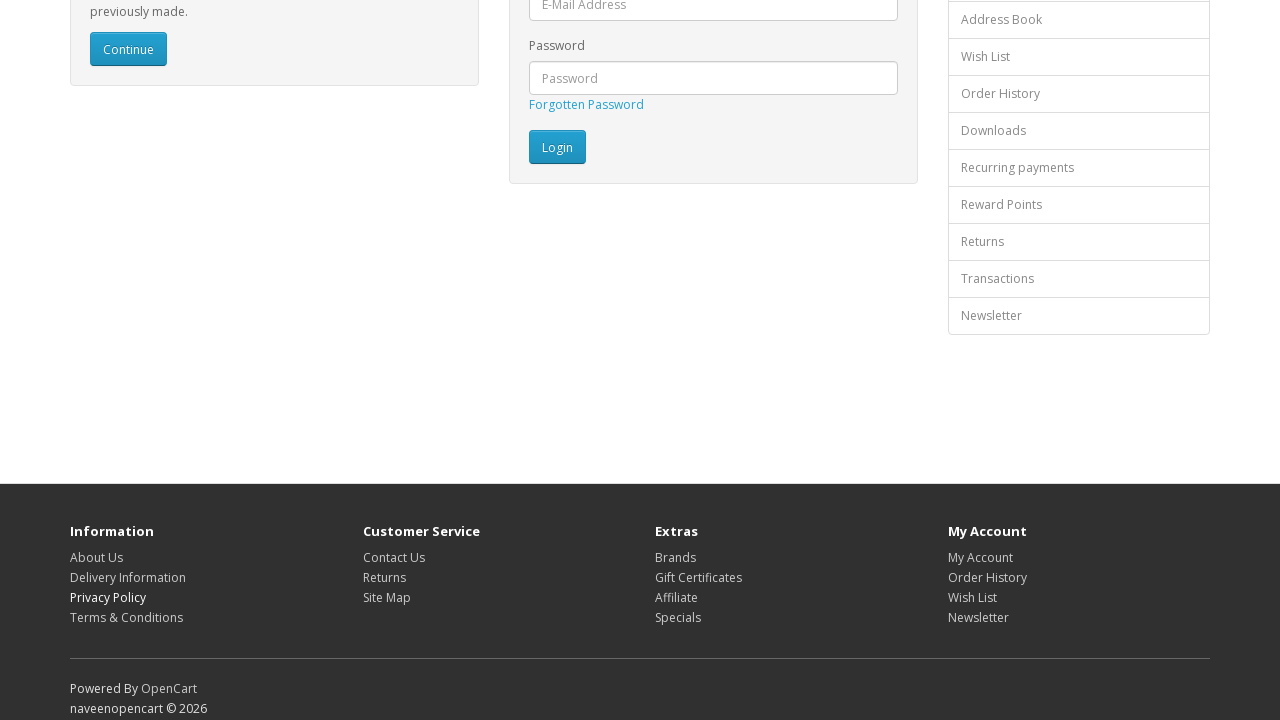

Retrieved text from footer link 4: 'Terms & Conditions'
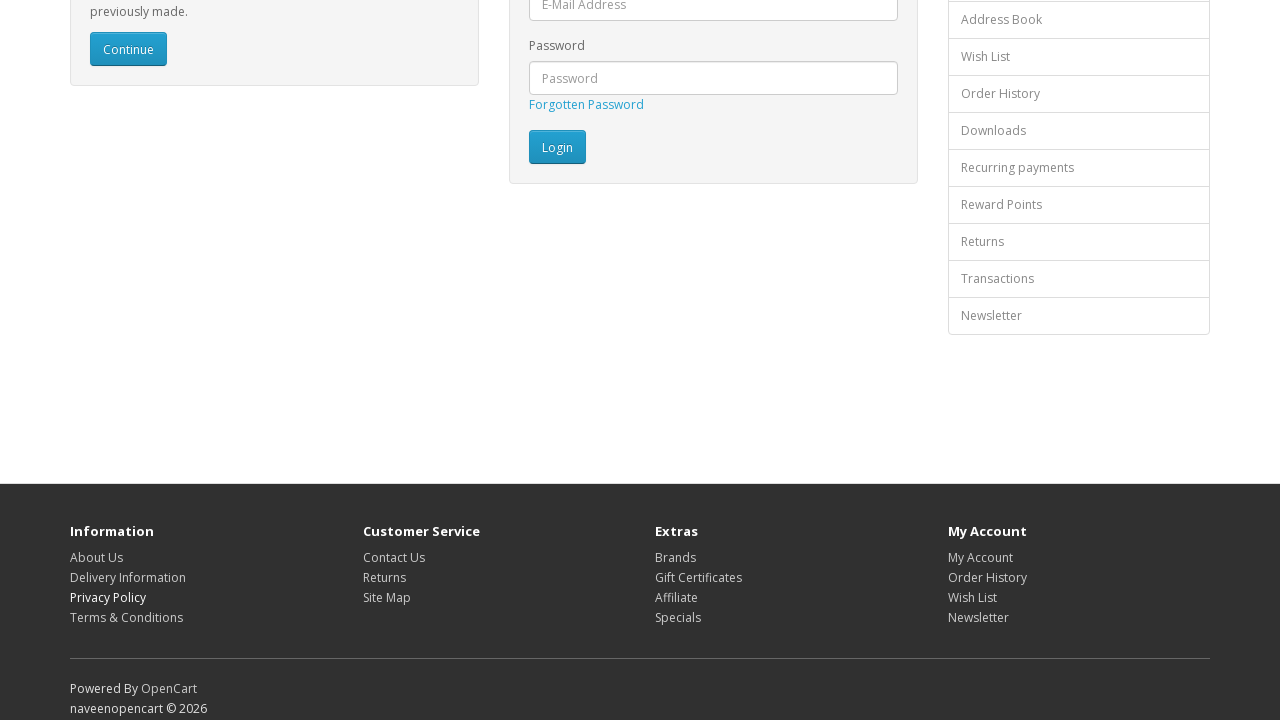

Clicked footer link 4: 'Terms & Conditions' at (126, 617) on footer ul.list-unstyled > li > a >> nth=3
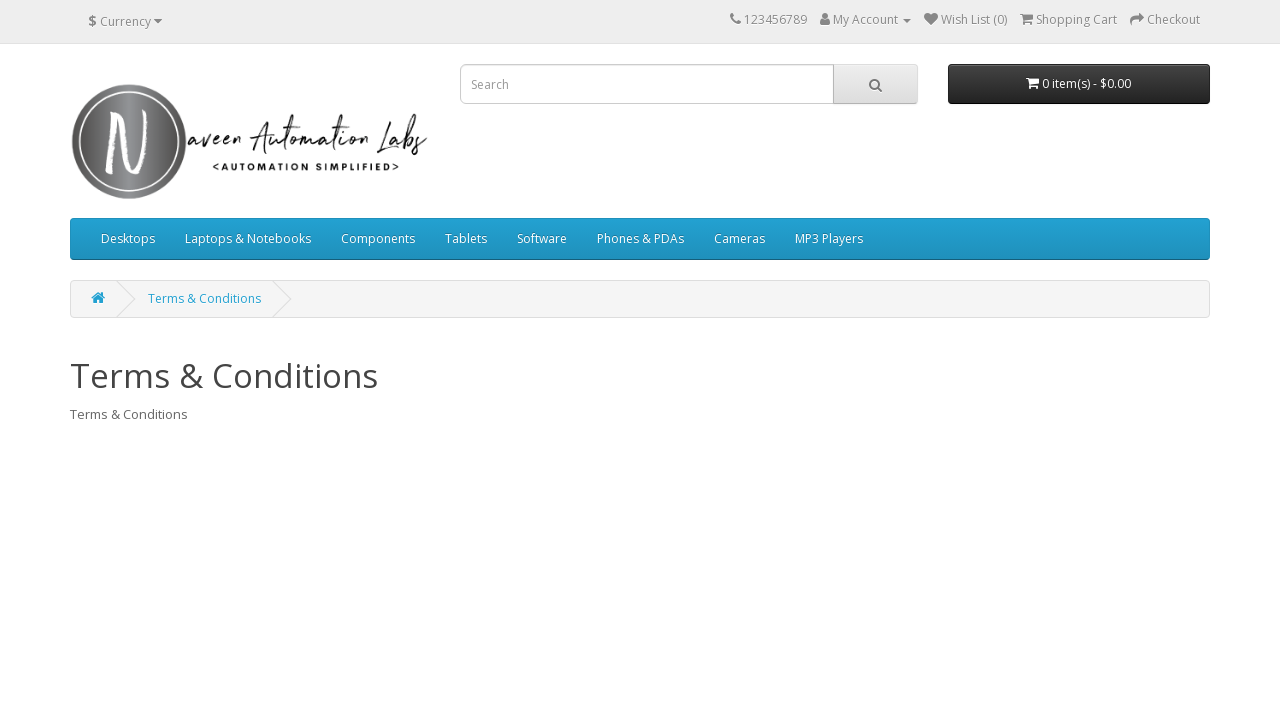

Navigated back after clicking footer link 4
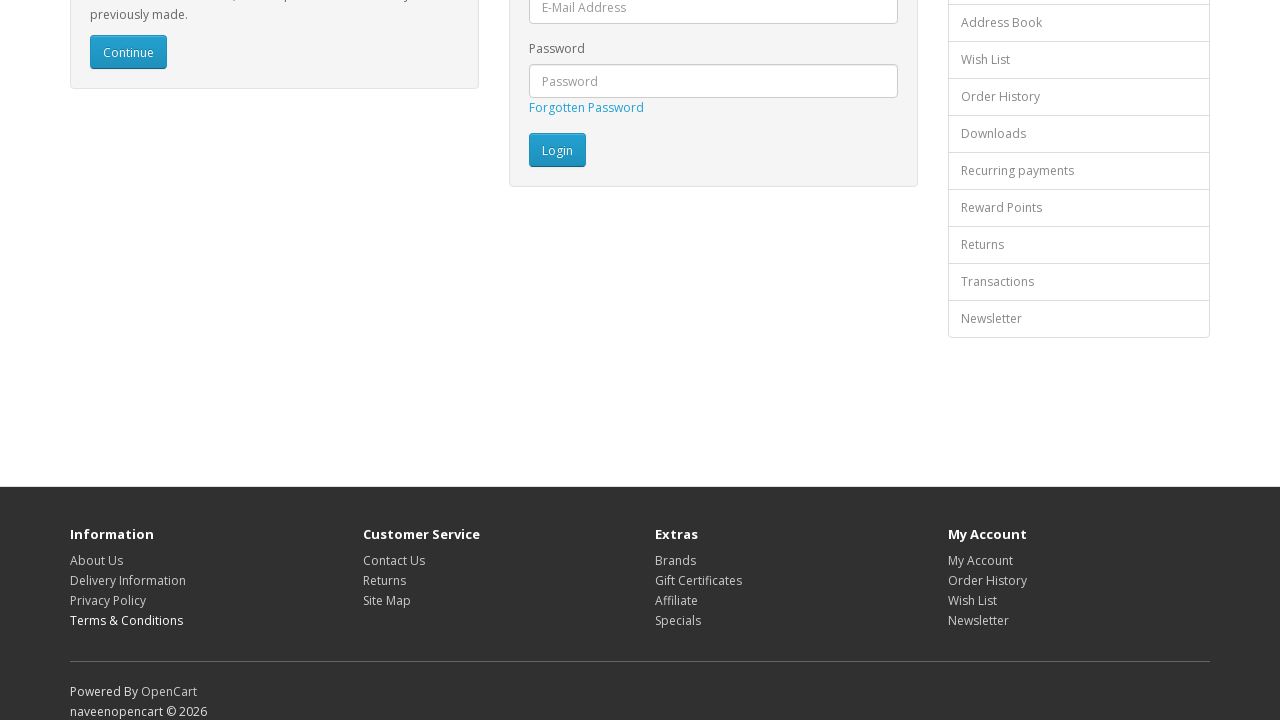

Footer links became visible again after navigation
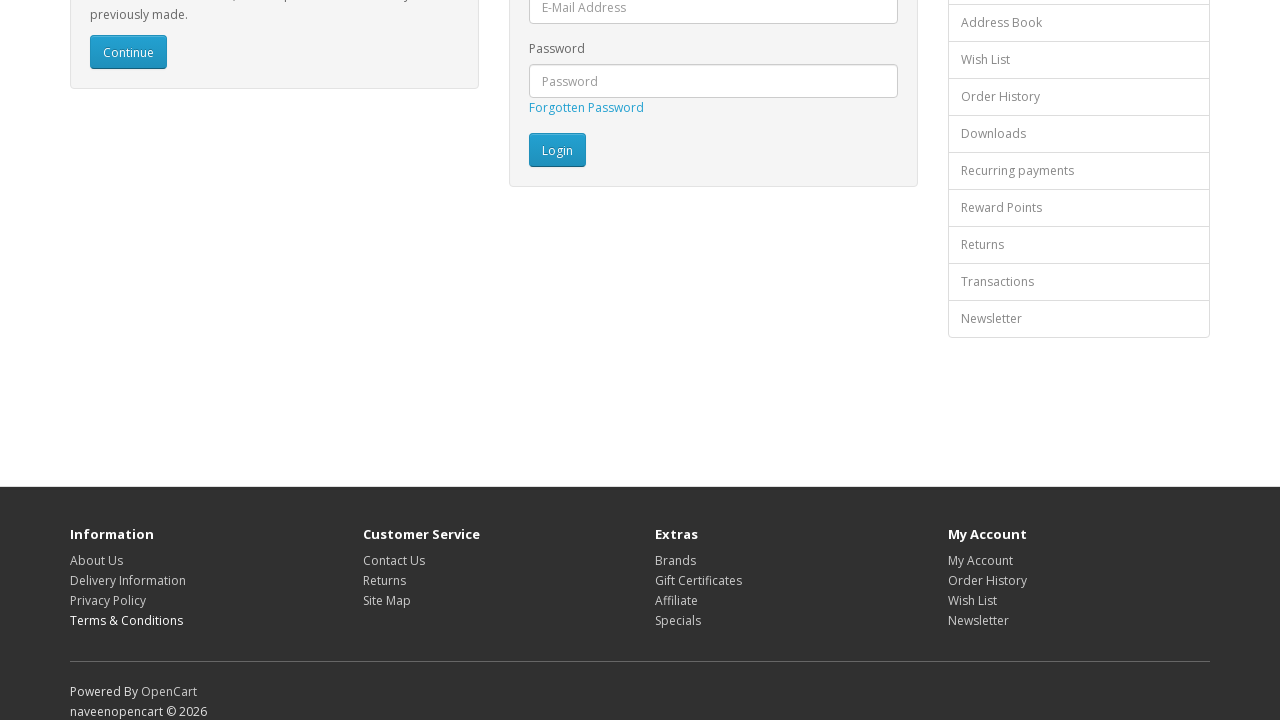

Re-located footer links before clicking link 5
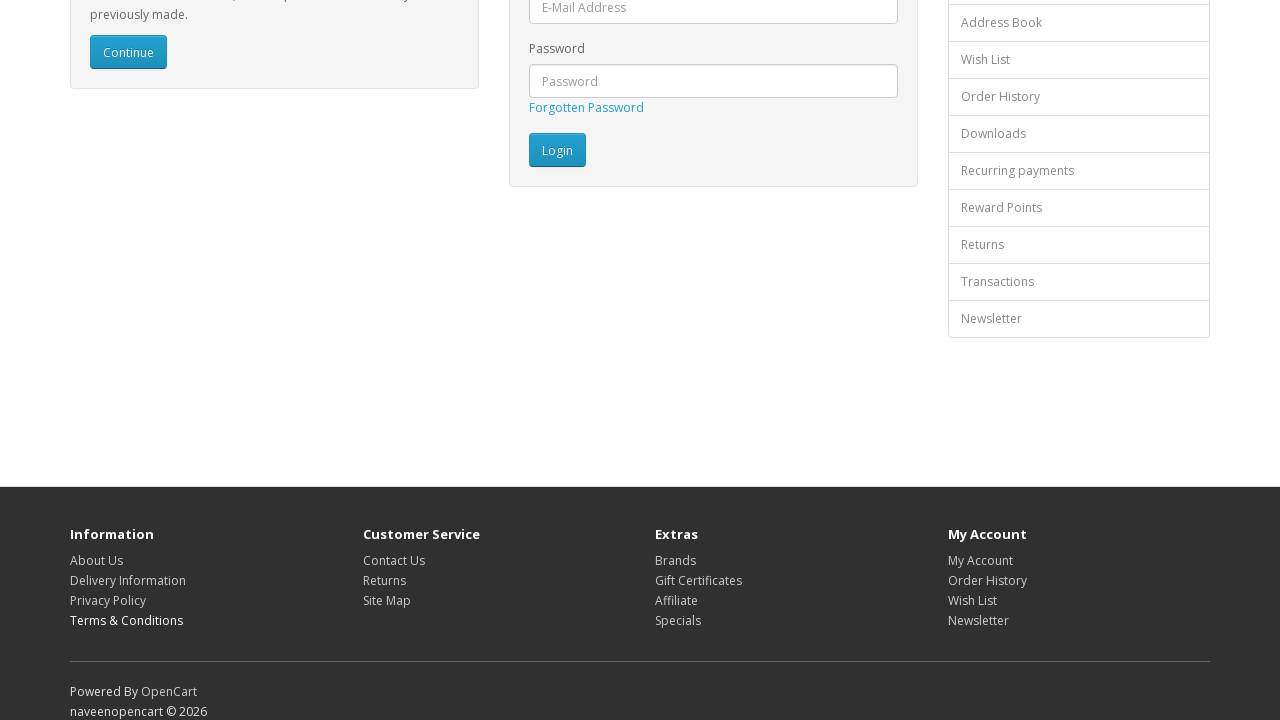

Retrieved text from footer link 5: 'Contact Us'
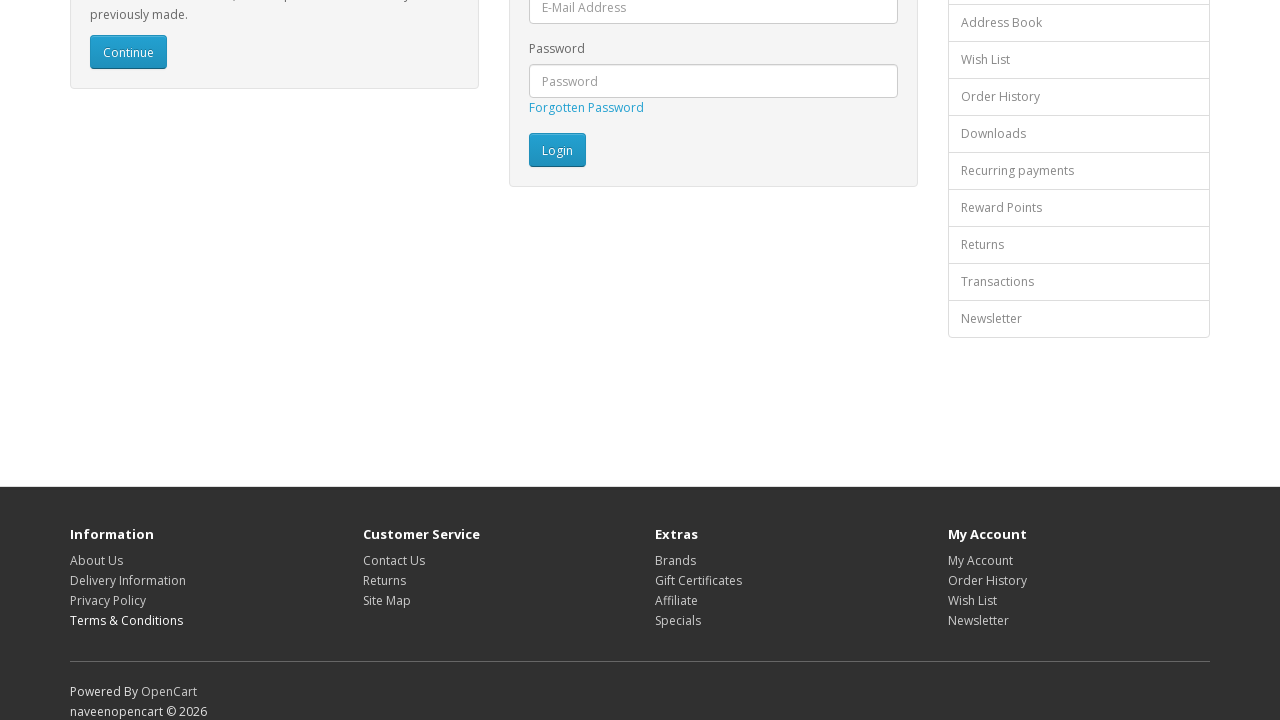

Clicked footer link 5: 'Contact Us' at (394, 560) on footer ul.list-unstyled > li > a >> nth=4
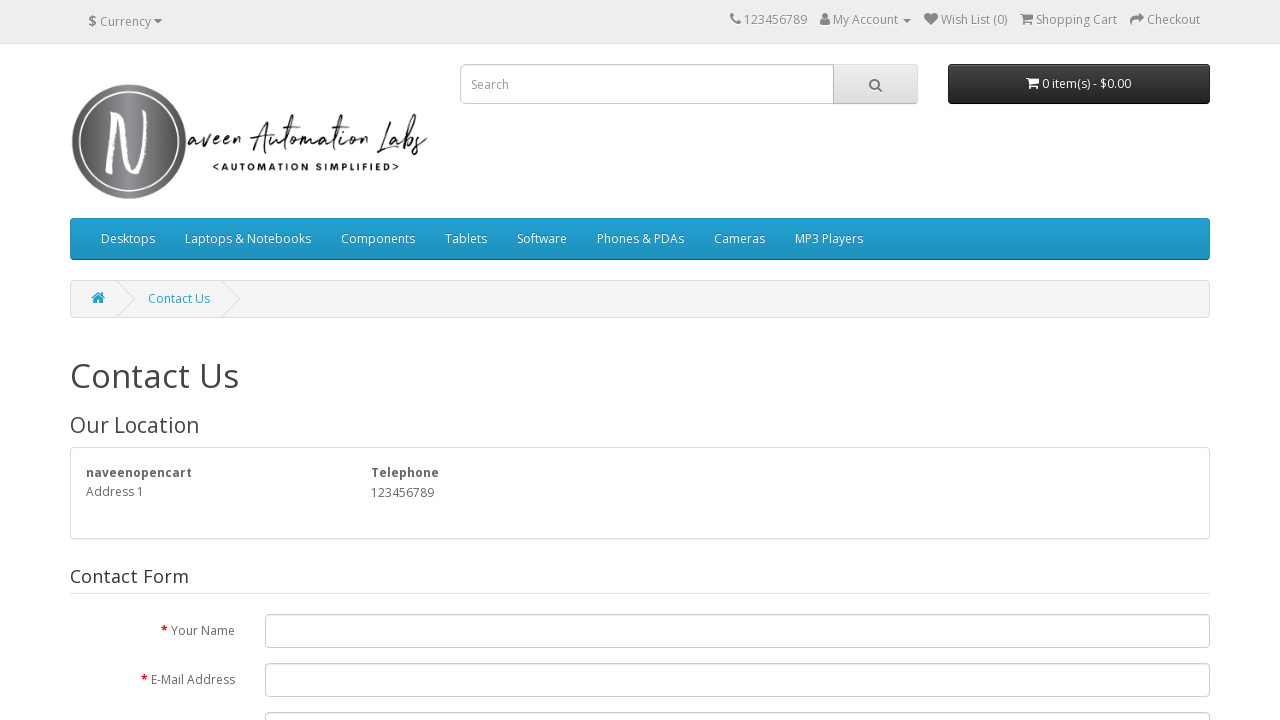

Navigated back after clicking footer link 5
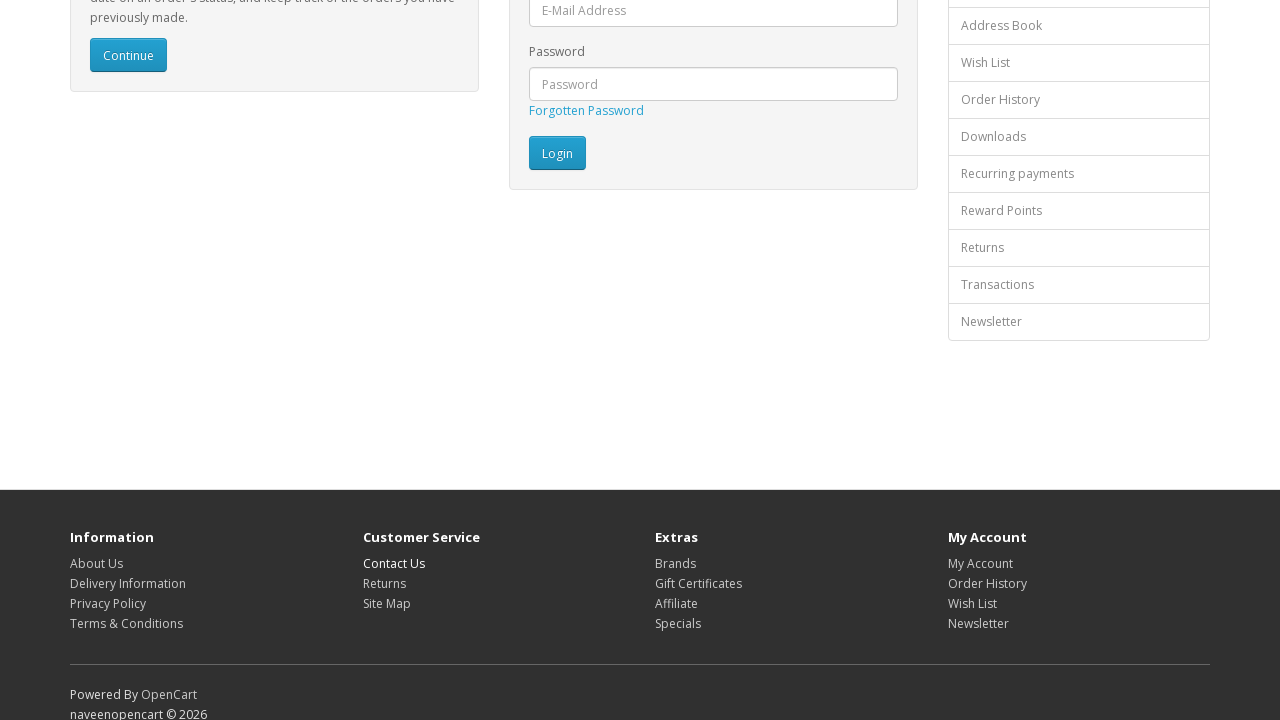

Footer links became visible again after navigation
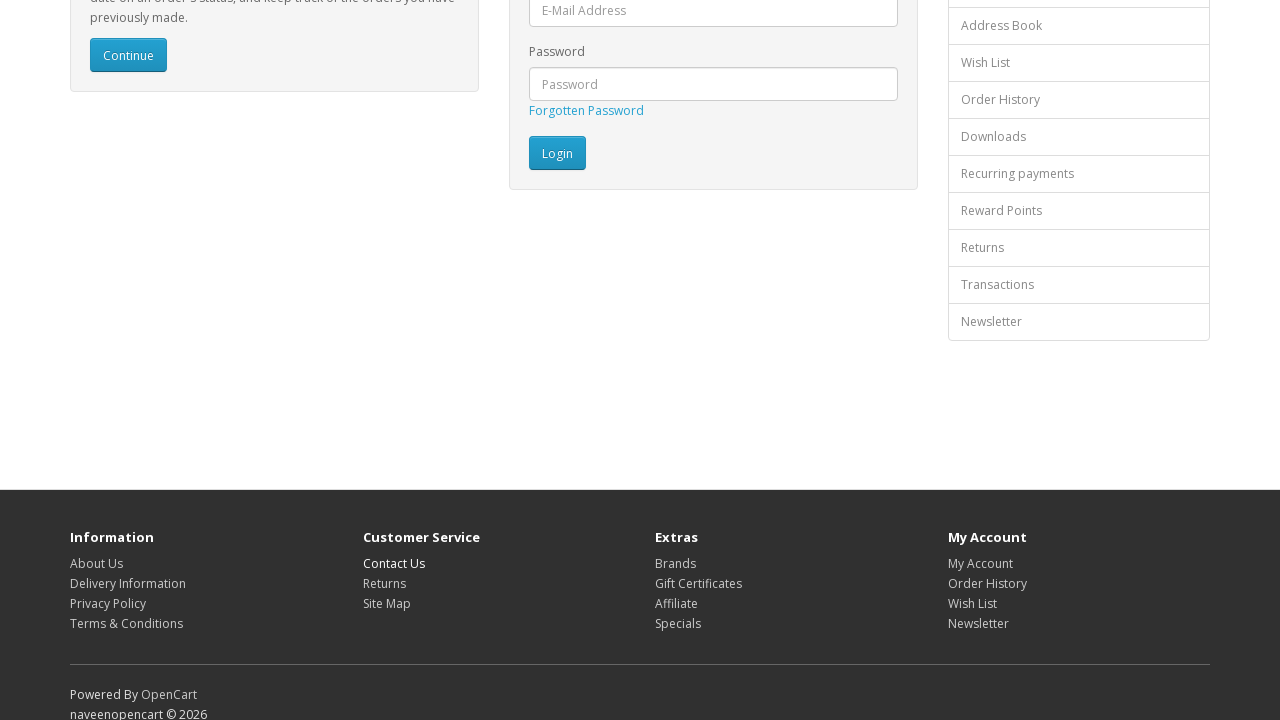

Re-located footer links before clicking link 6
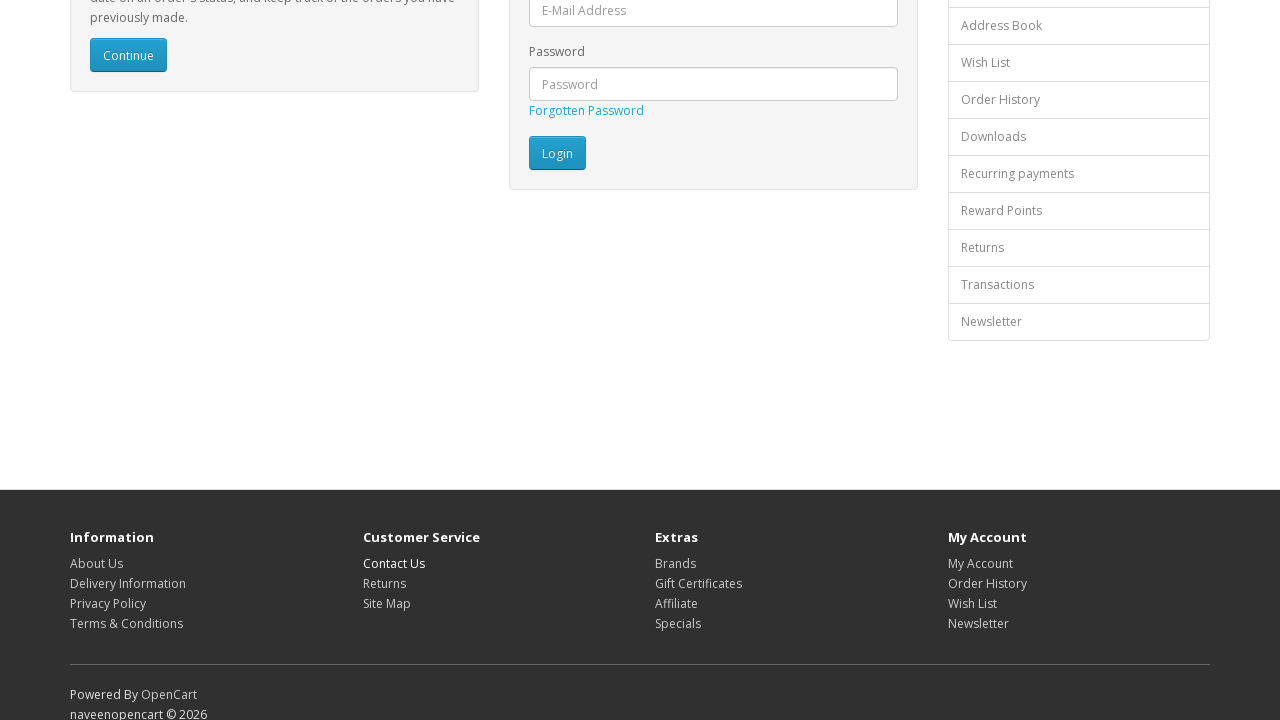

Retrieved text from footer link 6: 'Returns'
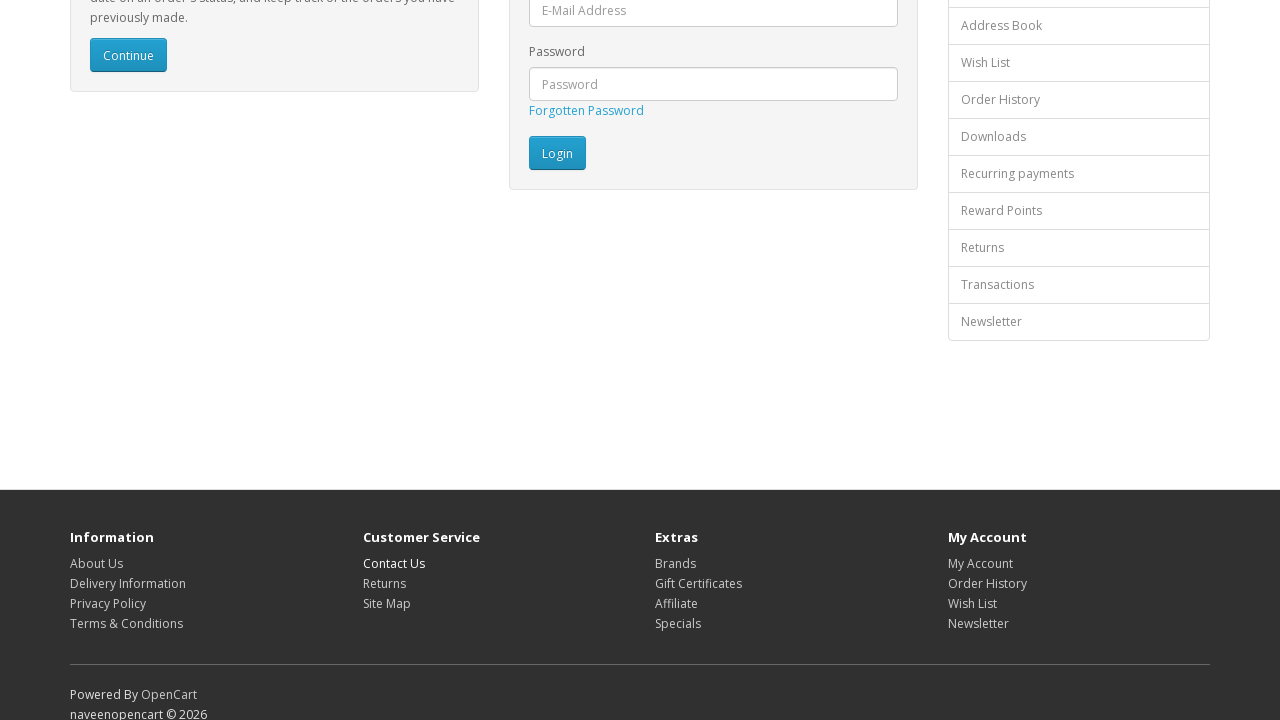

Clicked footer link 6: 'Returns' at (384, 583) on footer ul.list-unstyled > li > a >> nth=5
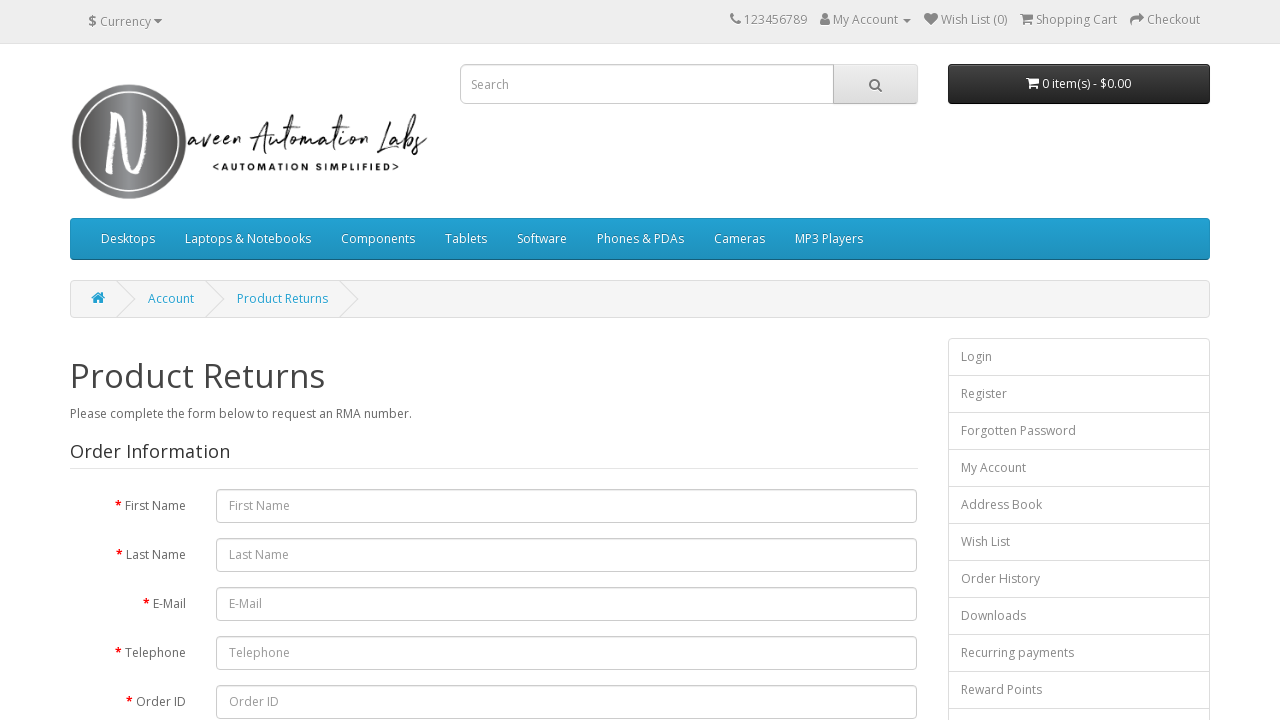

Navigated back after clicking footer link 6
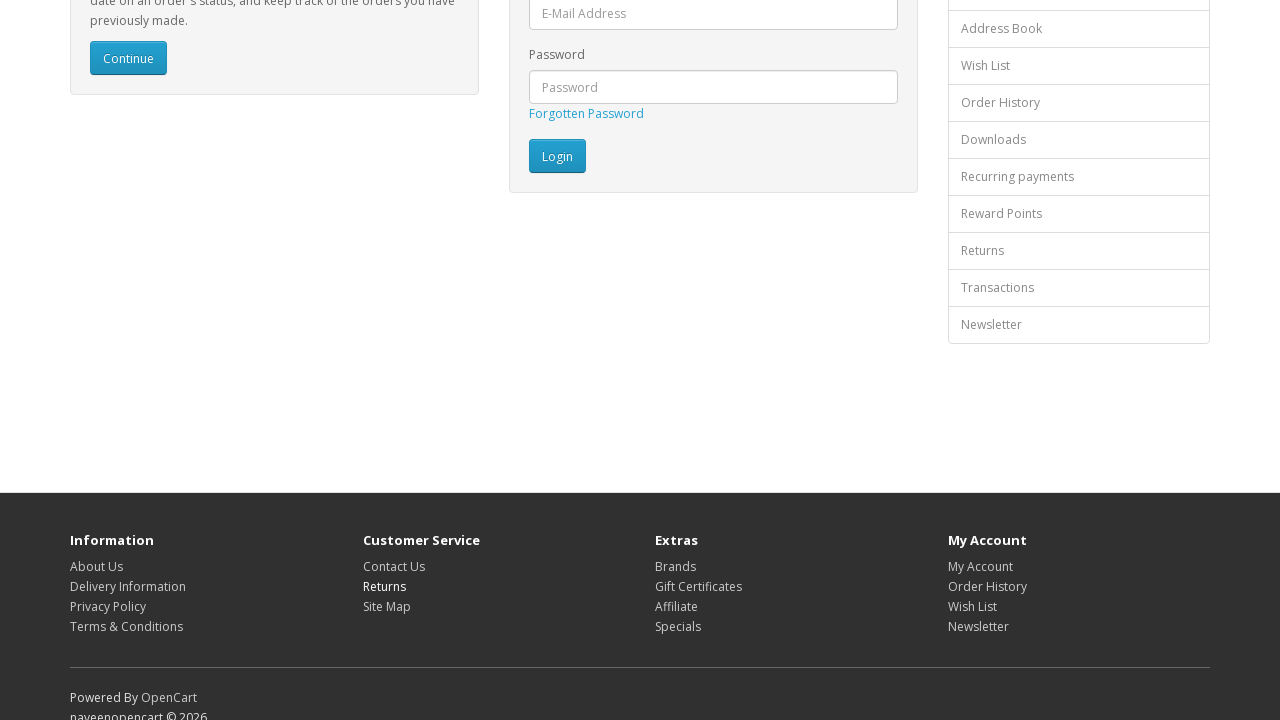

Footer links became visible again after navigation
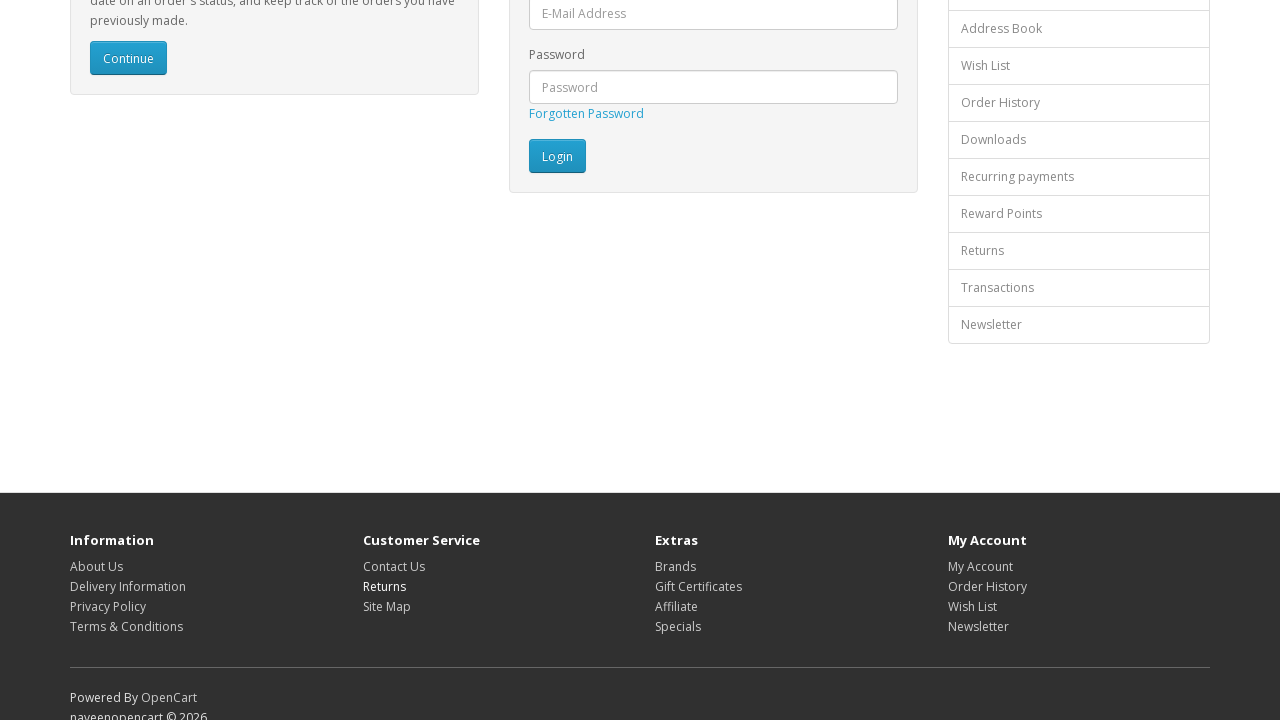

Re-located footer links before clicking link 7
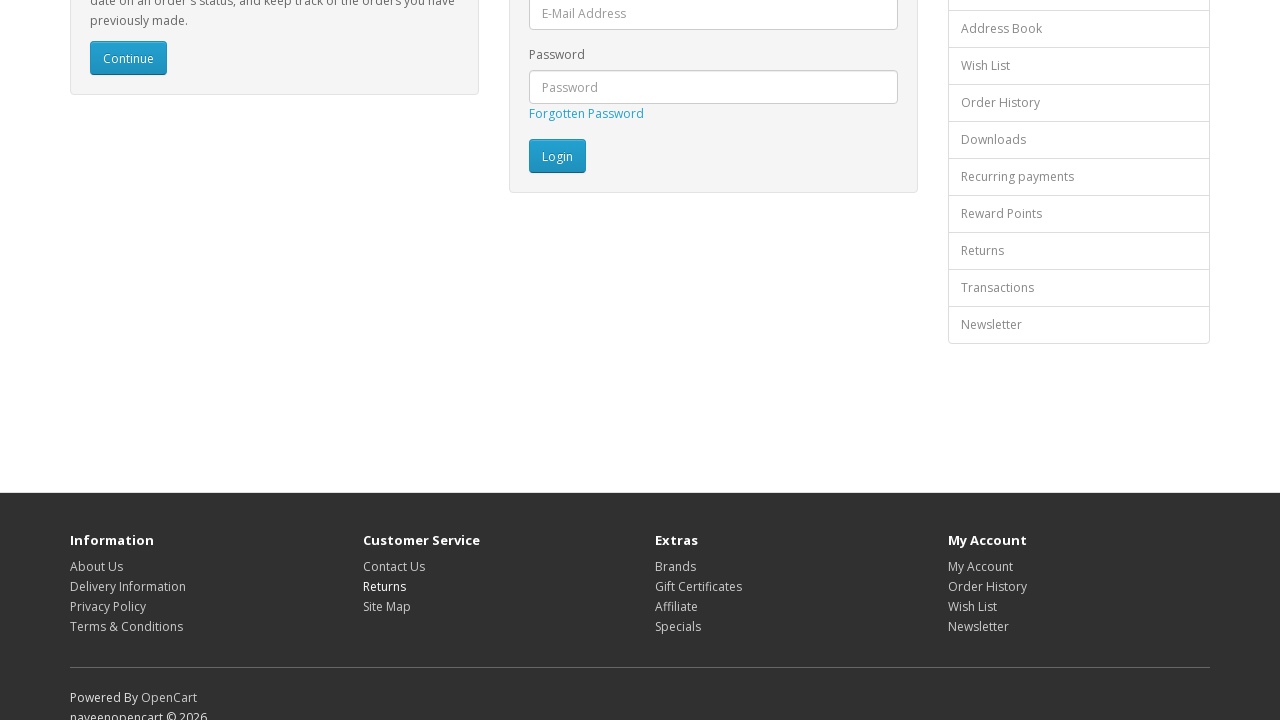

Retrieved text from footer link 7: 'Site Map'
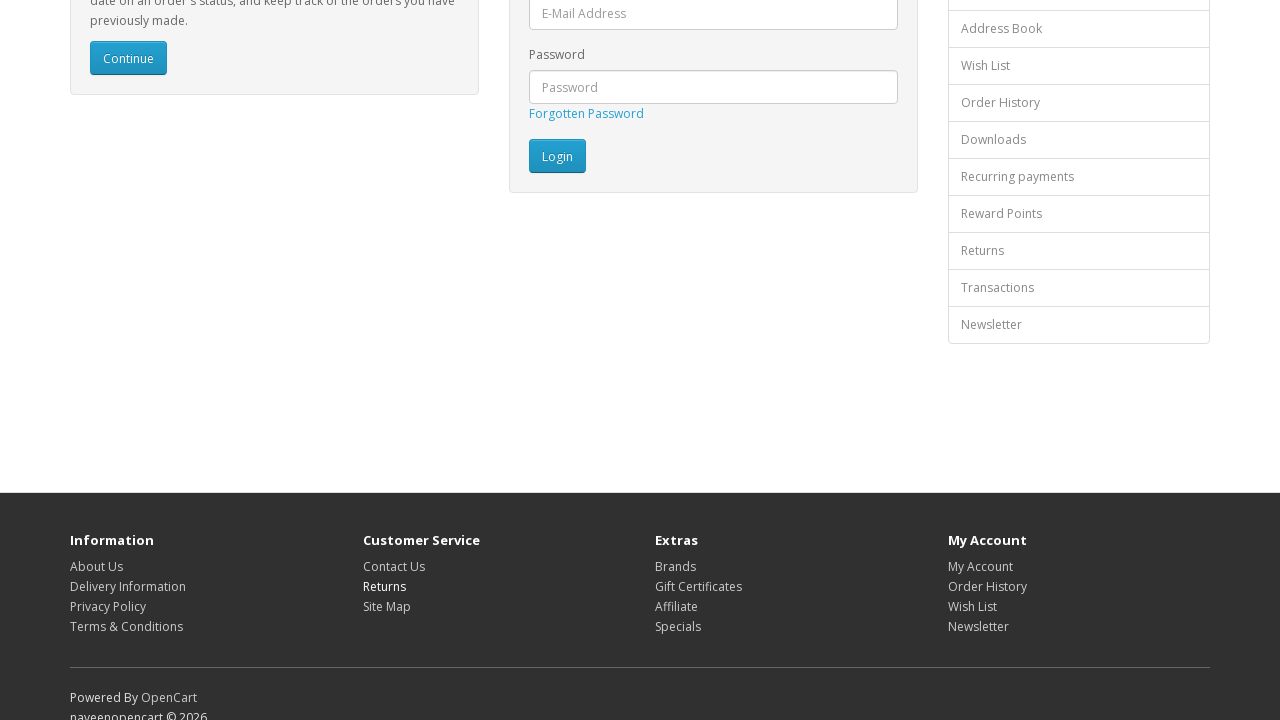

Clicked footer link 7: 'Site Map' at (386, 606) on footer ul.list-unstyled > li > a >> nth=6
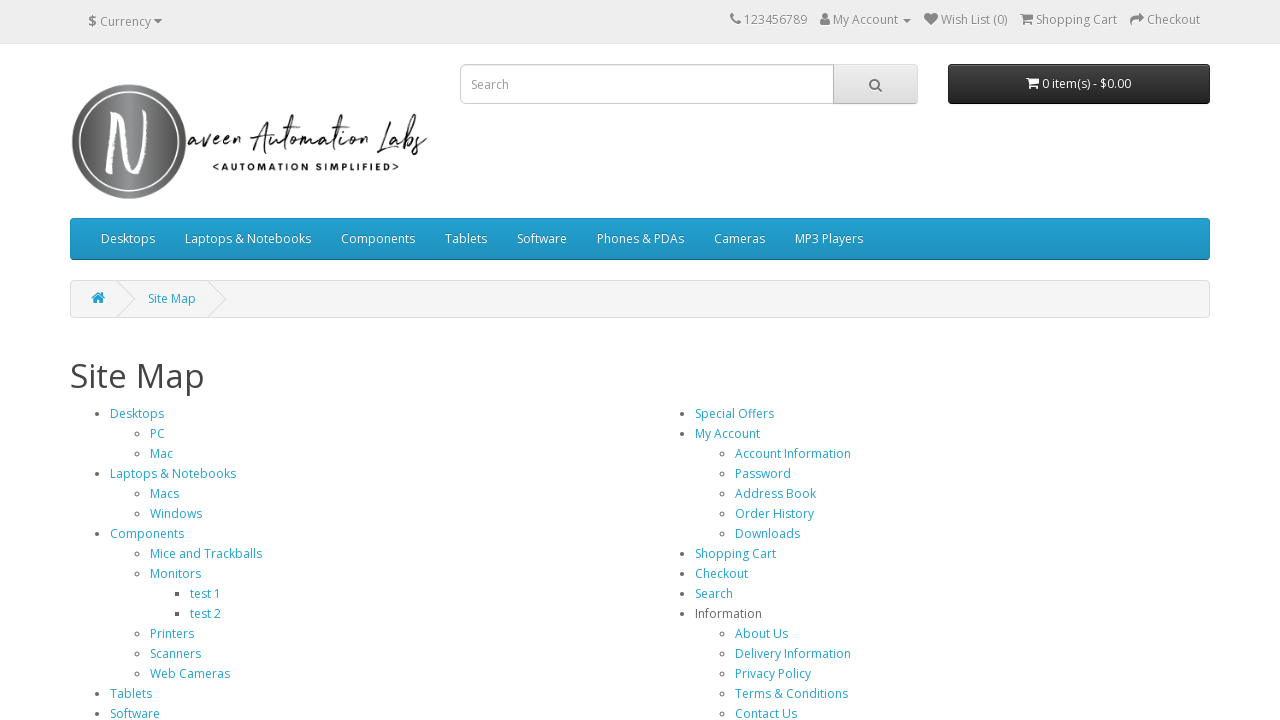

Navigated back after clicking footer link 7
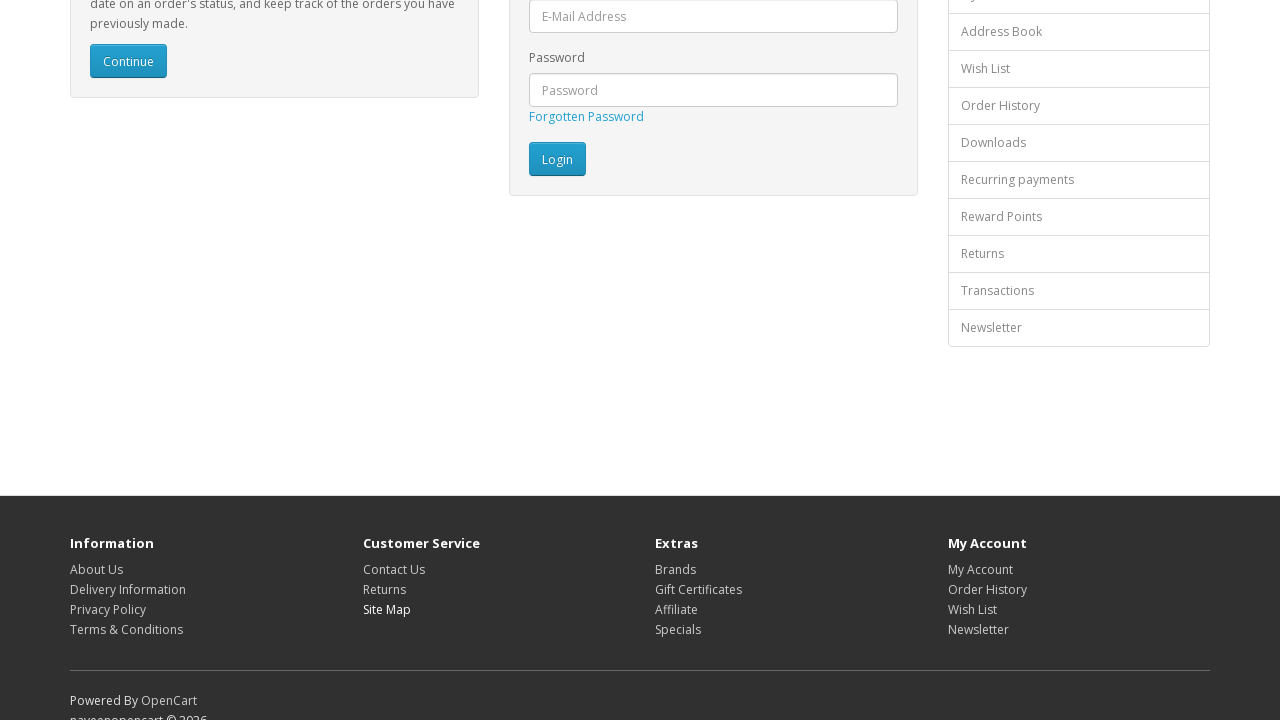

Footer links became visible again after navigation
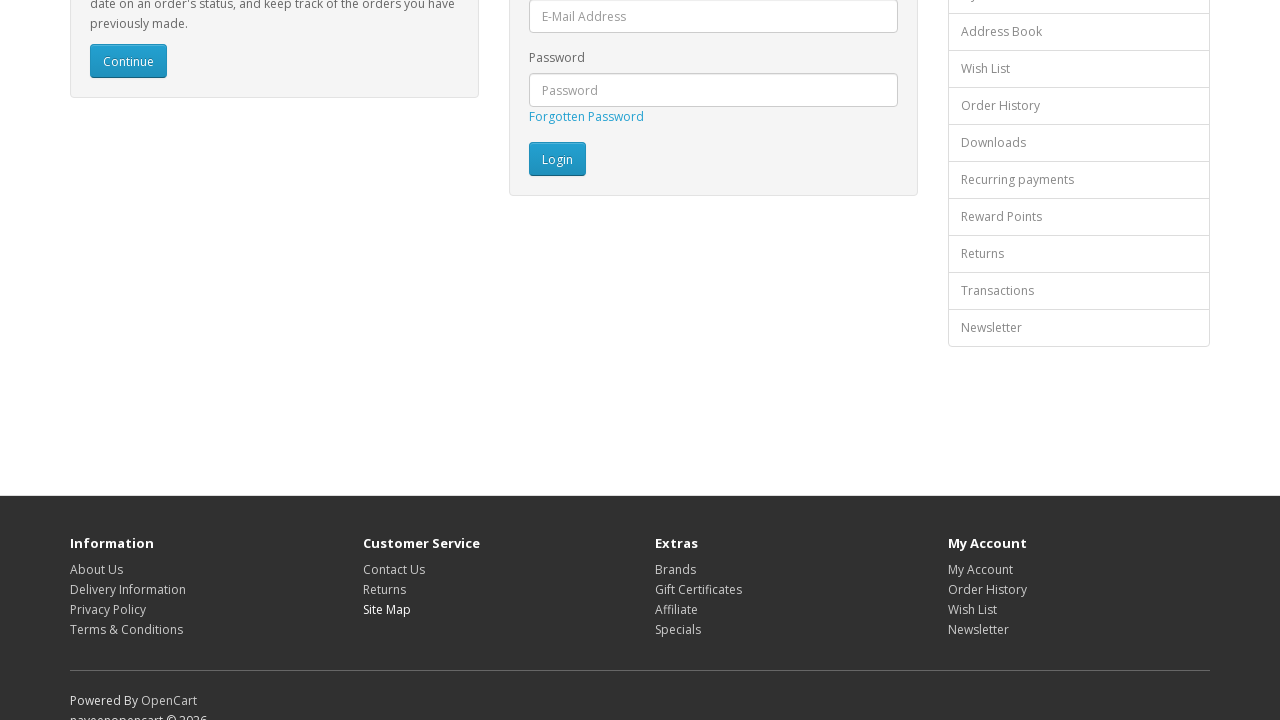

Re-located footer links before clicking link 8
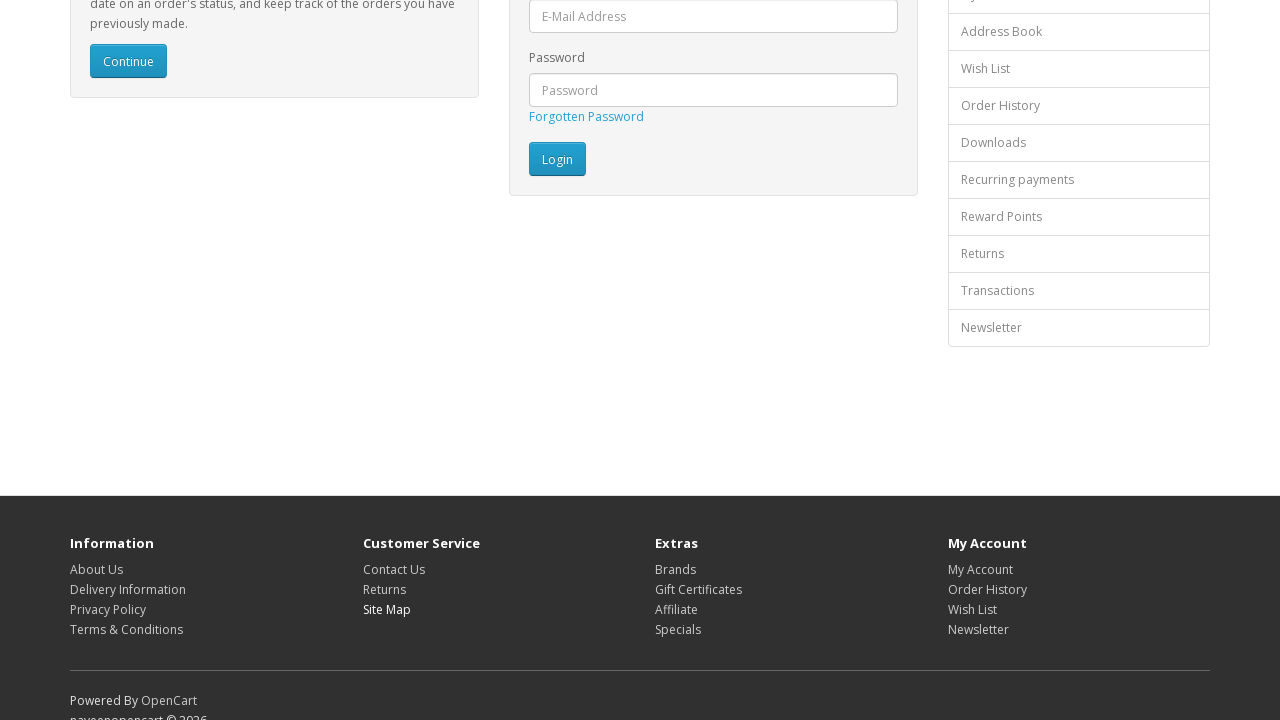

Retrieved text from footer link 8: 'Brands'
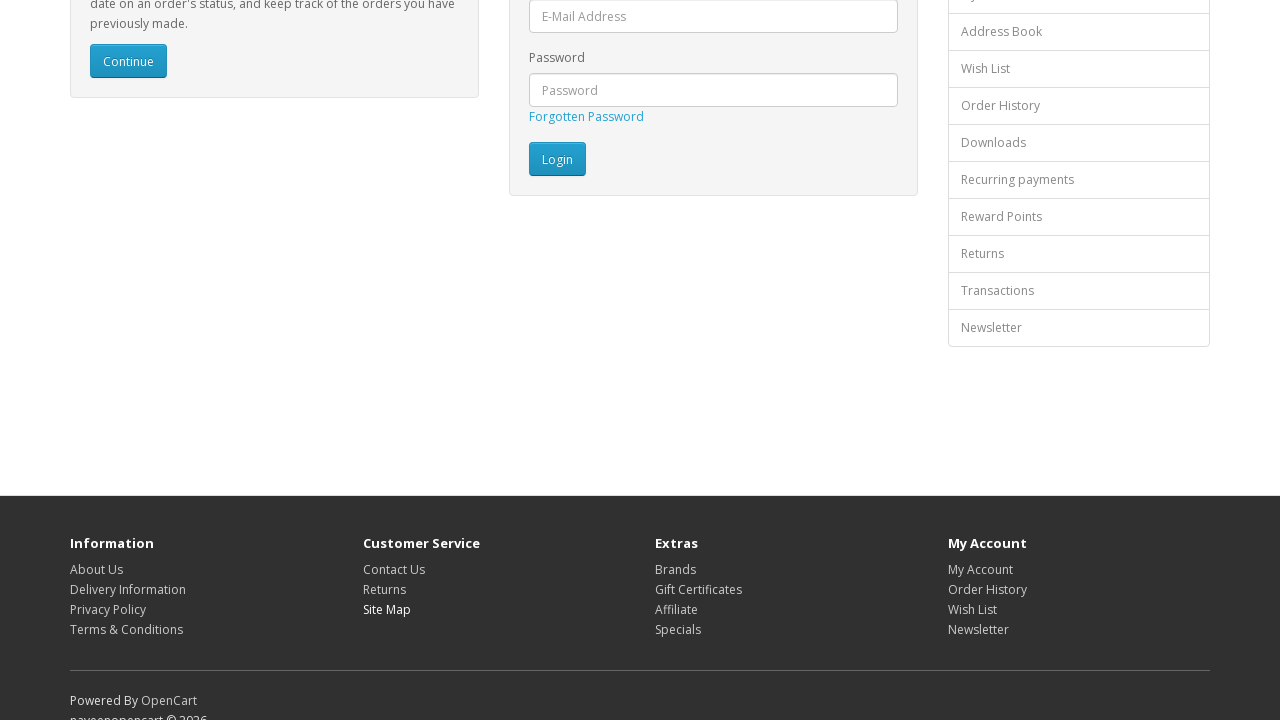

Clicked footer link 8: 'Brands' at (676, 569) on footer ul.list-unstyled > li > a >> nth=7
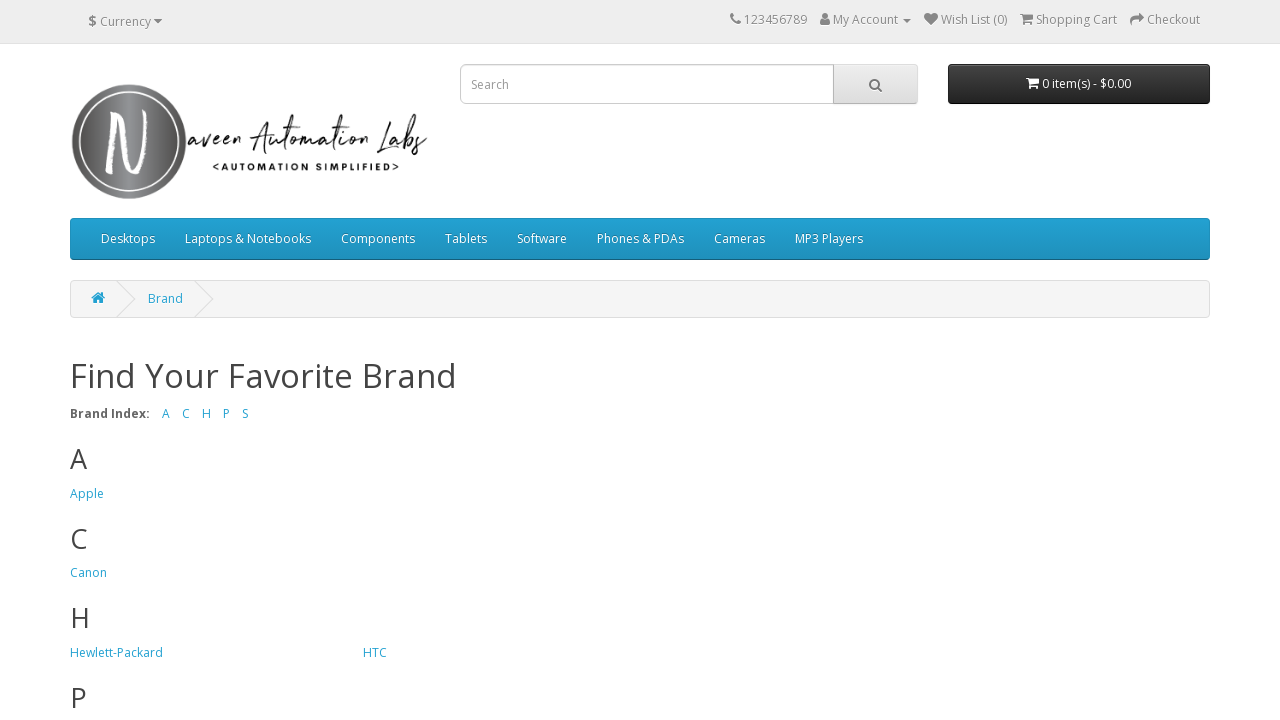

Navigated back after clicking footer link 8
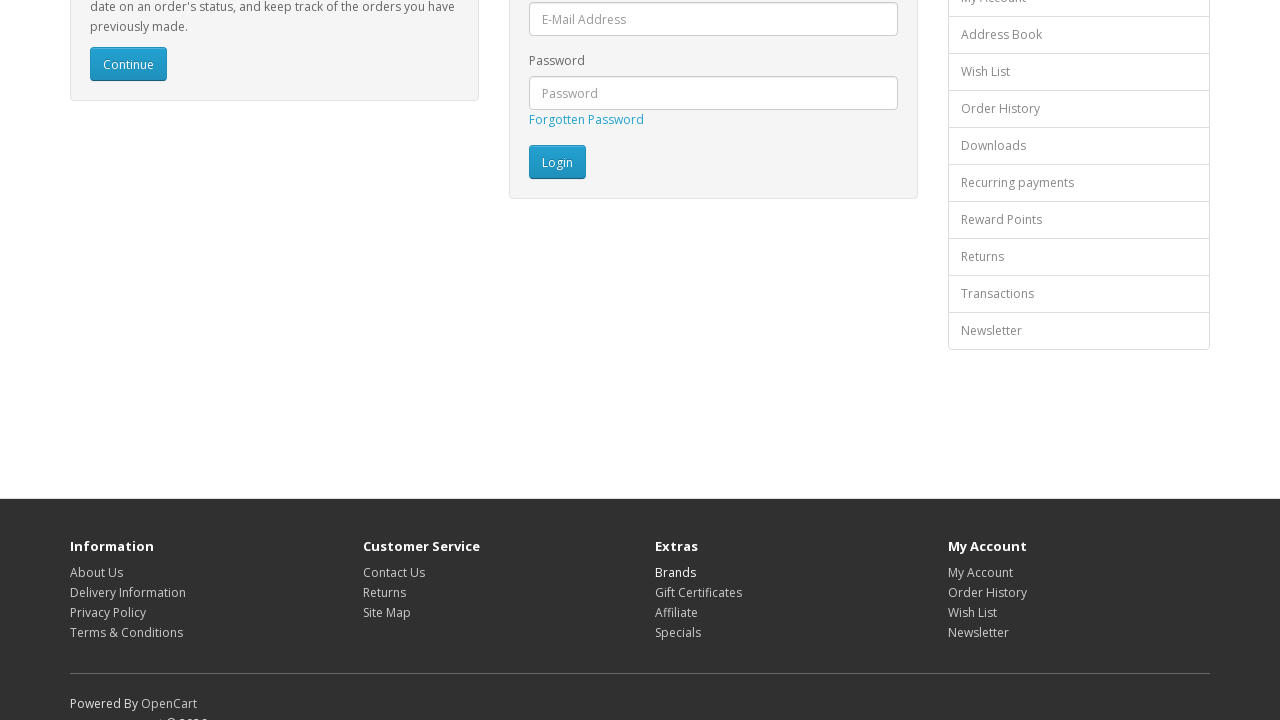

Footer links became visible again after navigation
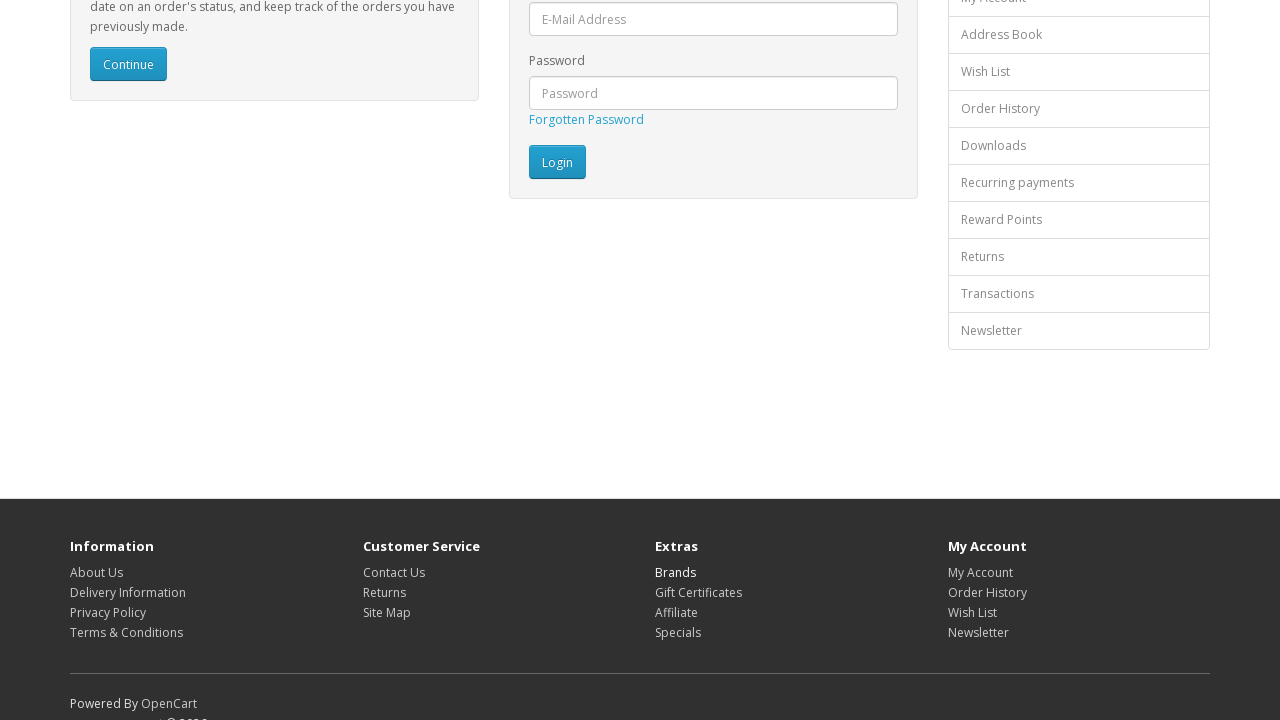

Re-located footer links before clicking link 9
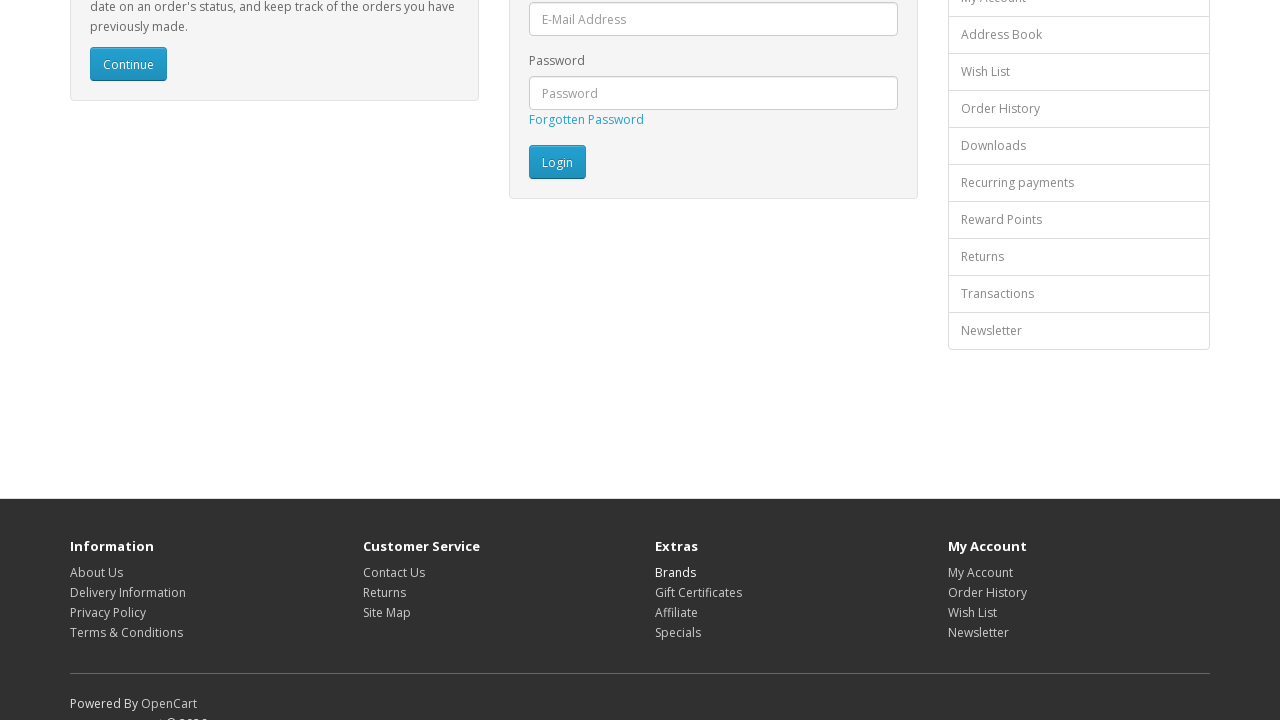

Retrieved text from footer link 9: 'Gift Certificates'
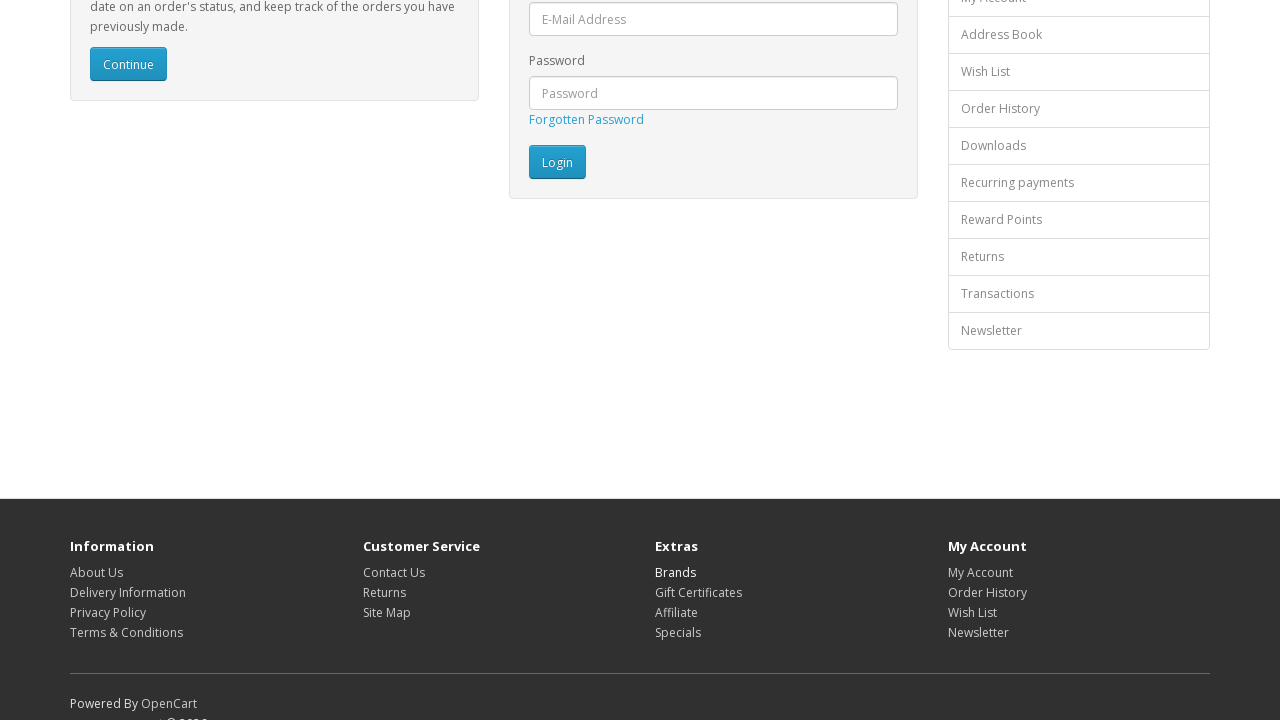

Clicked footer link 9: 'Gift Certificates' at (698, 592) on footer ul.list-unstyled > li > a >> nth=8
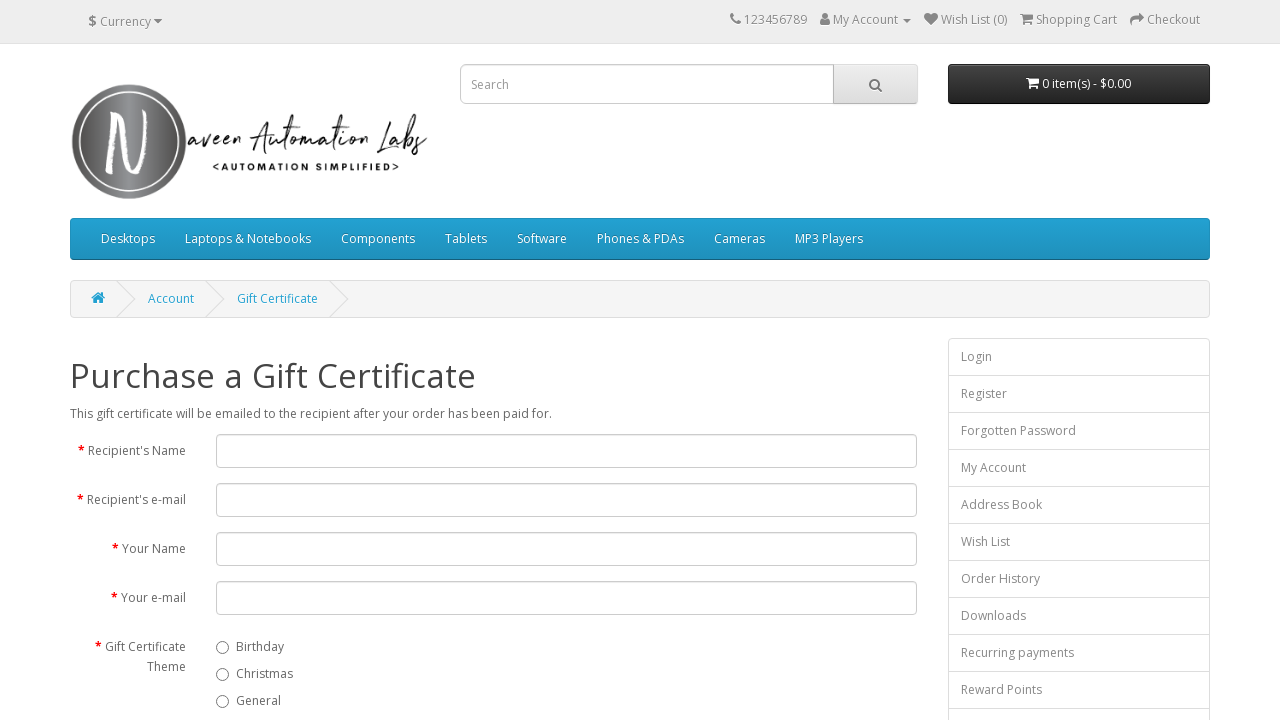

Navigated back after clicking footer link 9
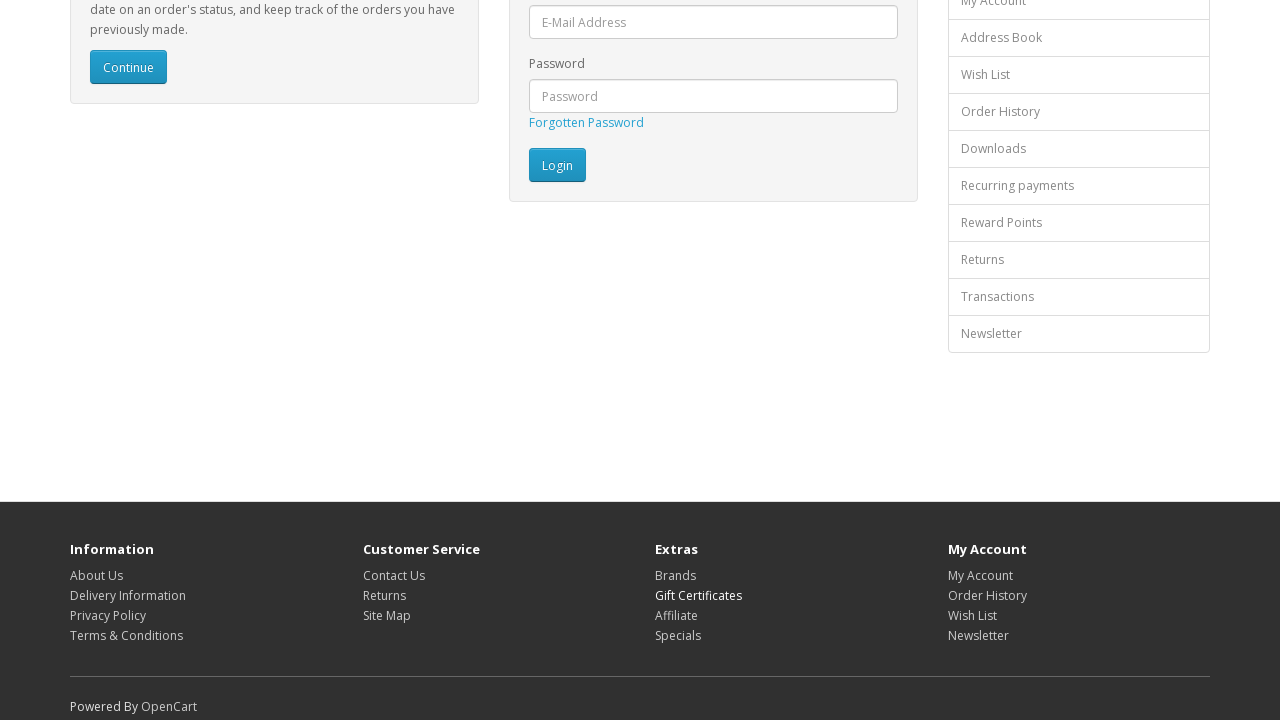

Footer links became visible again after navigation
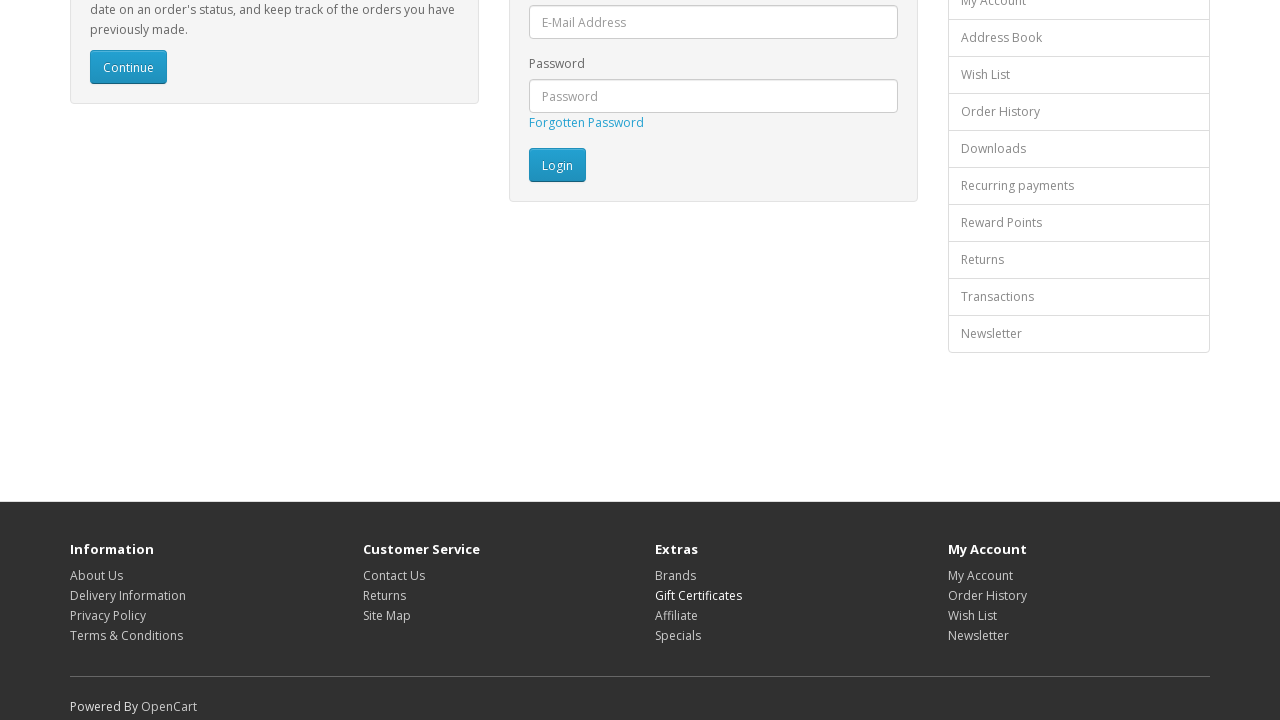

Re-located footer links before clicking link 10
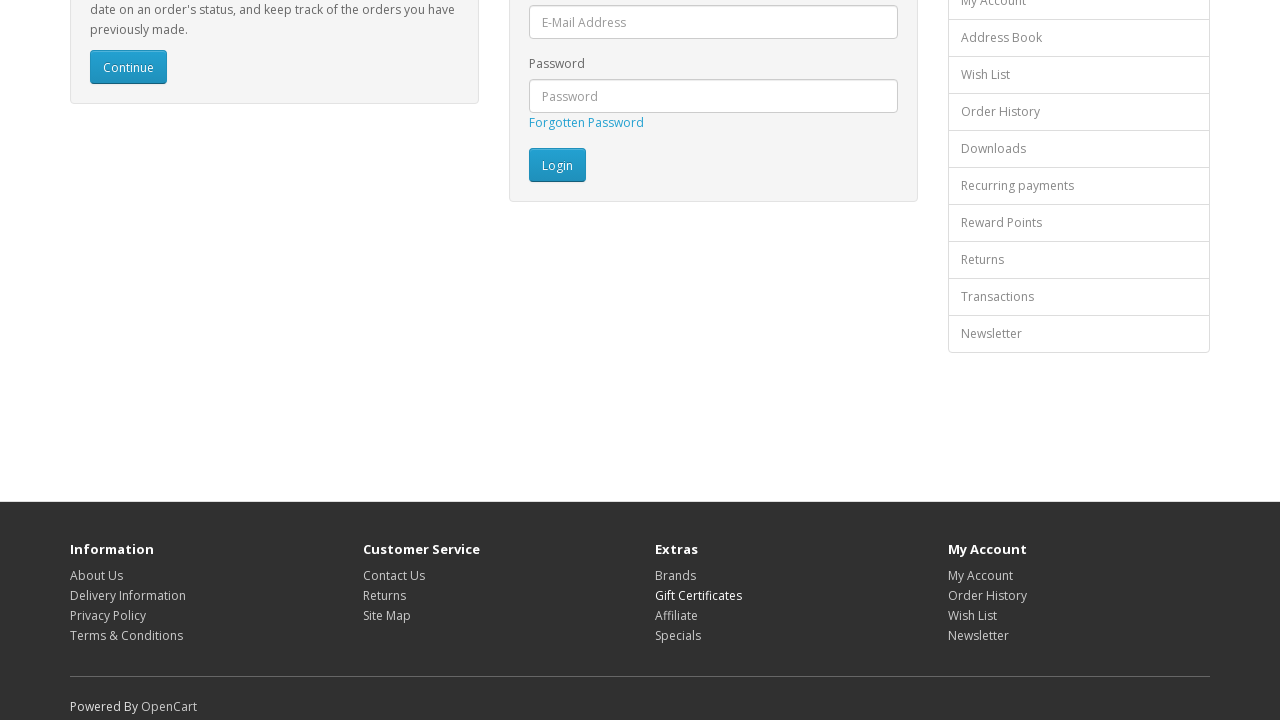

Retrieved text from footer link 10: 'Affiliate'
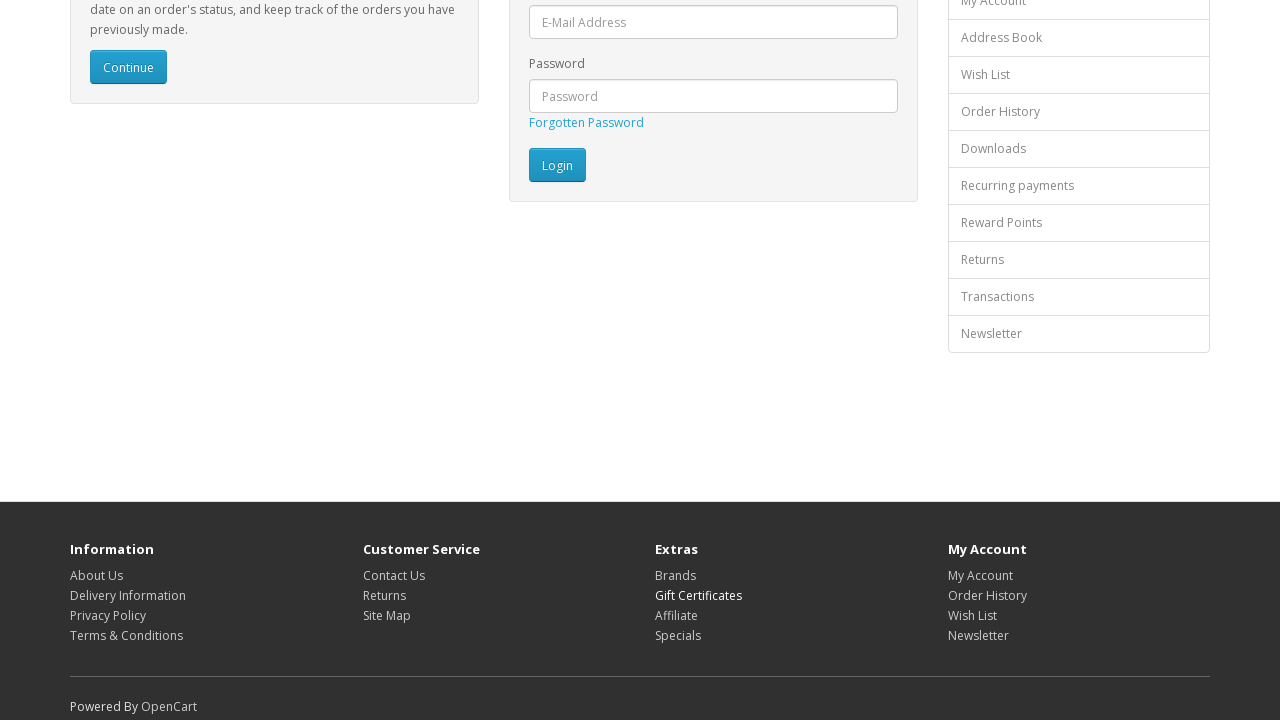

Clicked footer link 10: 'Affiliate' at (676, 615) on footer ul.list-unstyled > li > a >> nth=9
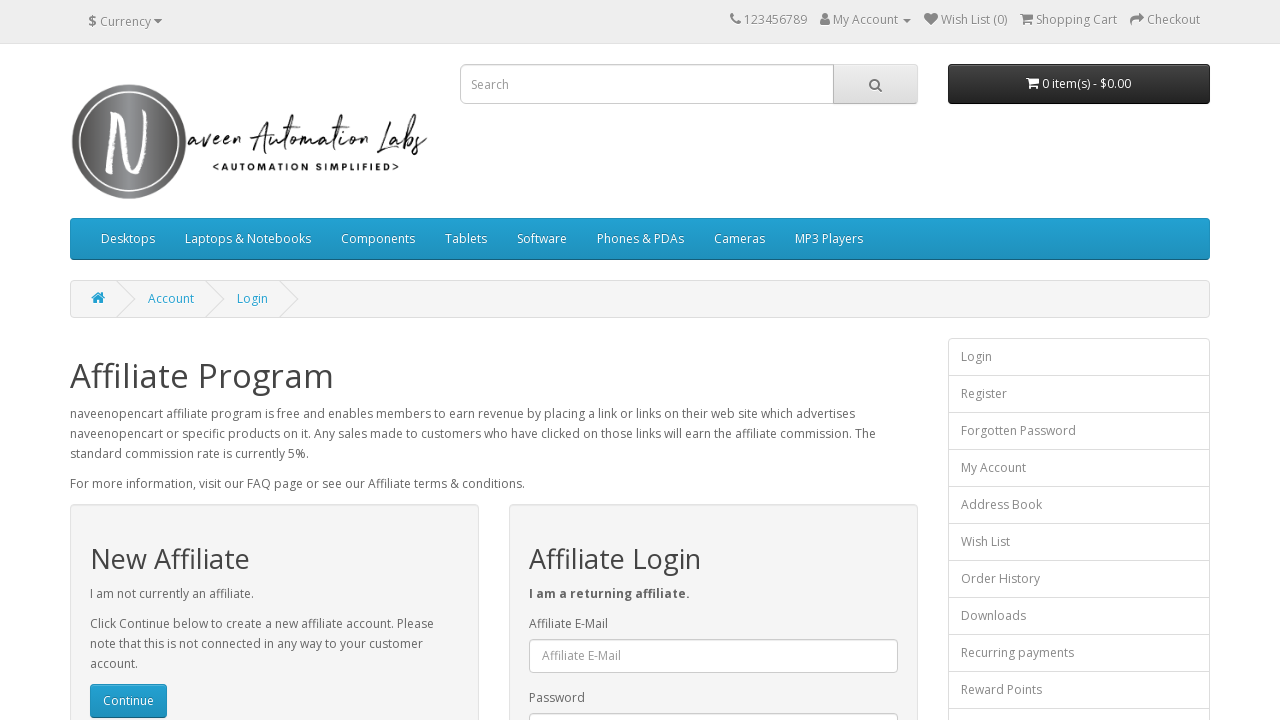

Navigated back after clicking footer link 10
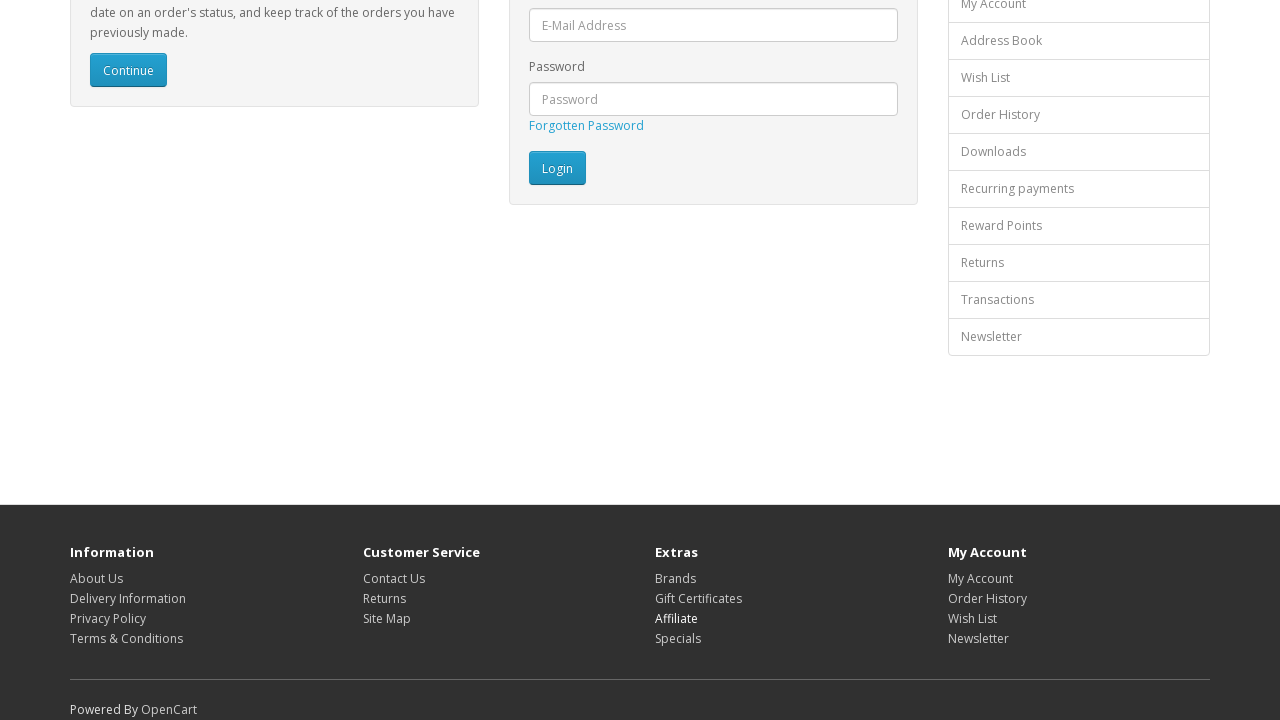

Footer links became visible again after navigation
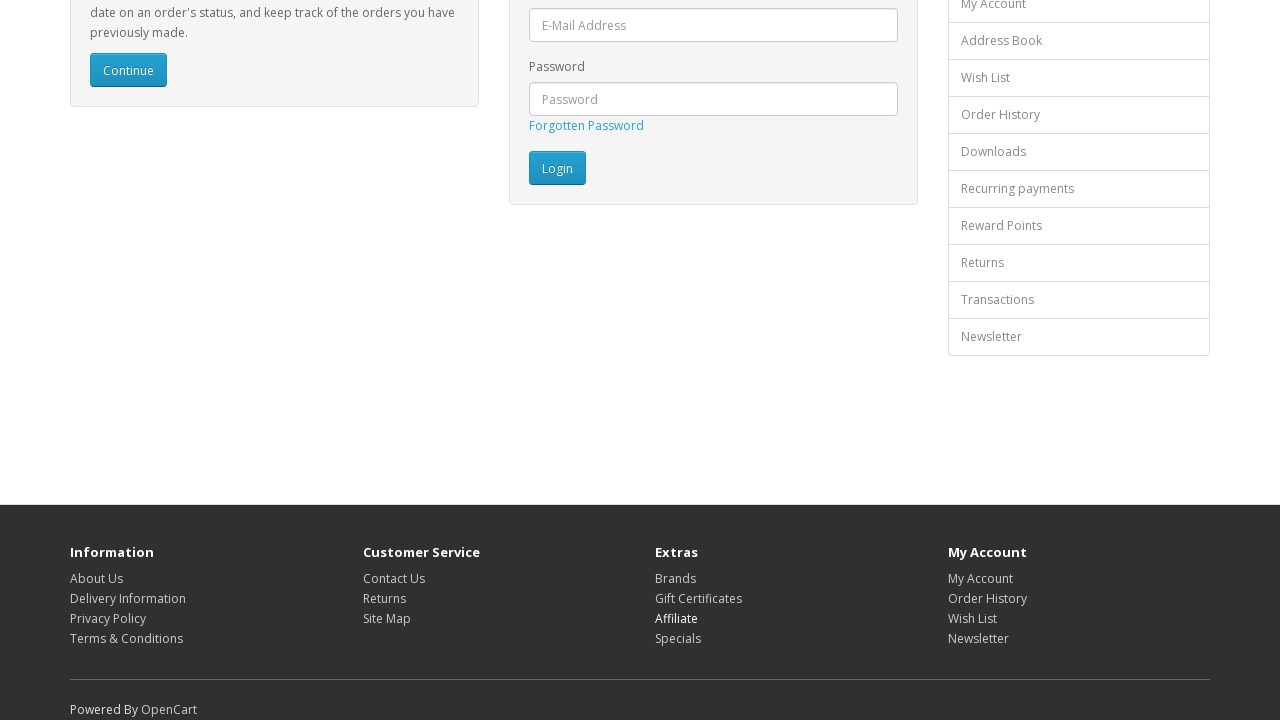

Re-located footer links before clicking link 11
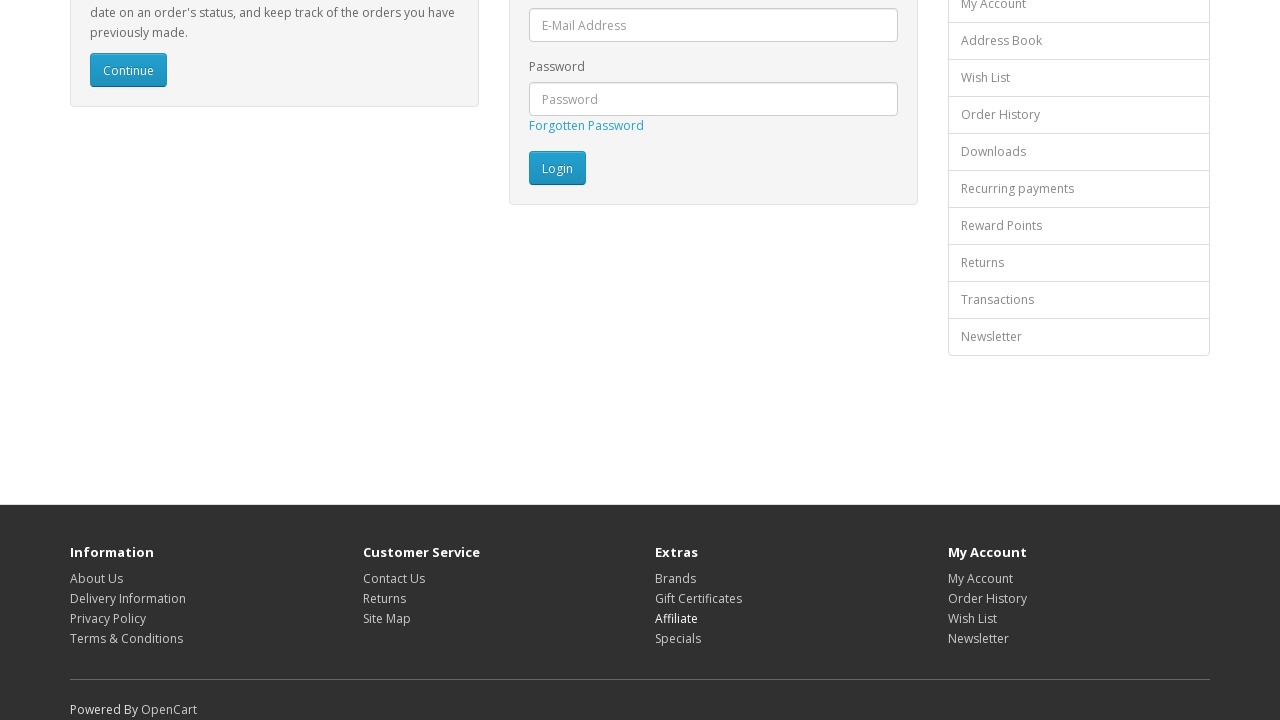

Retrieved text from footer link 11: 'Specials'
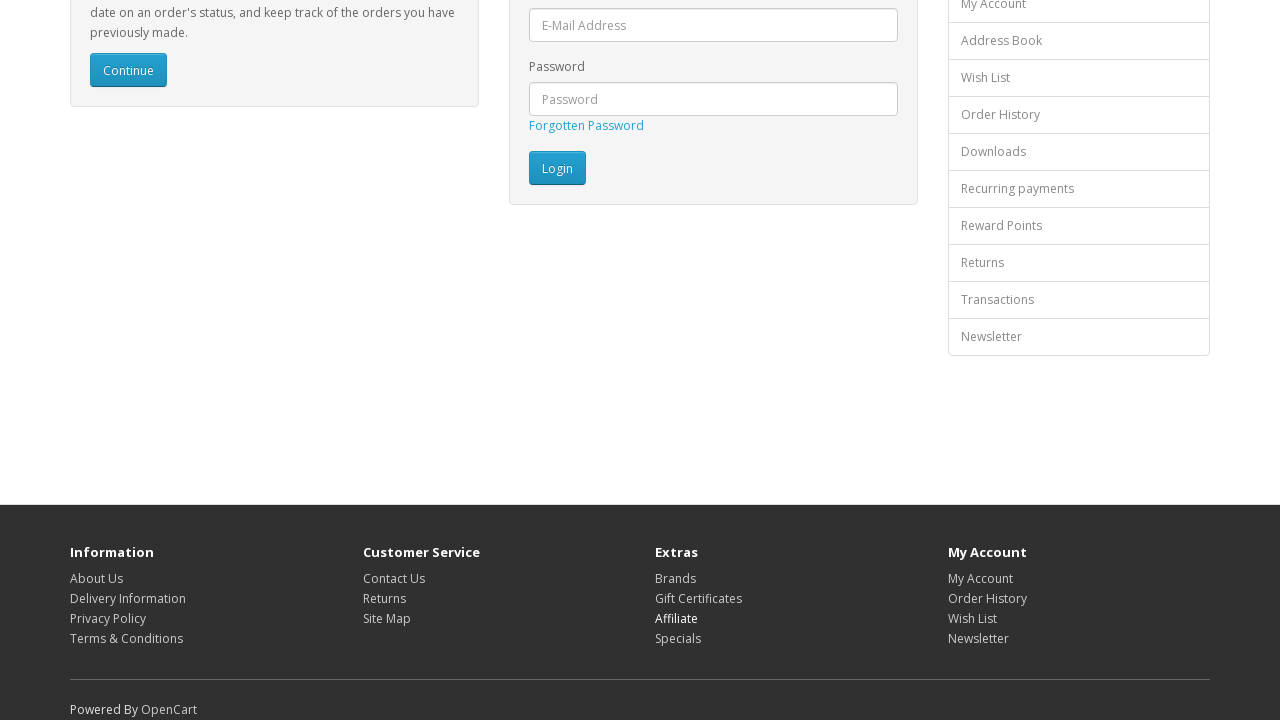

Clicked footer link 11: 'Specials' at (678, 638) on footer ul.list-unstyled > li > a >> nth=10
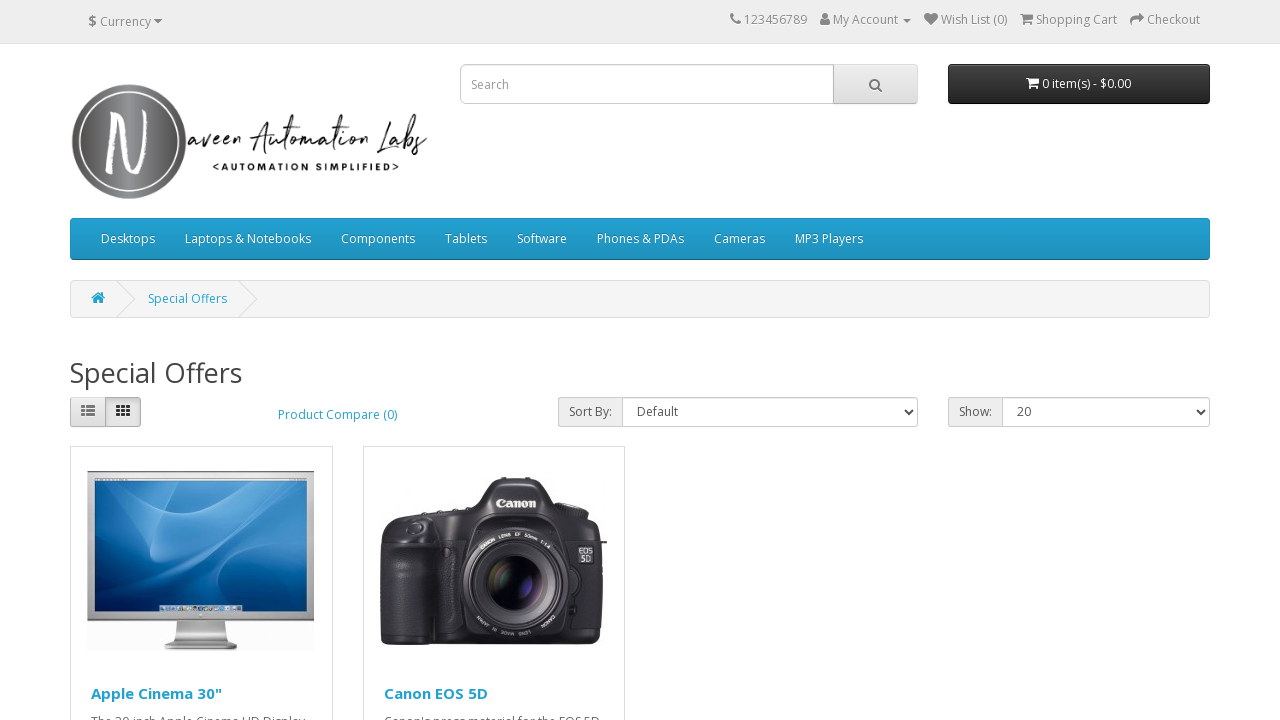

Navigated back after clicking footer link 11
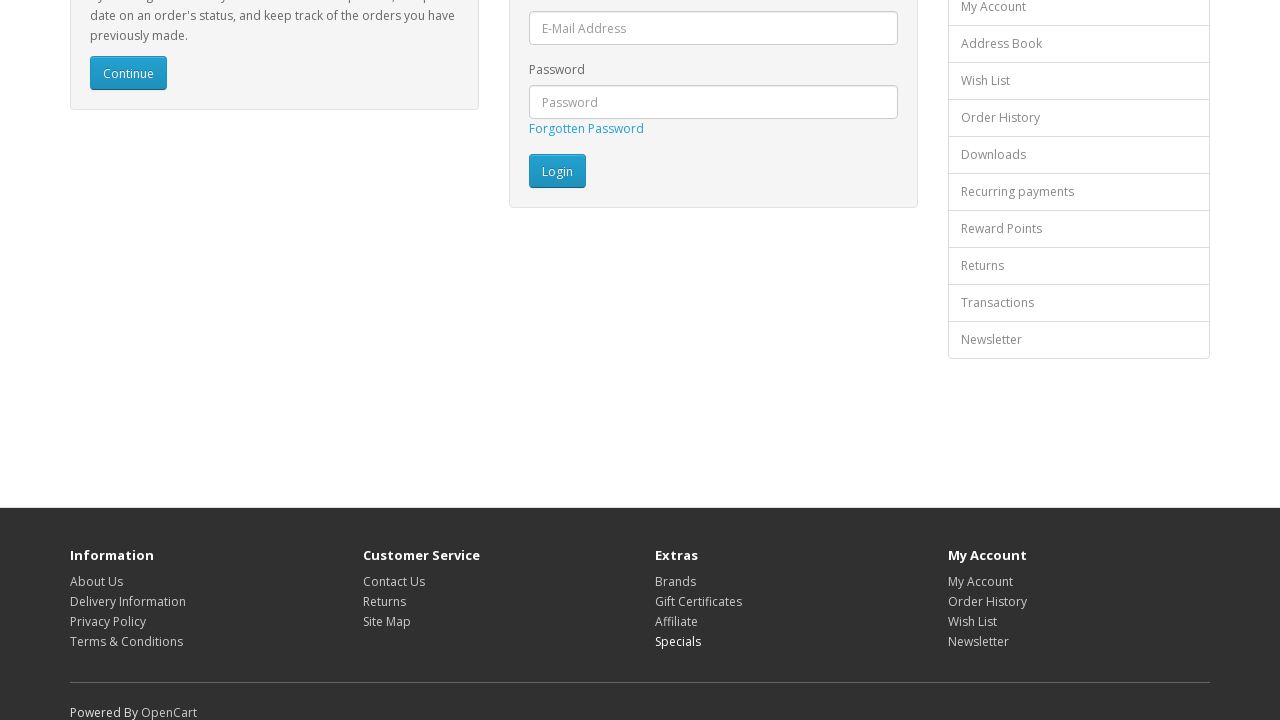

Footer links became visible again after navigation
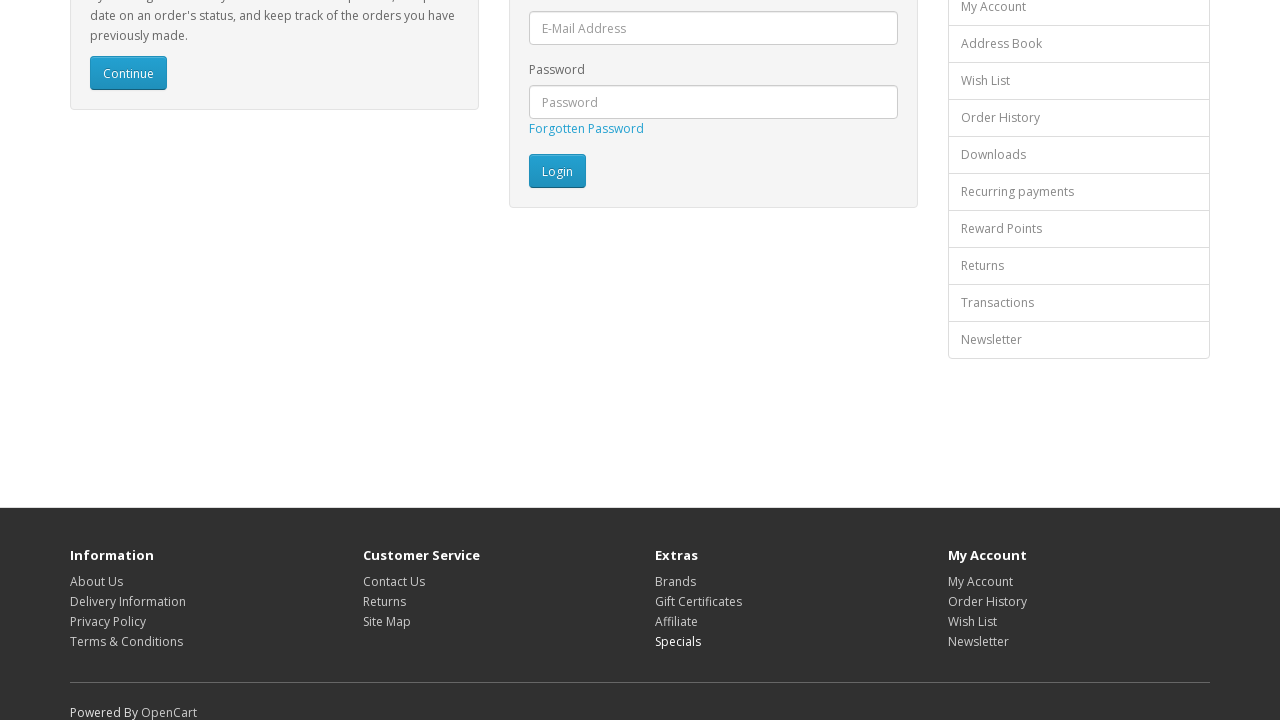

Re-located footer links before clicking link 12
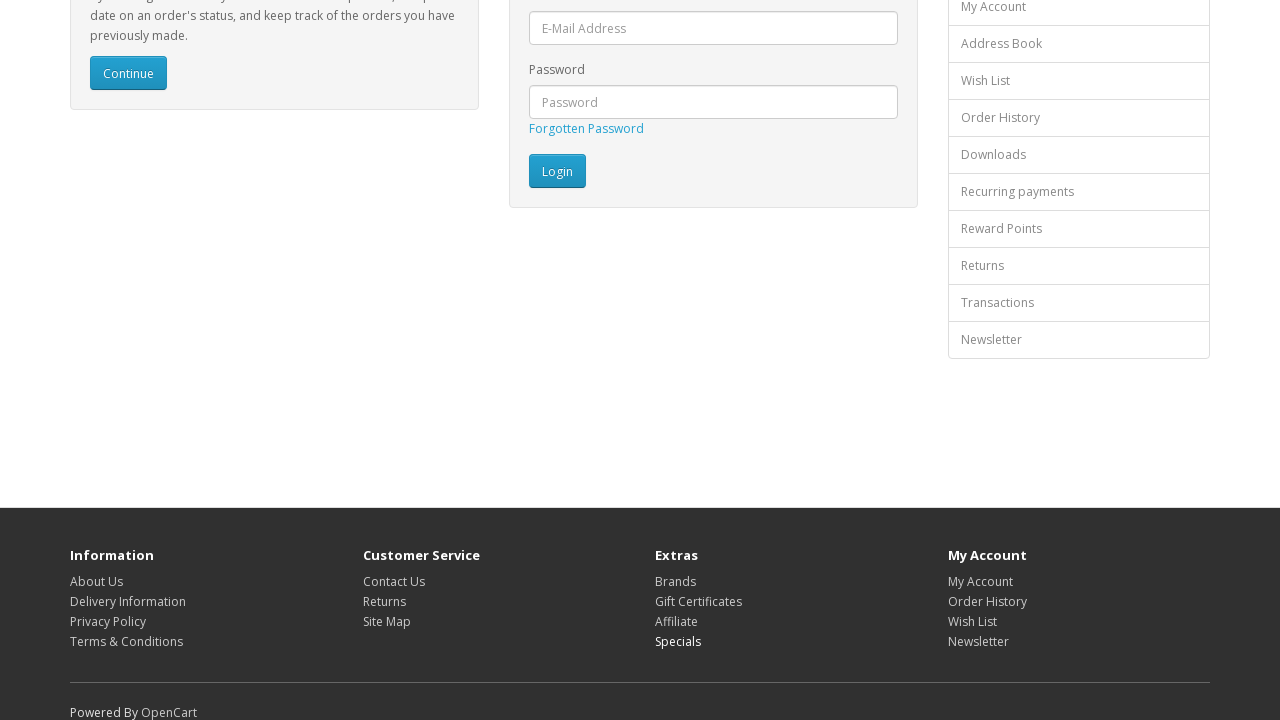

Retrieved text from footer link 12: 'My Account'
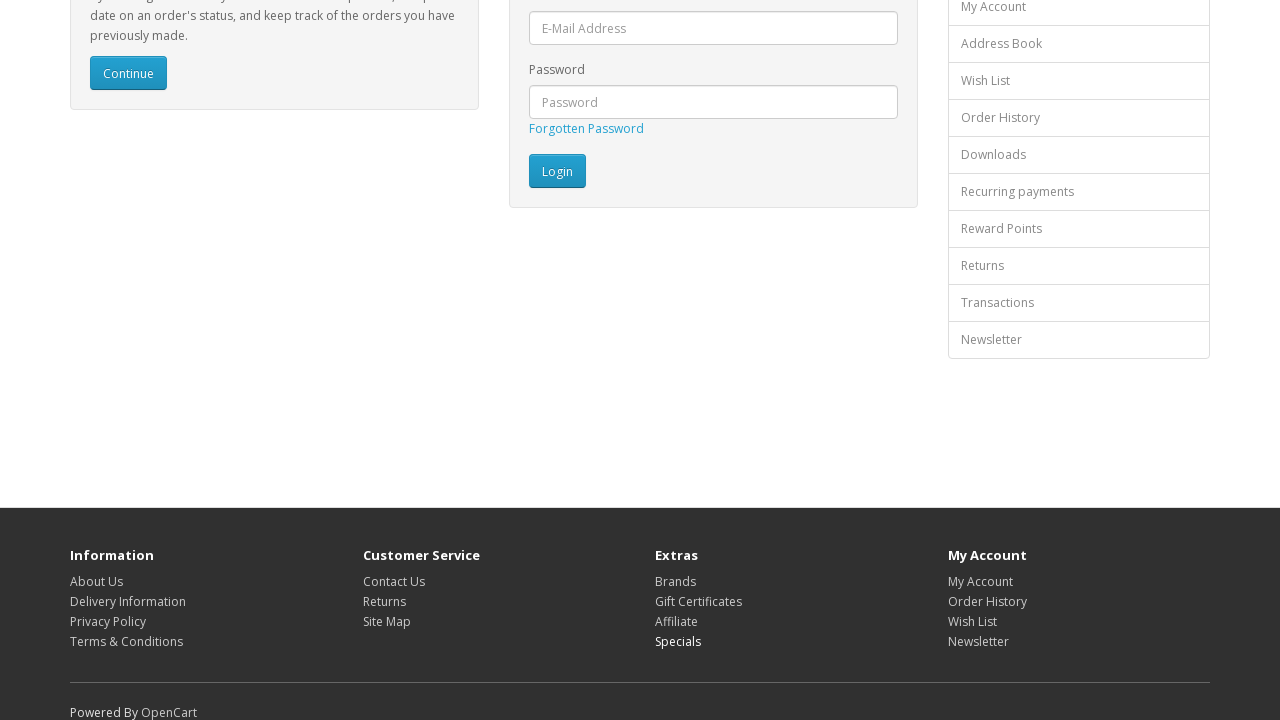

Clicked footer link 12: 'My Account' at (980, 581) on footer ul.list-unstyled > li > a >> nth=11
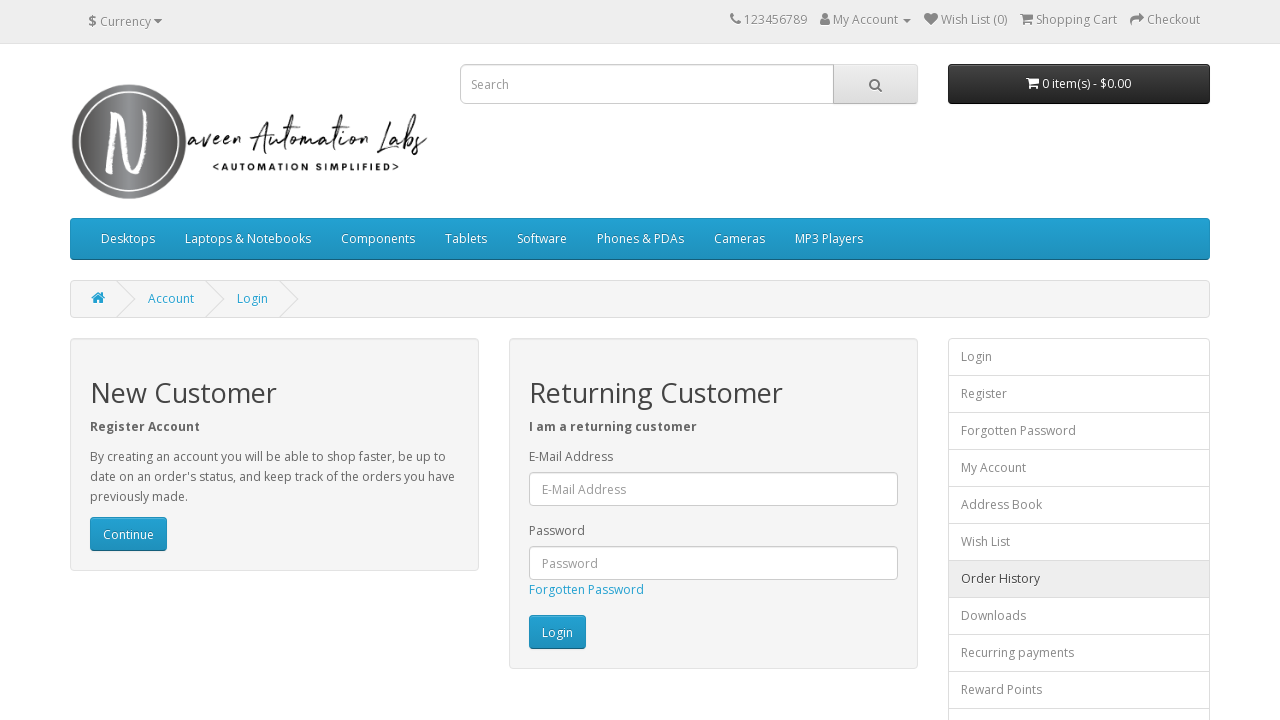

Navigated back after clicking footer link 12
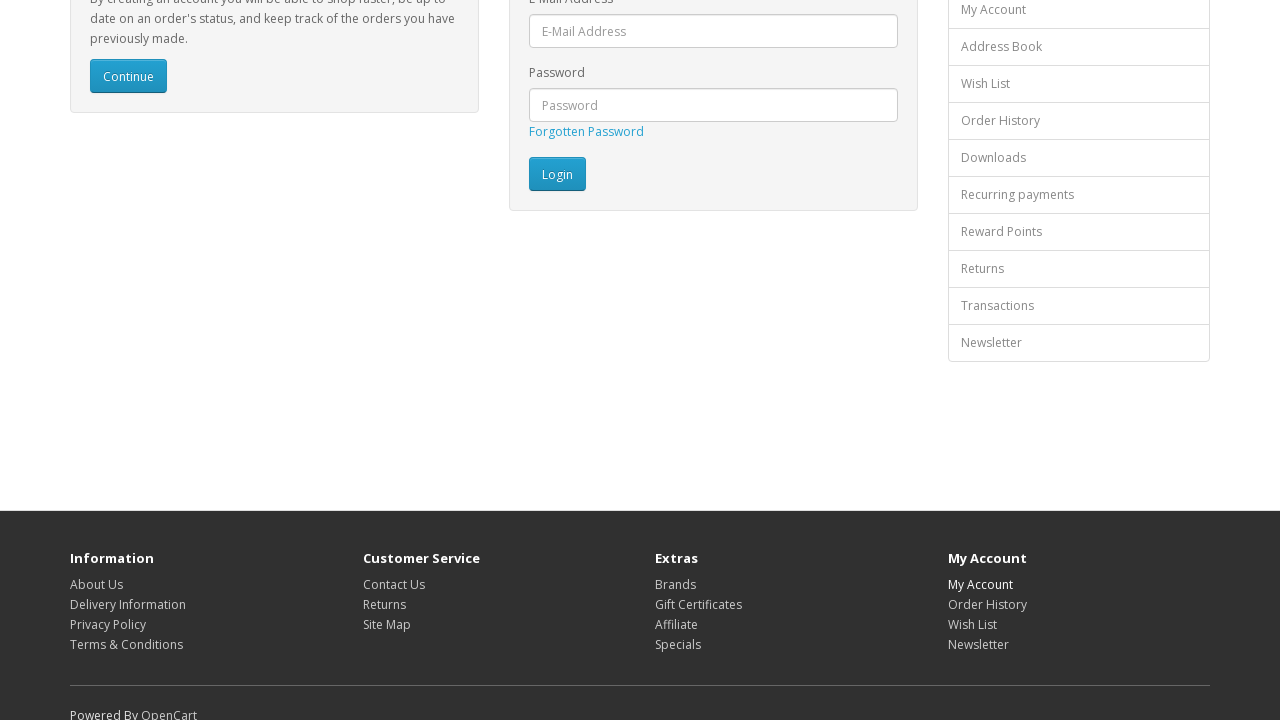

Footer links became visible again after navigation
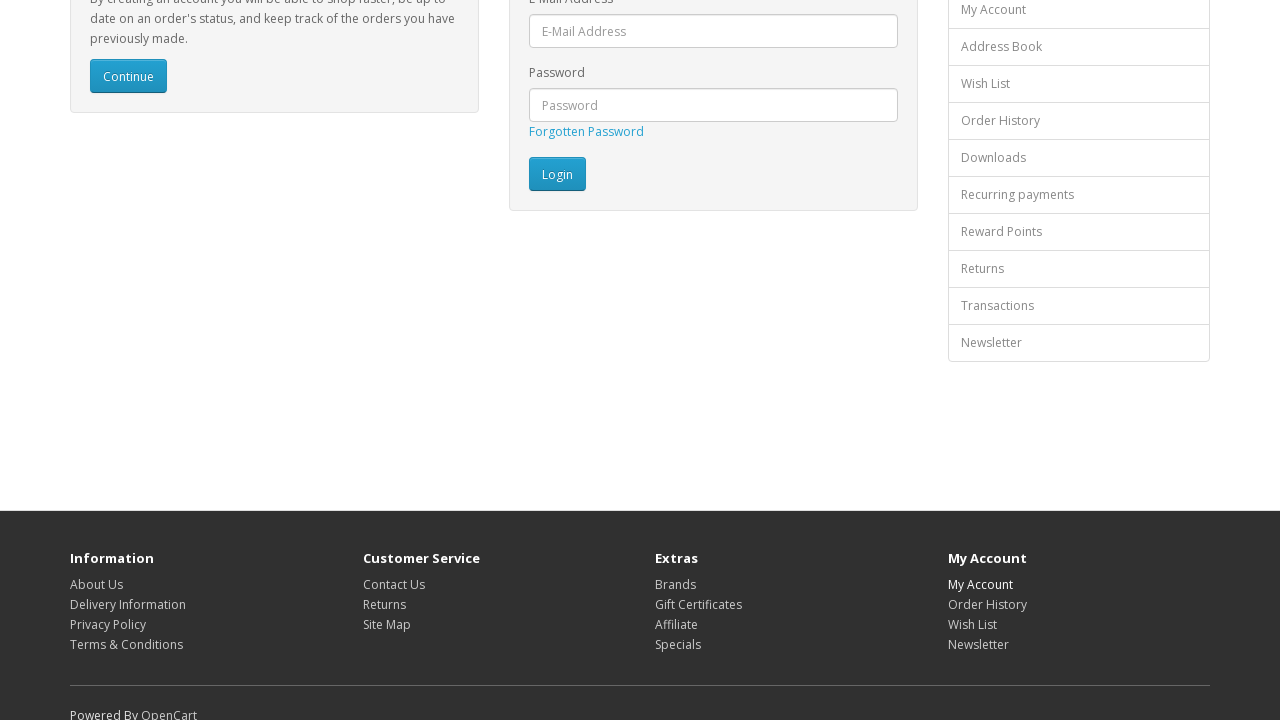

Re-located footer links before clicking link 13
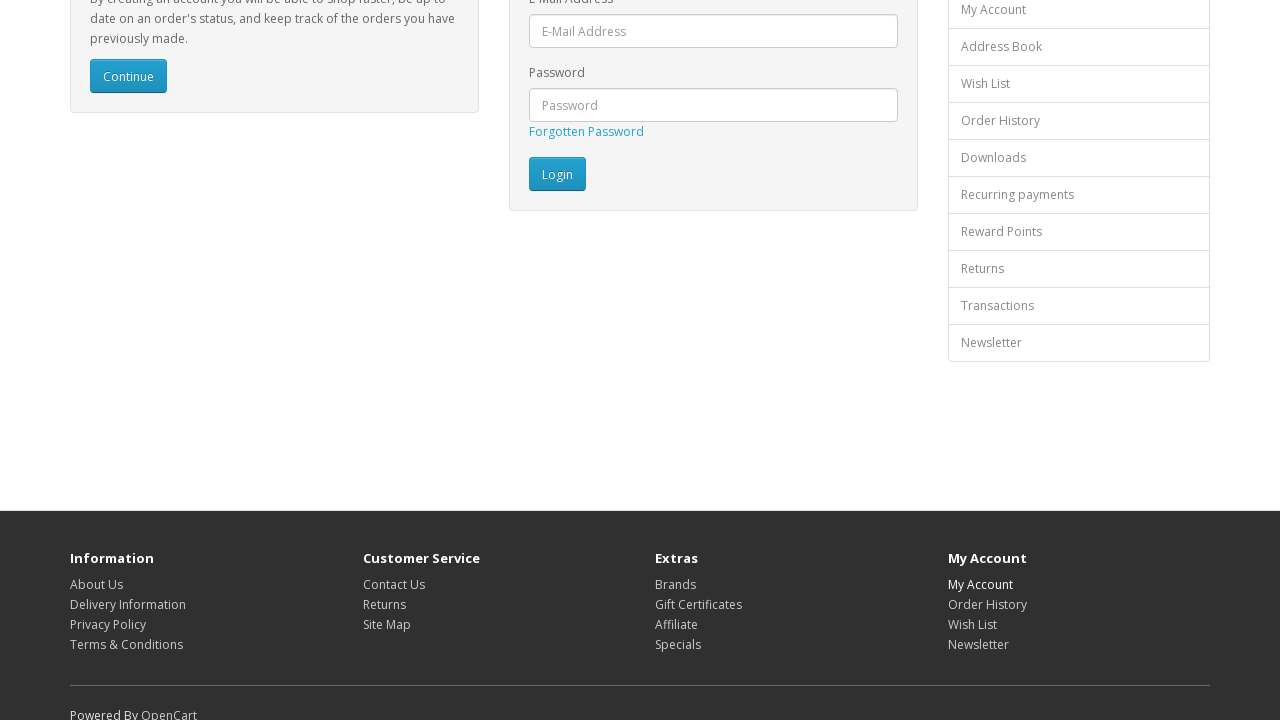

Retrieved text from footer link 13: 'Order History'
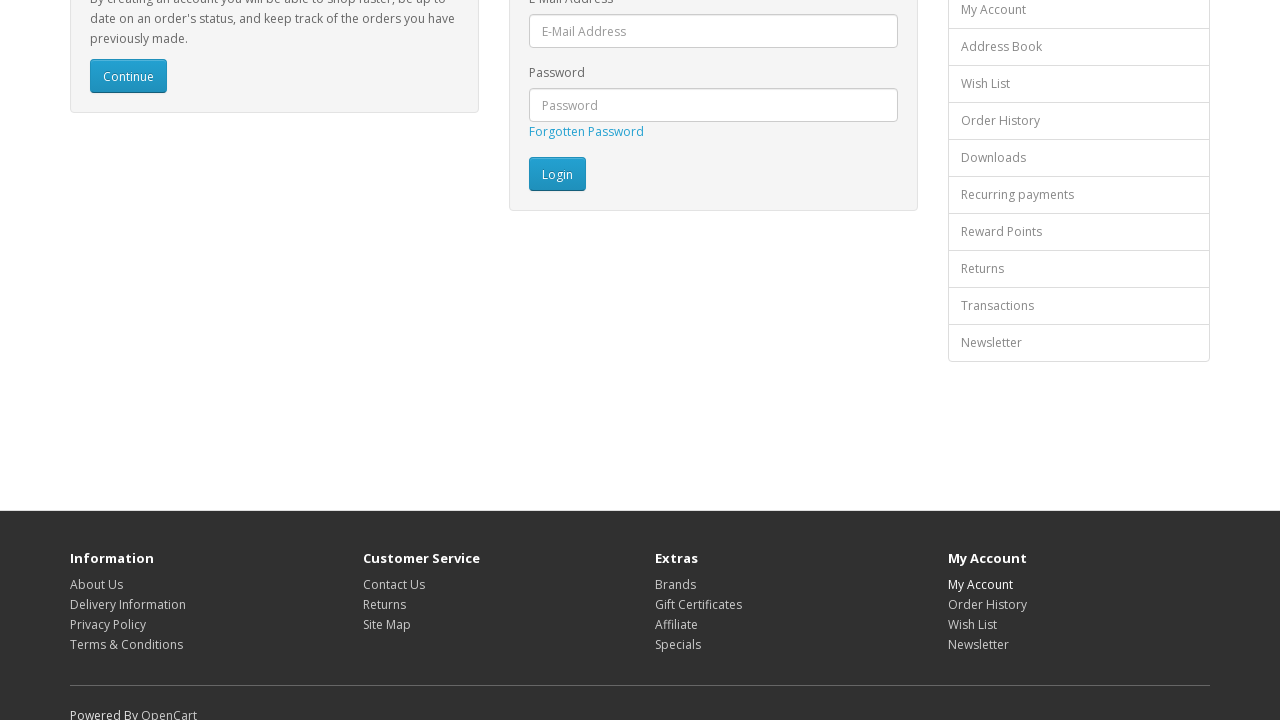

Clicked footer link 13: 'Order History' at (987, 604) on footer ul.list-unstyled > li > a >> nth=12
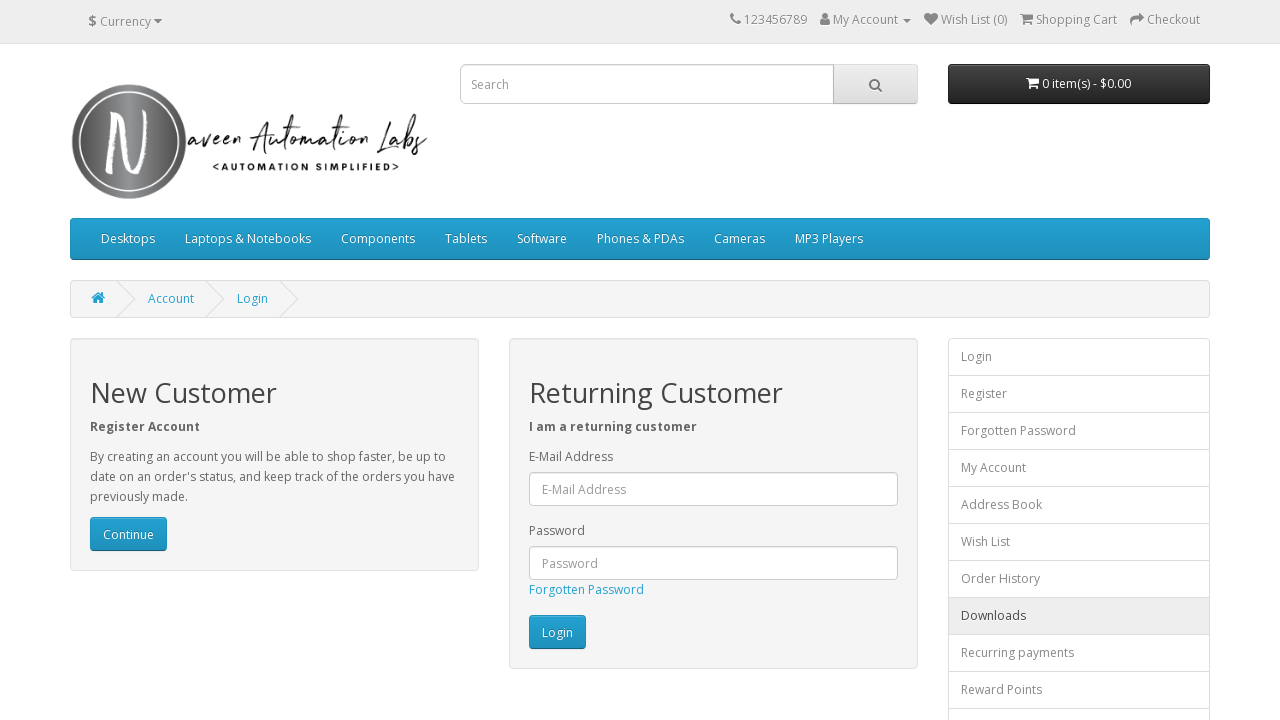

Navigated back after clicking footer link 13
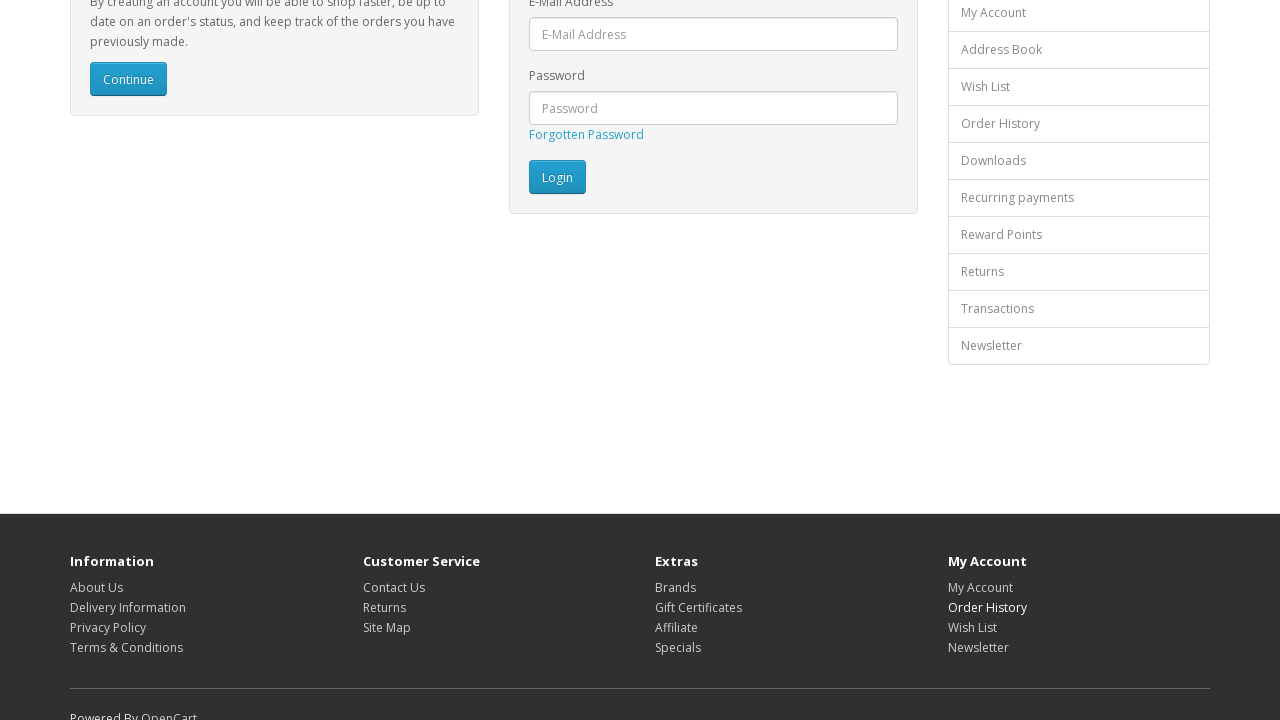

Footer links became visible again after navigation
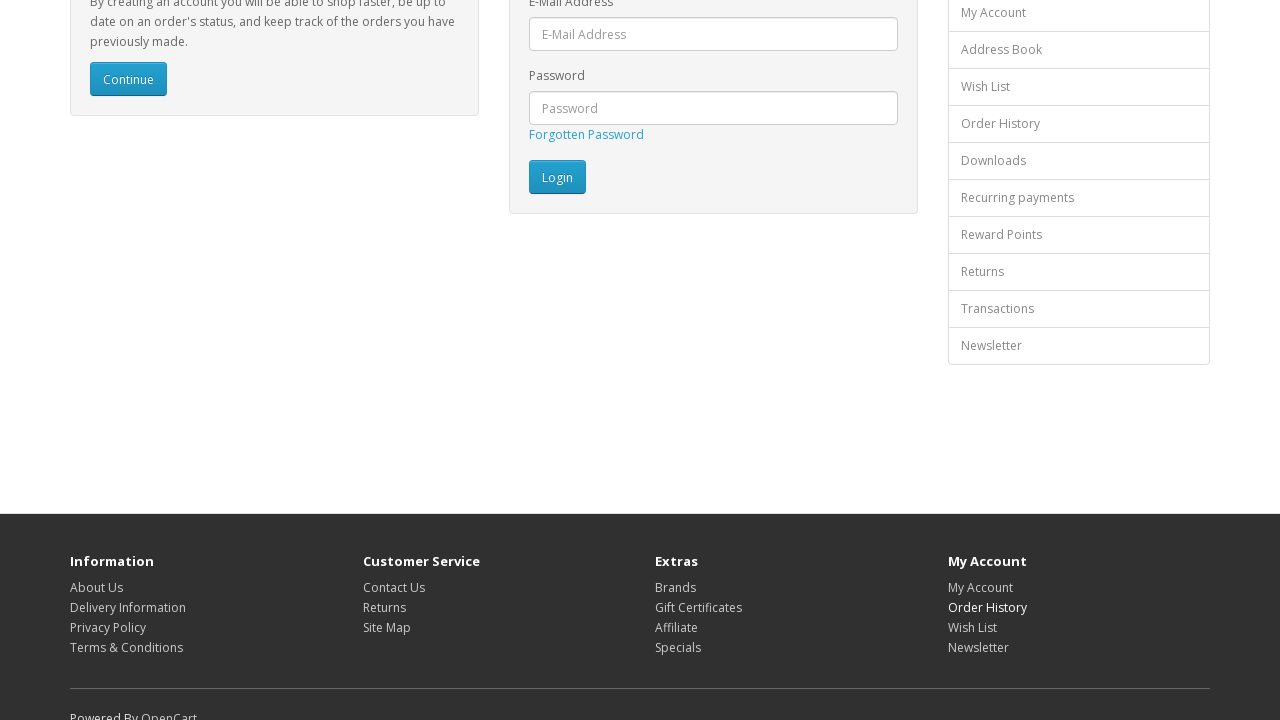

Re-located footer links before clicking link 14
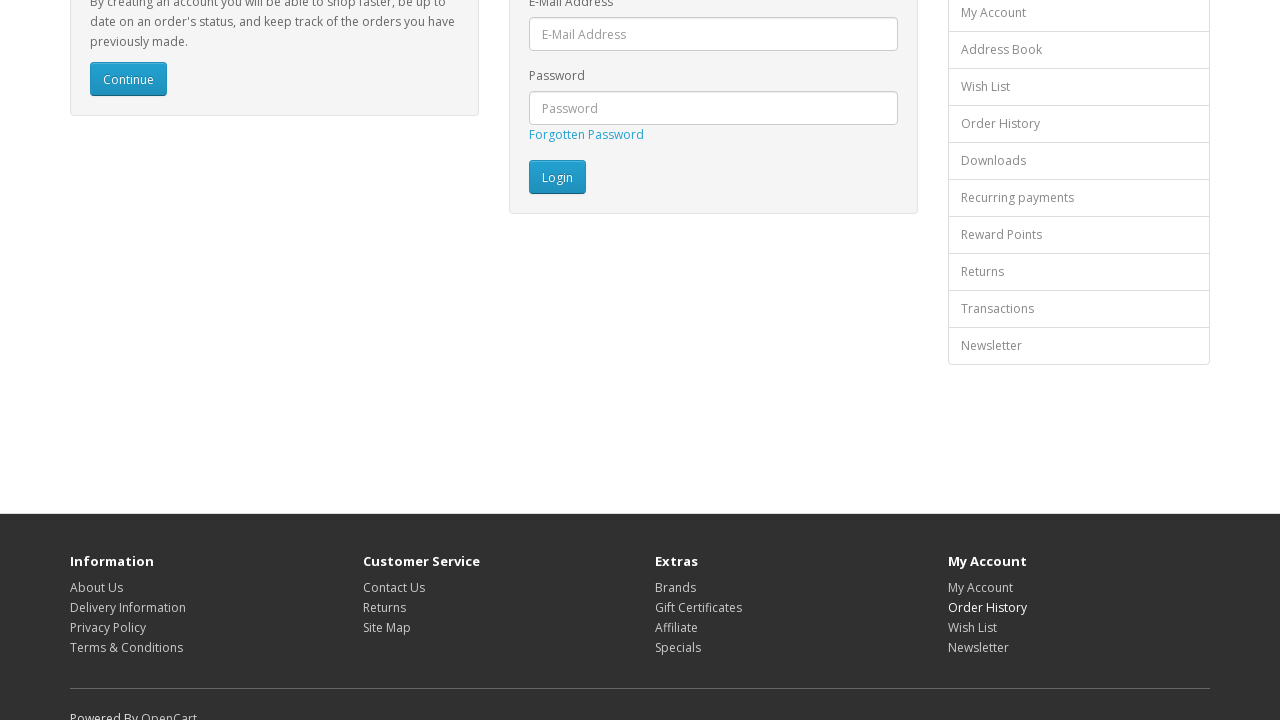

Retrieved text from footer link 14: 'Wish List'
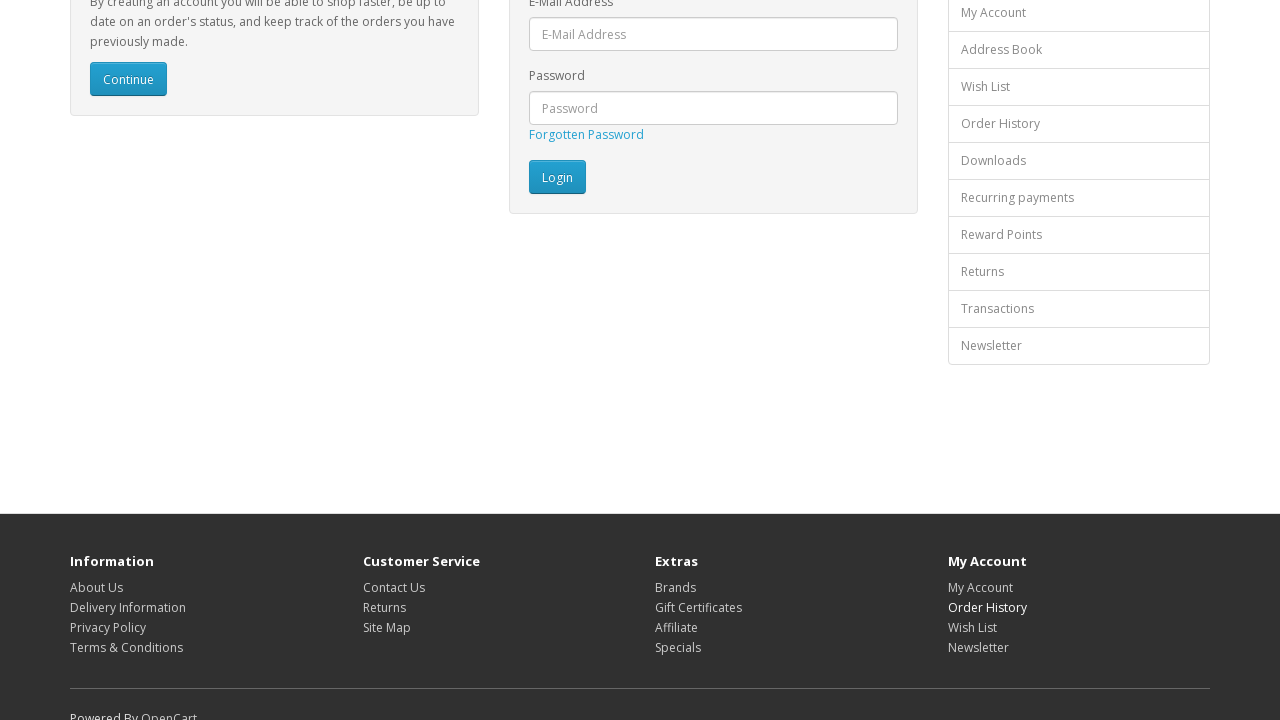

Clicked footer link 14: 'Wish List' at (972, 627) on footer ul.list-unstyled > li > a >> nth=13
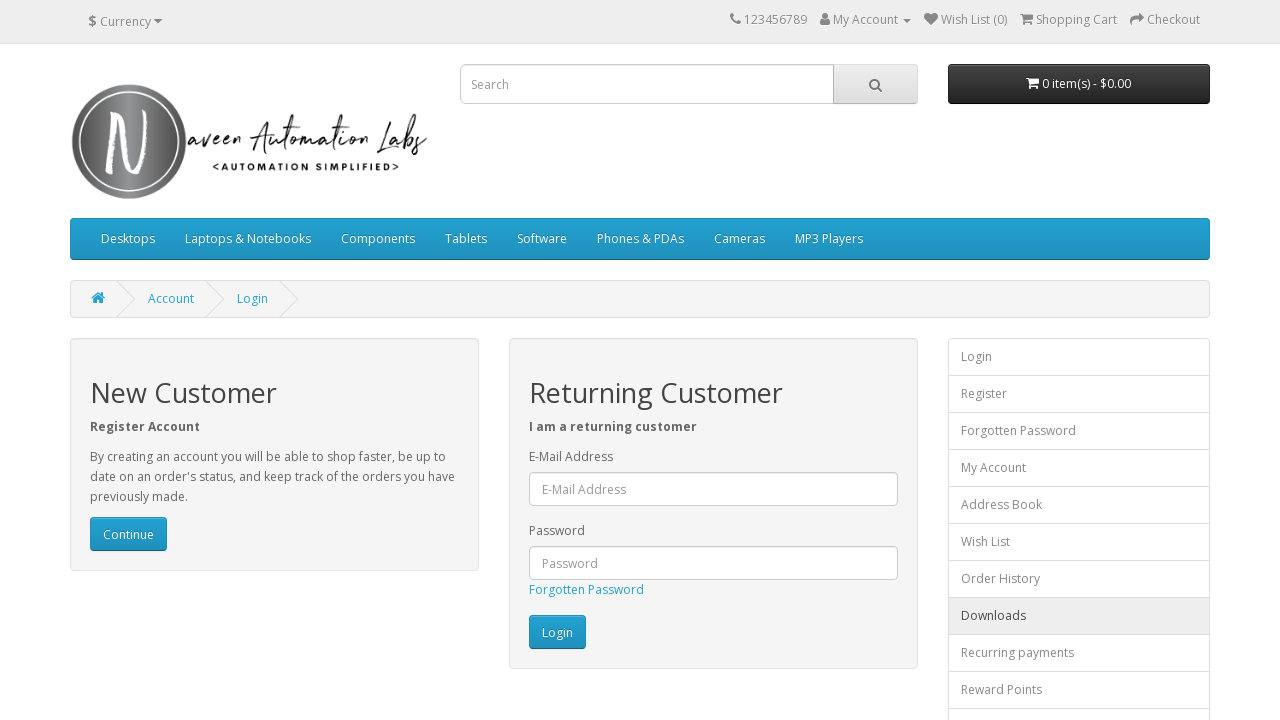

Navigated back after clicking footer link 14
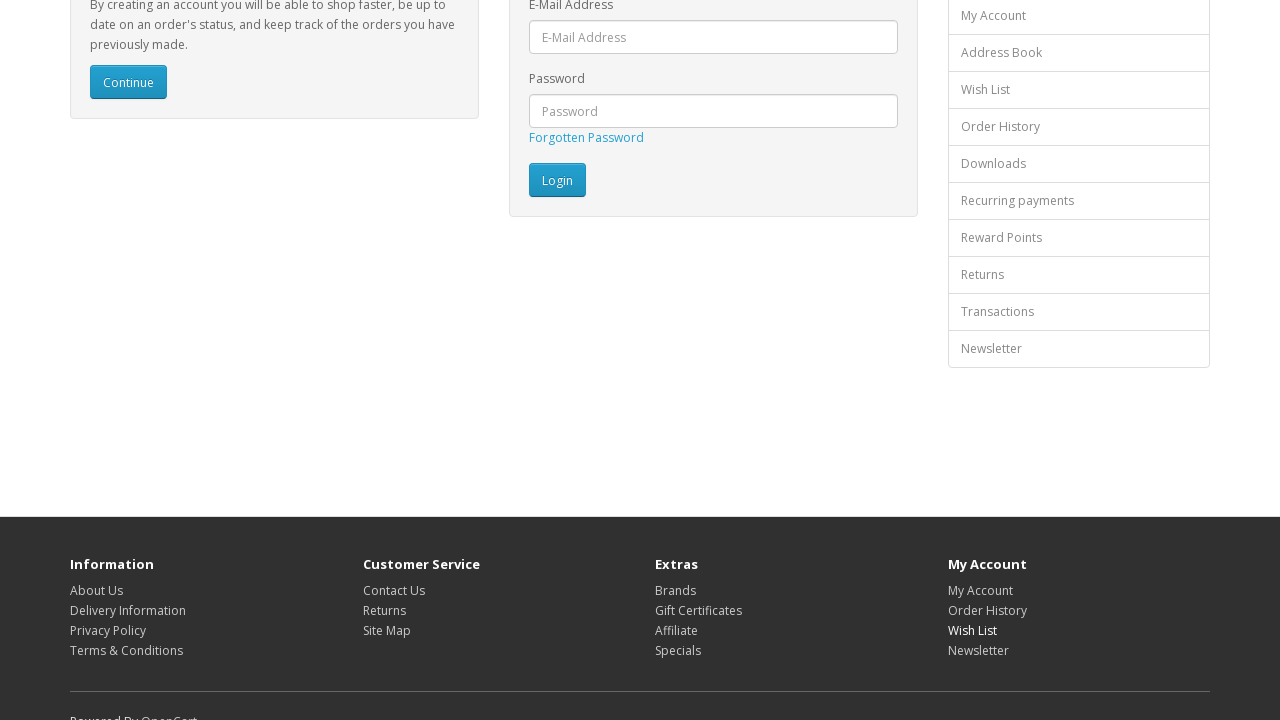

Footer links became visible again after navigation
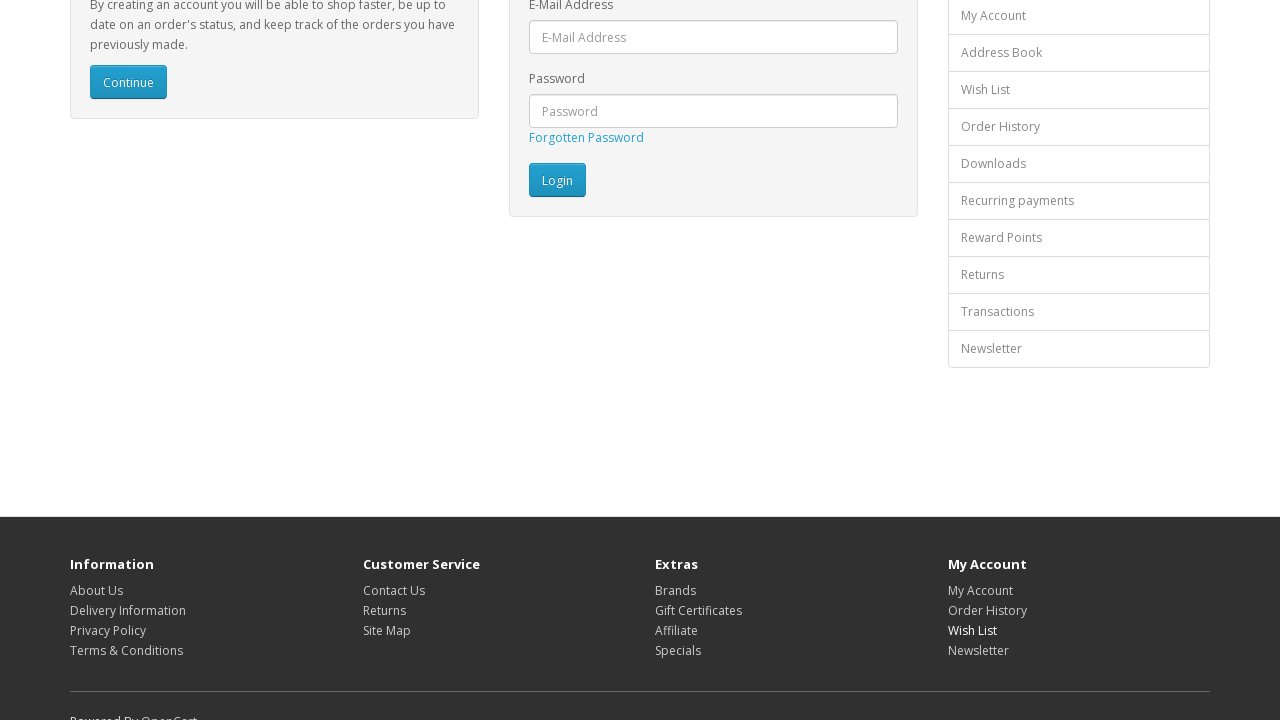

Re-located footer links before clicking link 15
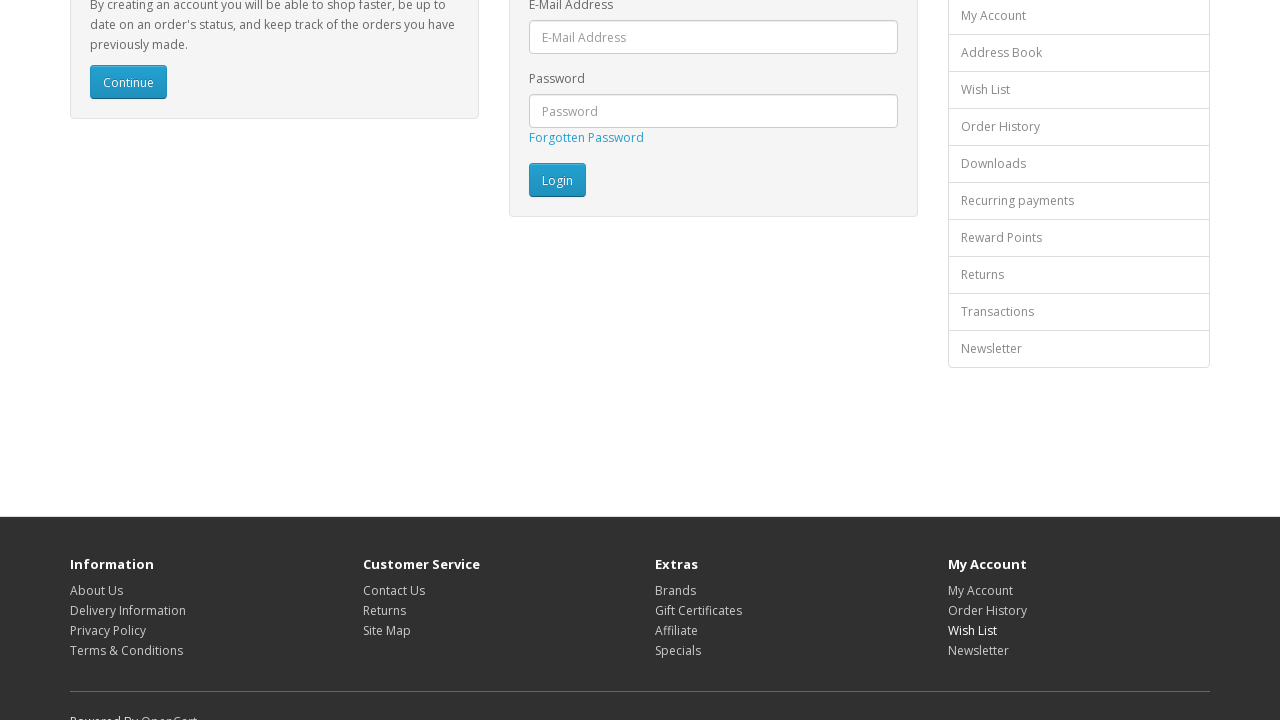

Retrieved text from footer link 15: 'Newsletter'
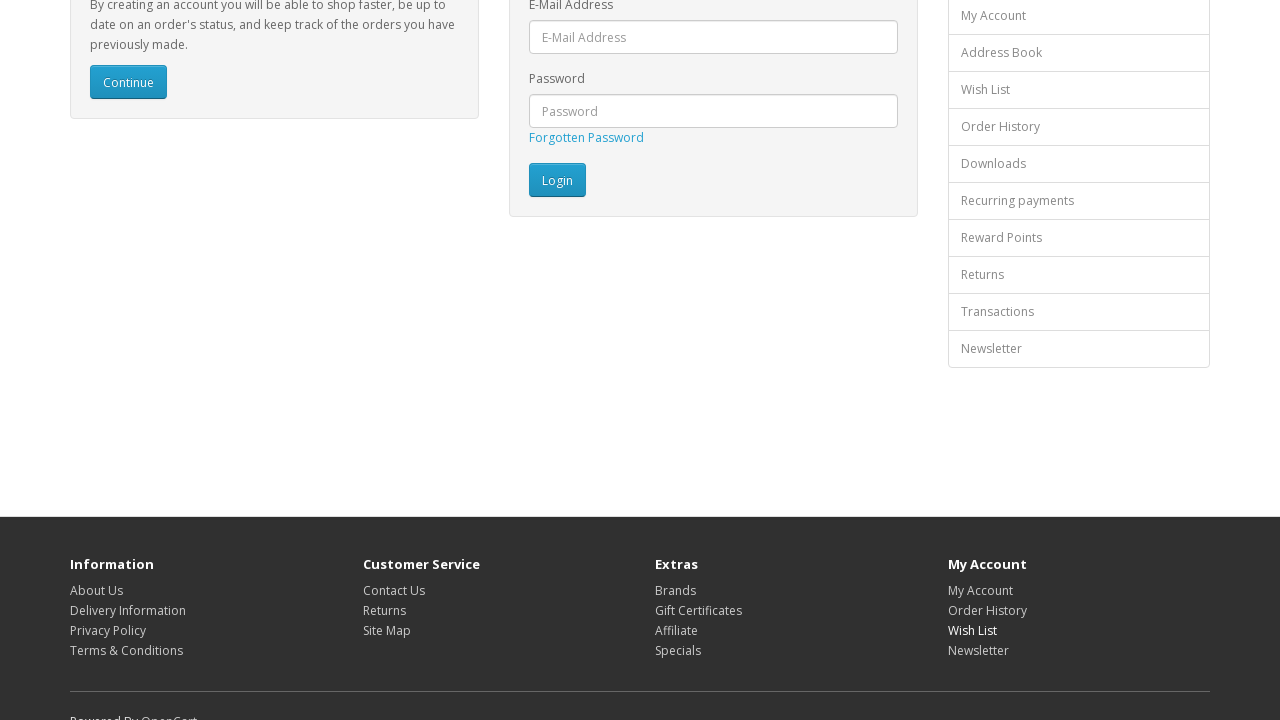

Clicked footer link 15: 'Newsletter' at (978, 650) on footer ul.list-unstyled > li > a >> nth=14
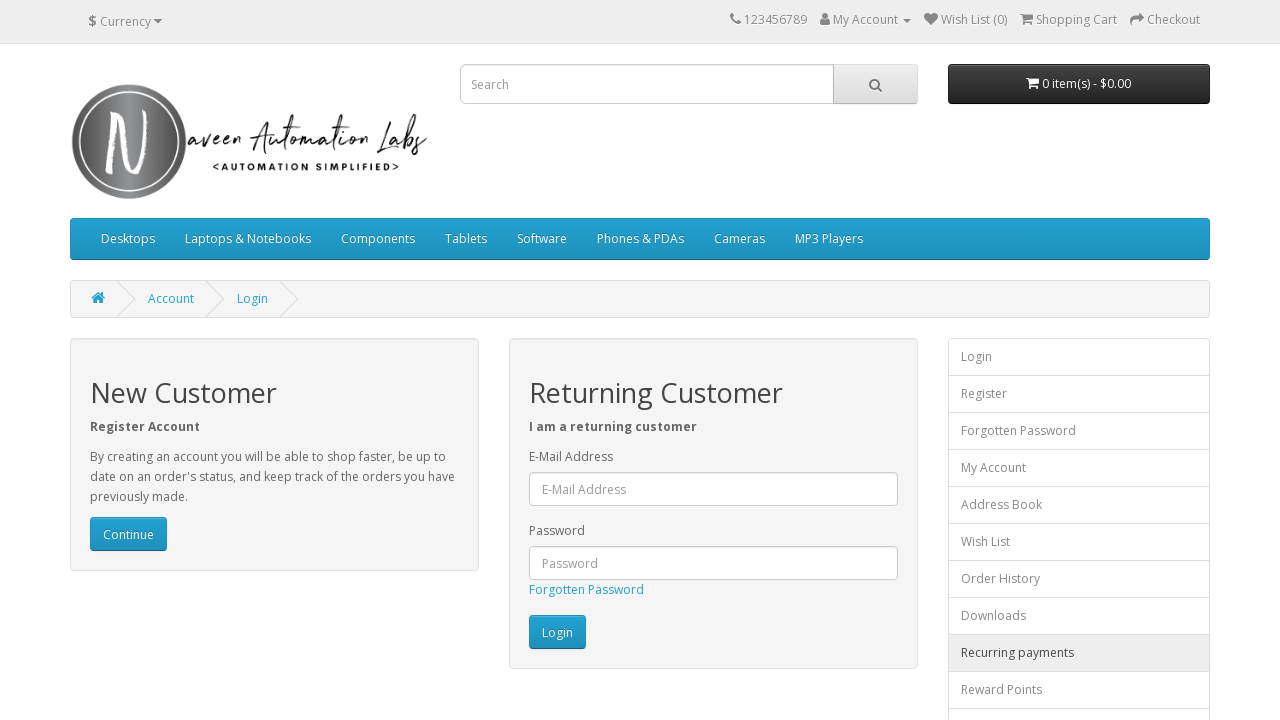

Navigated back after clicking footer link 15
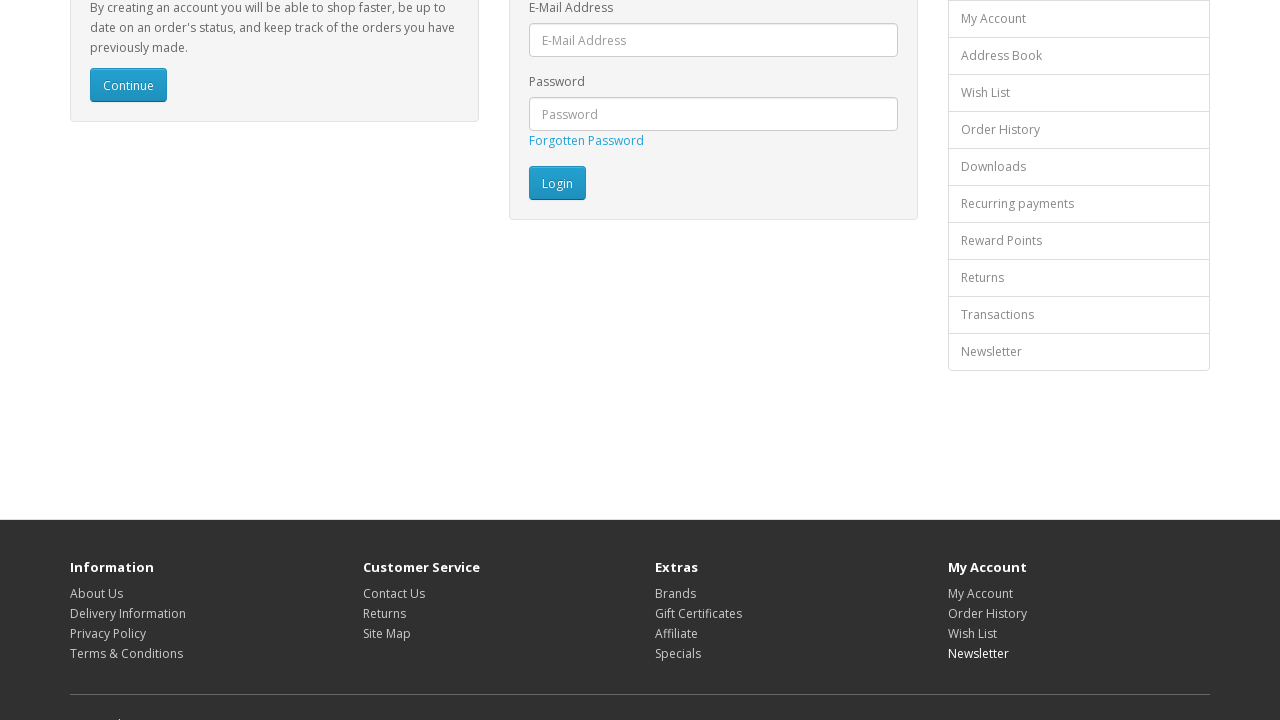

Footer links became visible again after navigation
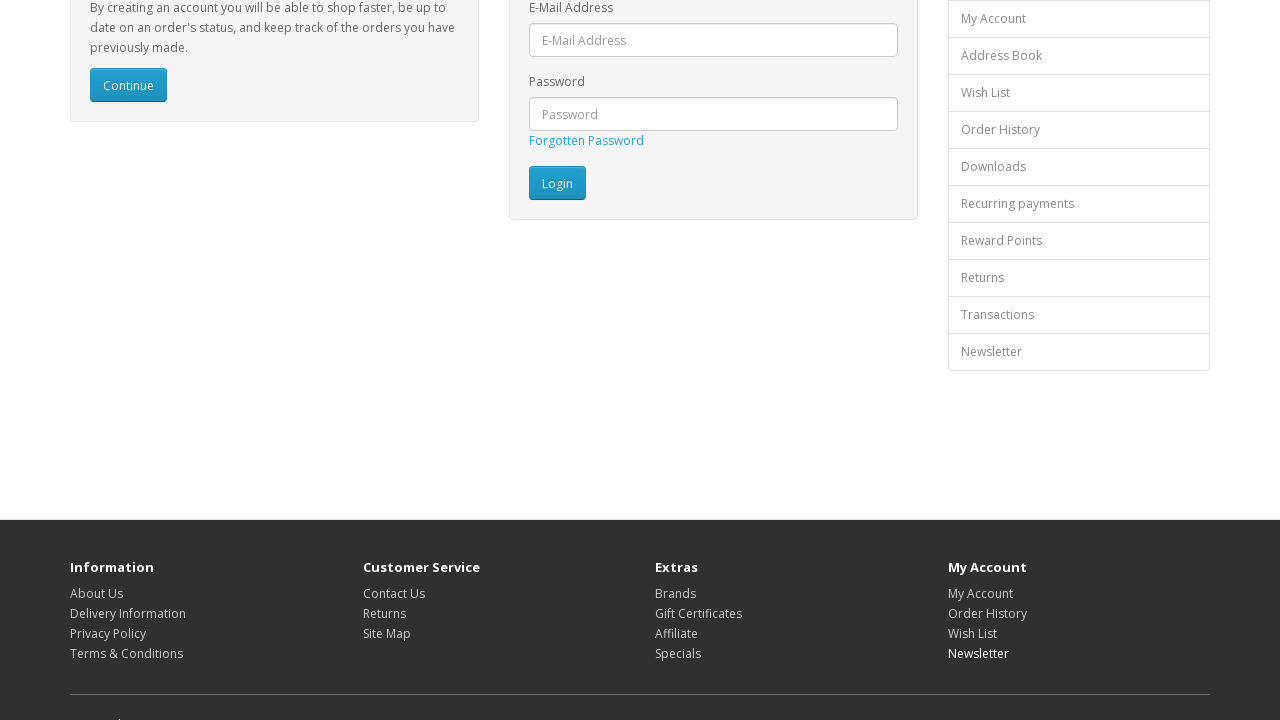

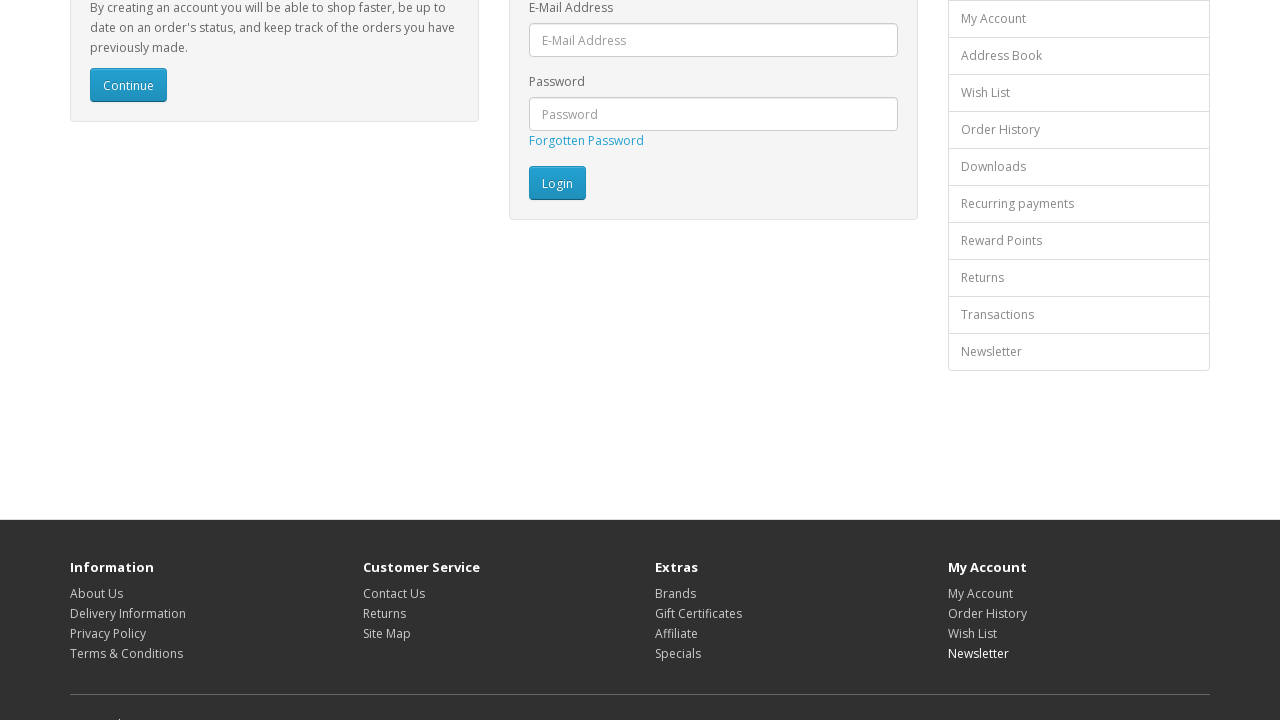